Tests a large form by filling all input fields with text and clicking the submit button

Starting URL: http://suninjuly.github.io/huge_form.html

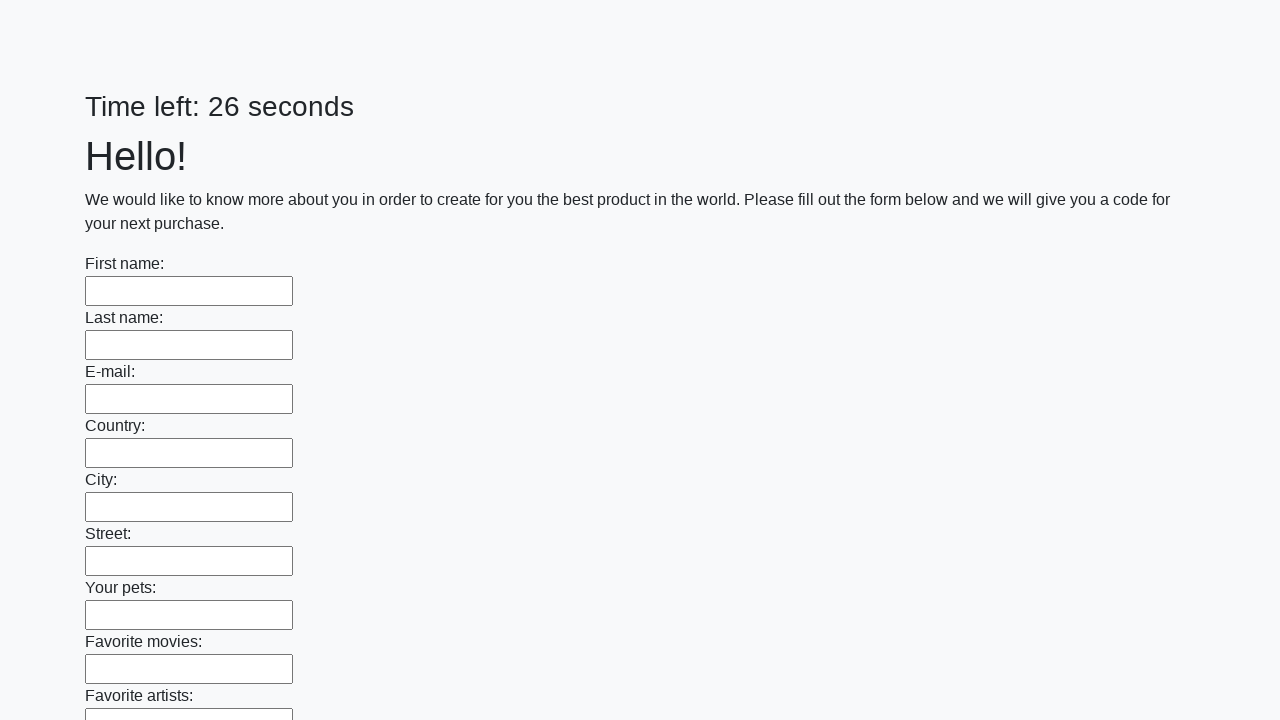

Located all input fields on the huge form
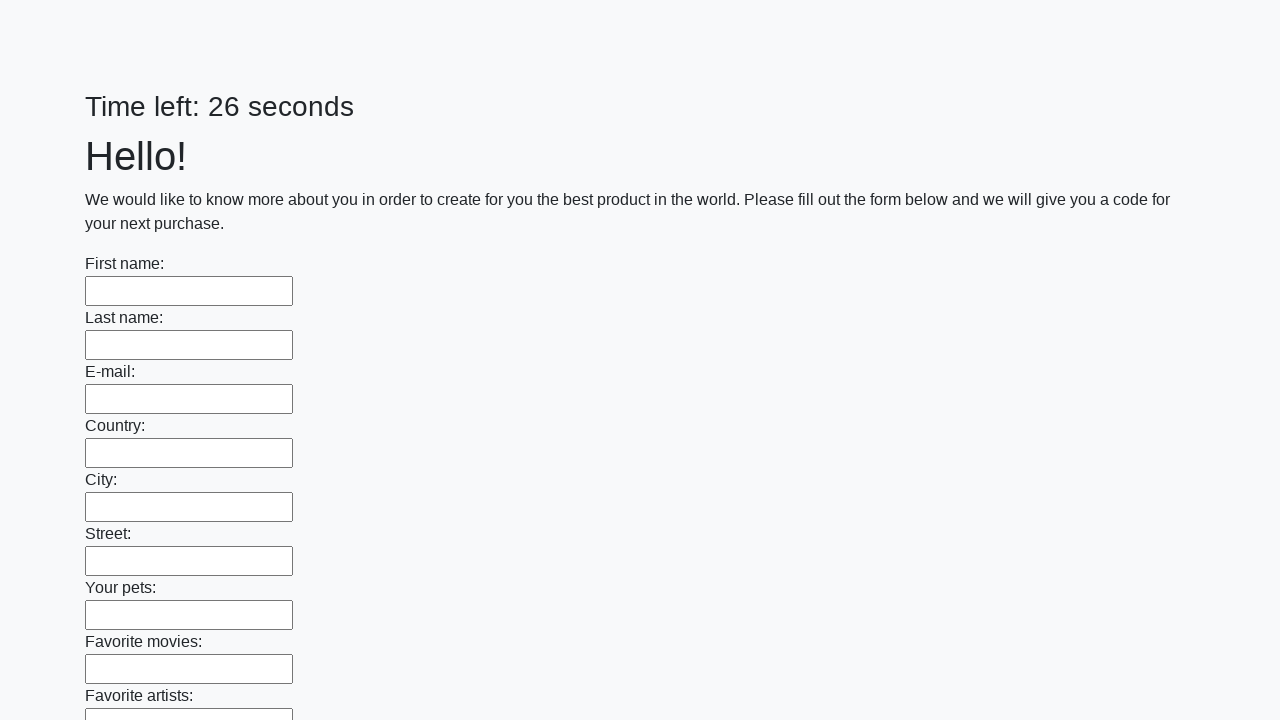

Filled an input field with 'lala' on input >> nth=0
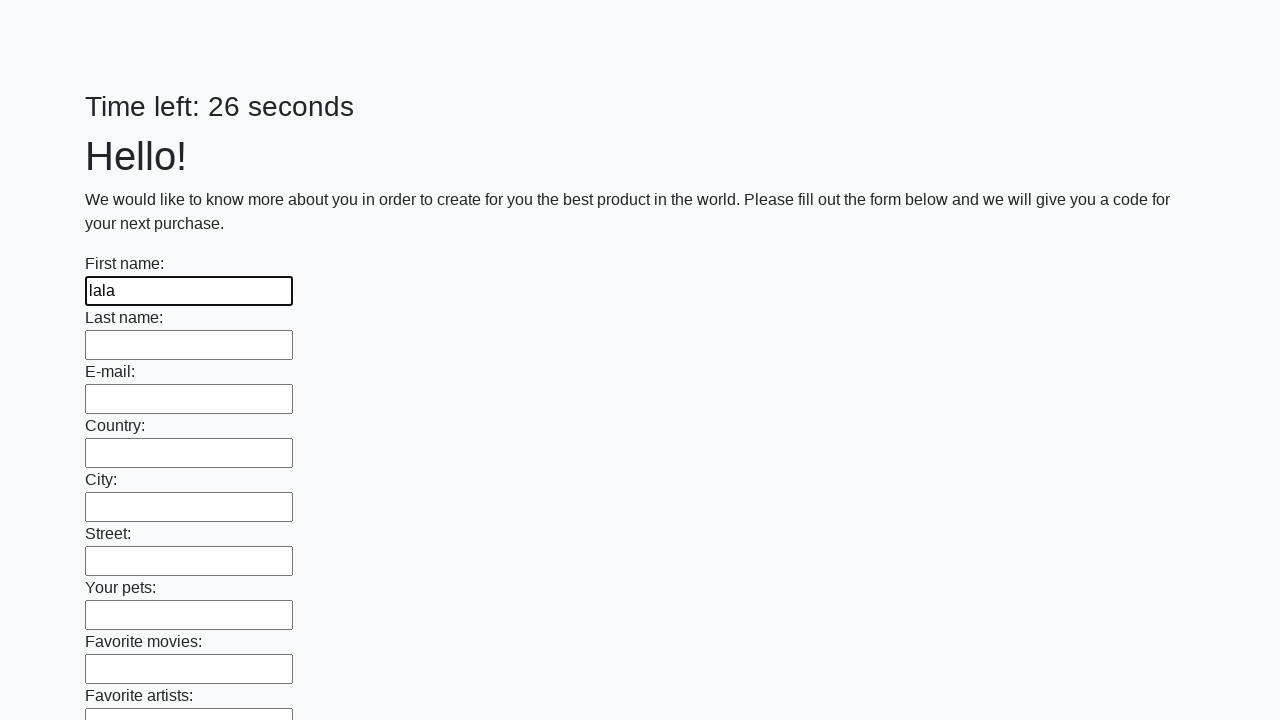

Filled an input field with 'lala' on input >> nth=1
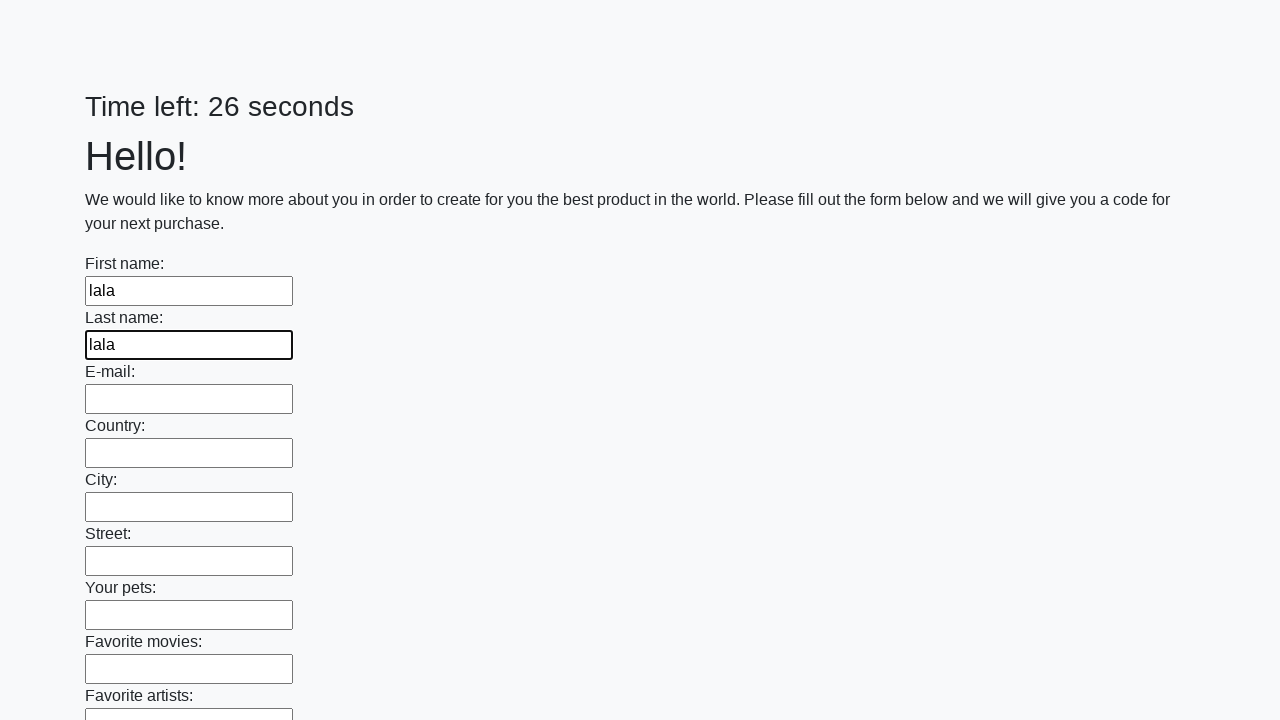

Filled an input field with 'lala' on input >> nth=2
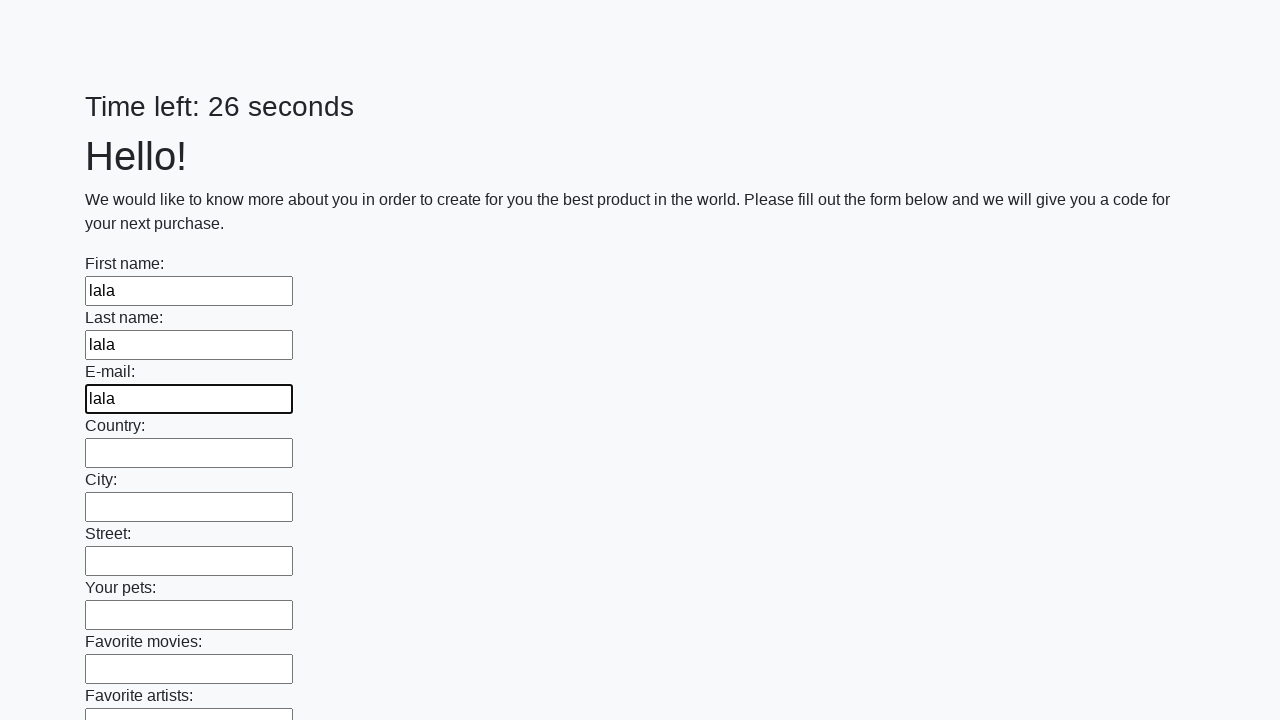

Filled an input field with 'lala' on input >> nth=3
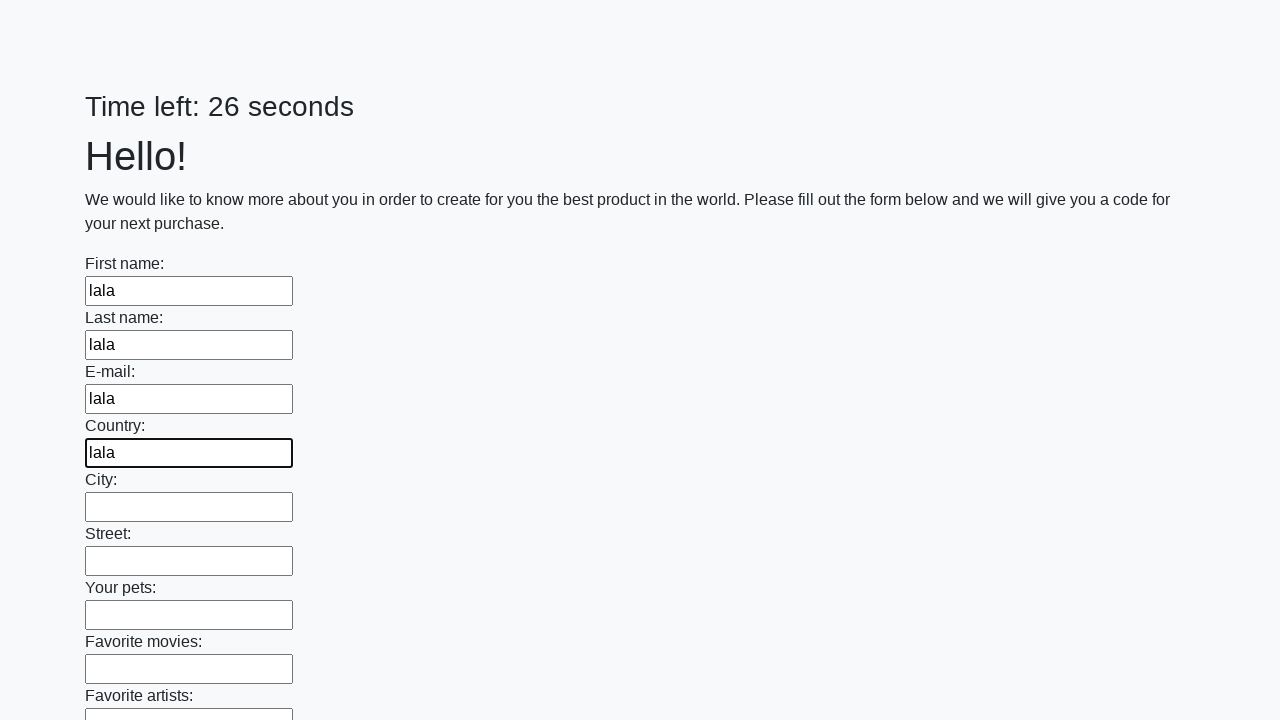

Filled an input field with 'lala' on input >> nth=4
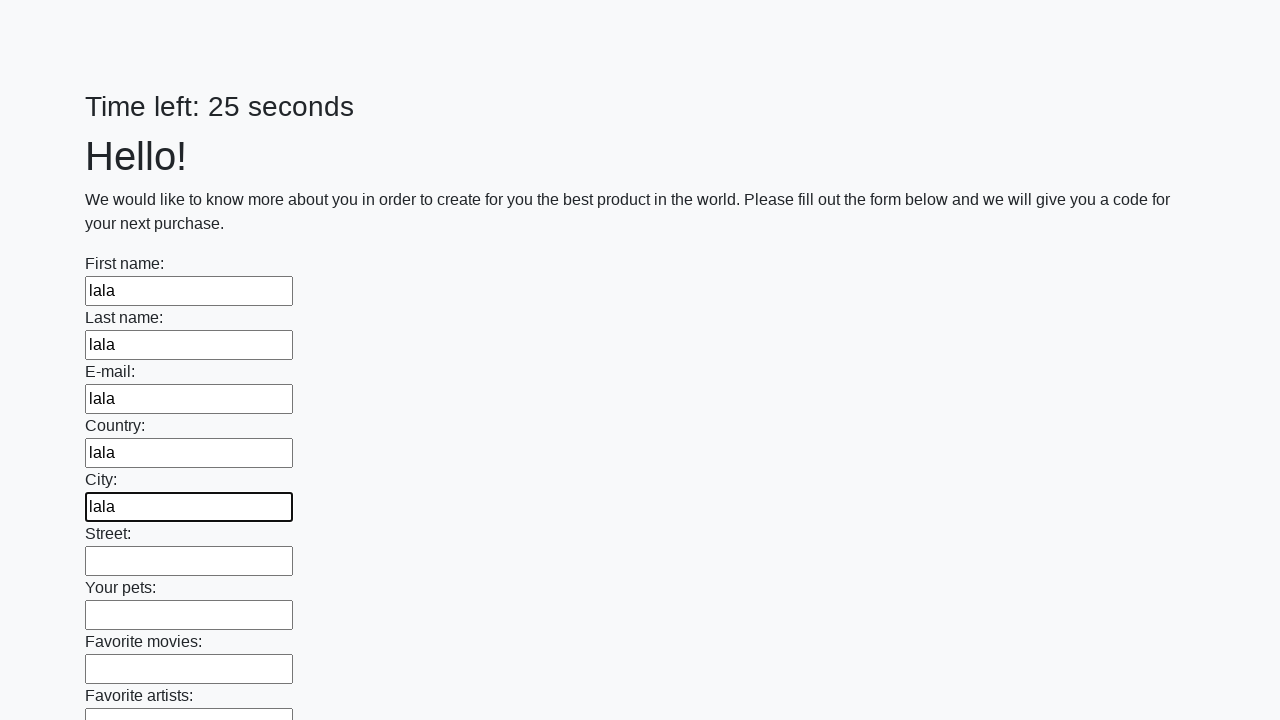

Filled an input field with 'lala' on input >> nth=5
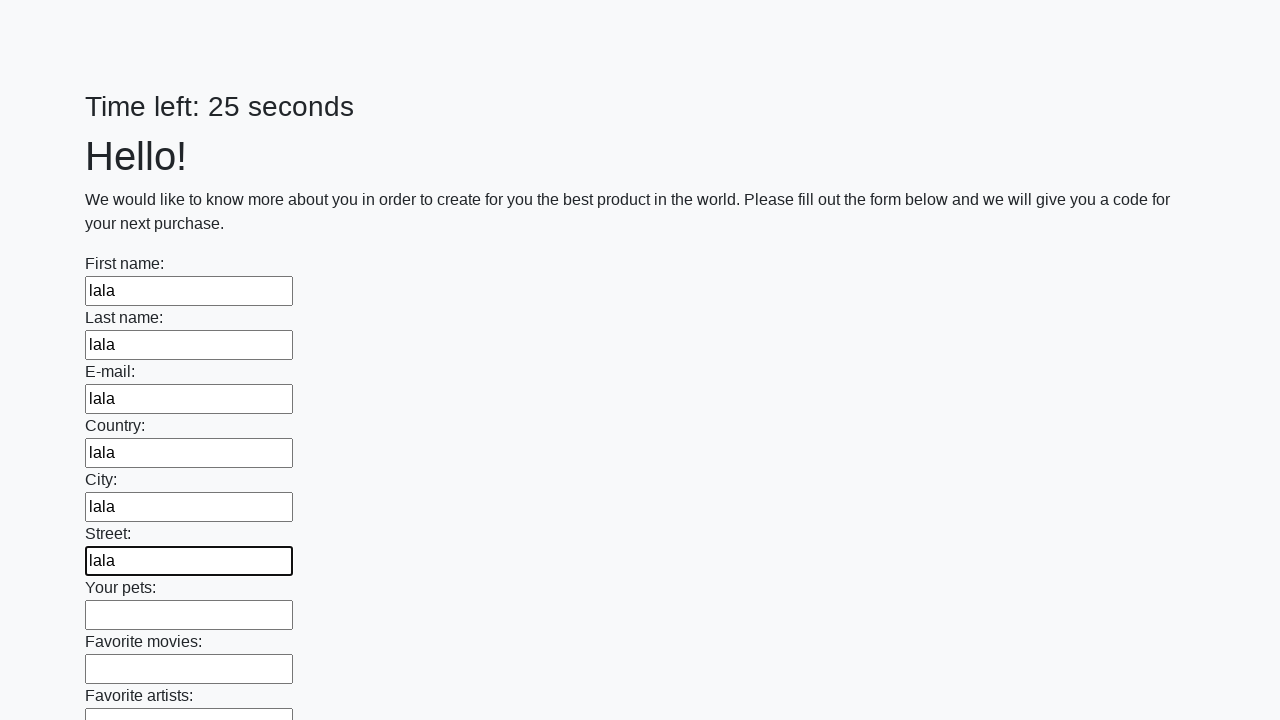

Filled an input field with 'lala' on input >> nth=6
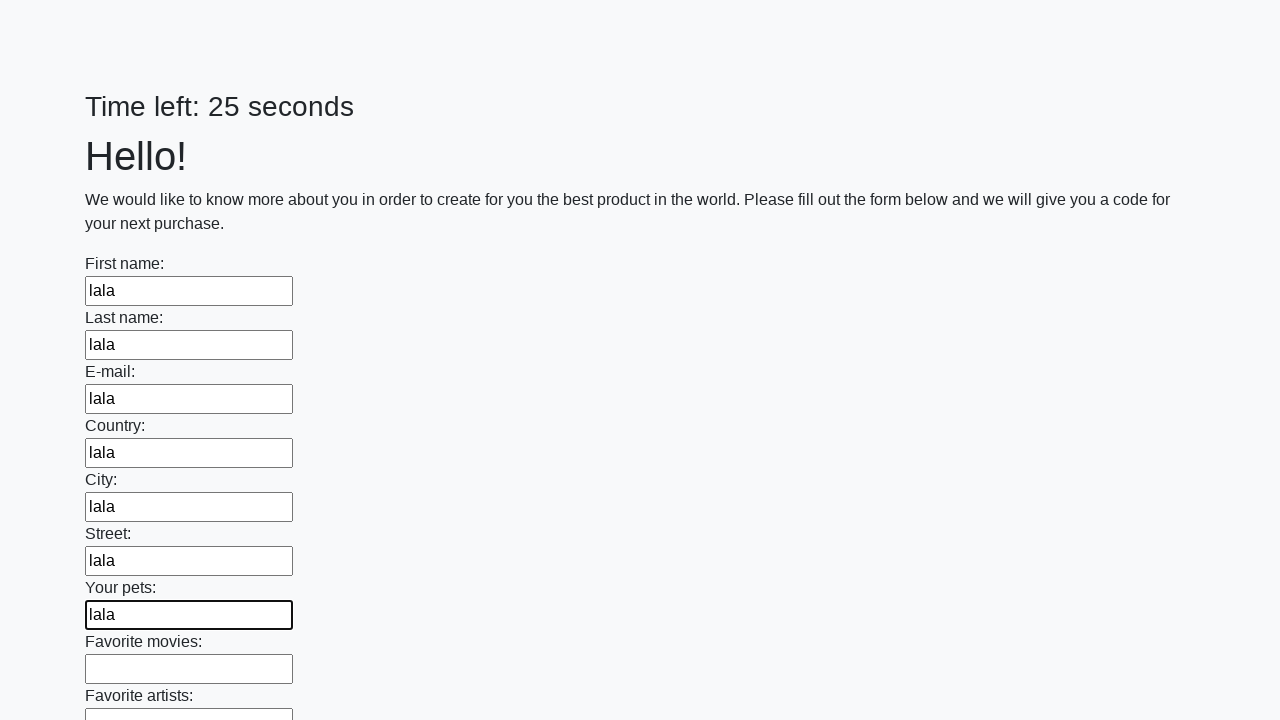

Filled an input field with 'lala' on input >> nth=7
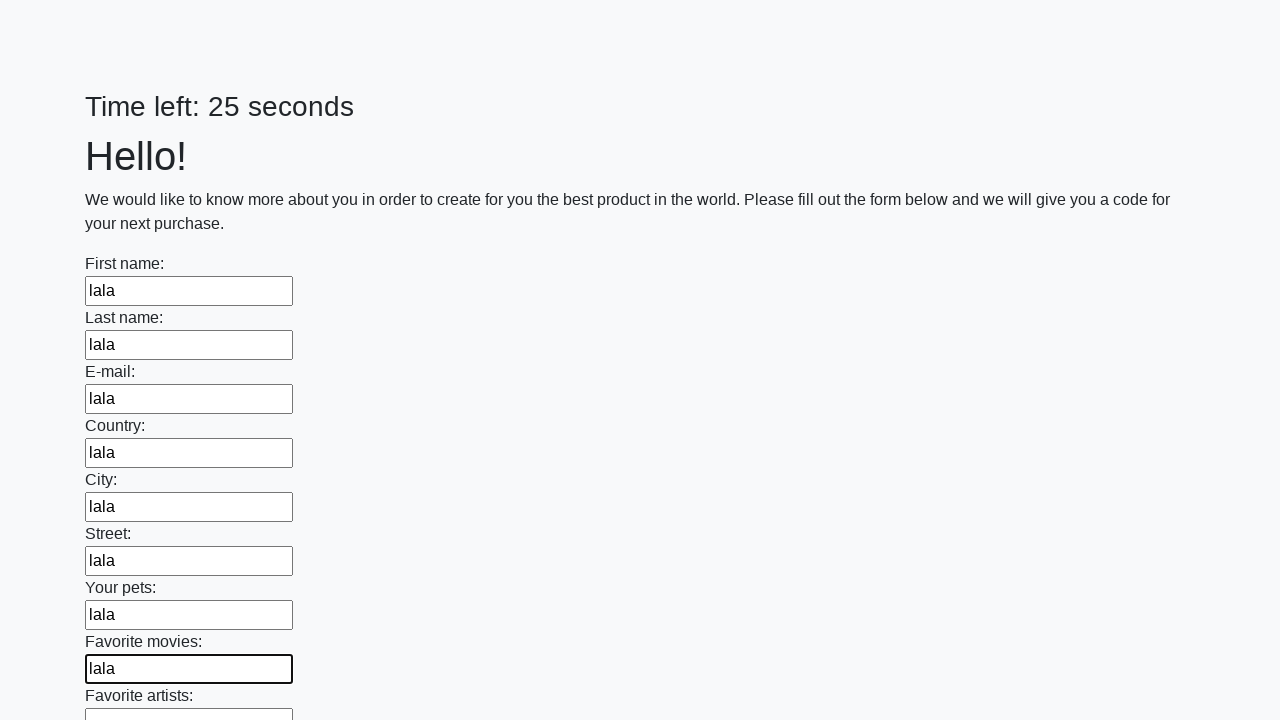

Filled an input field with 'lala' on input >> nth=8
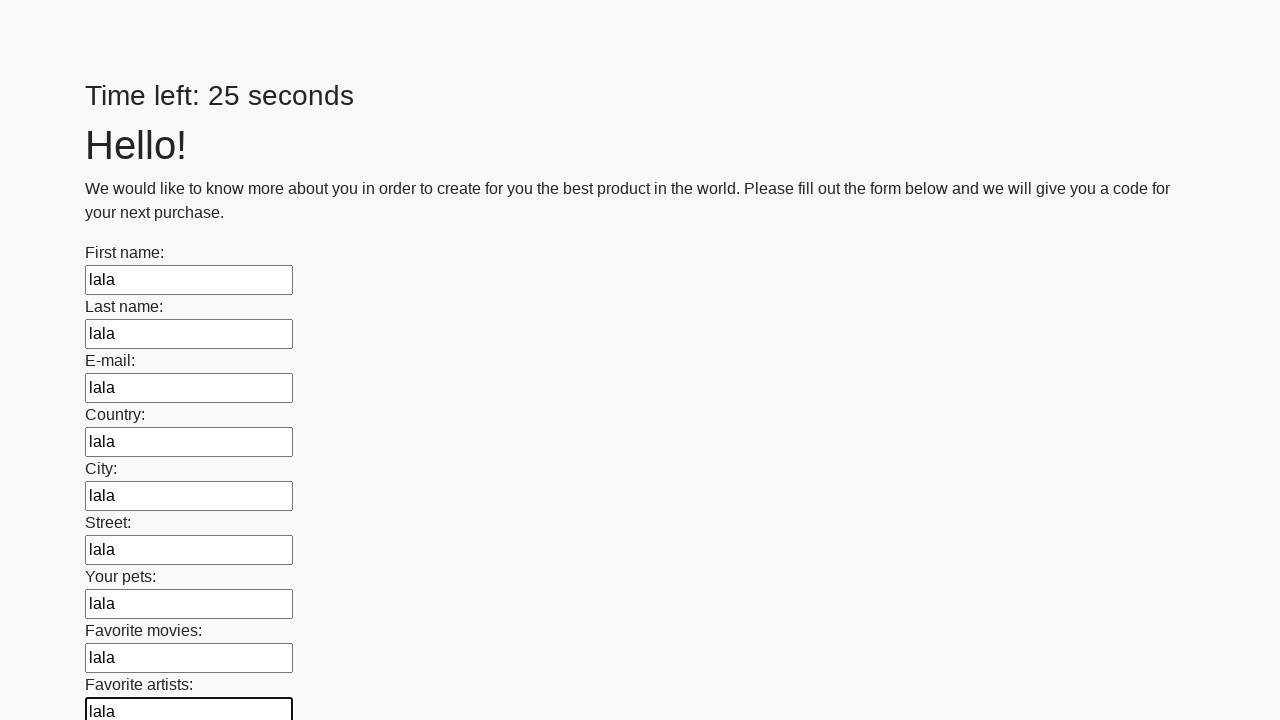

Filled an input field with 'lala' on input >> nth=9
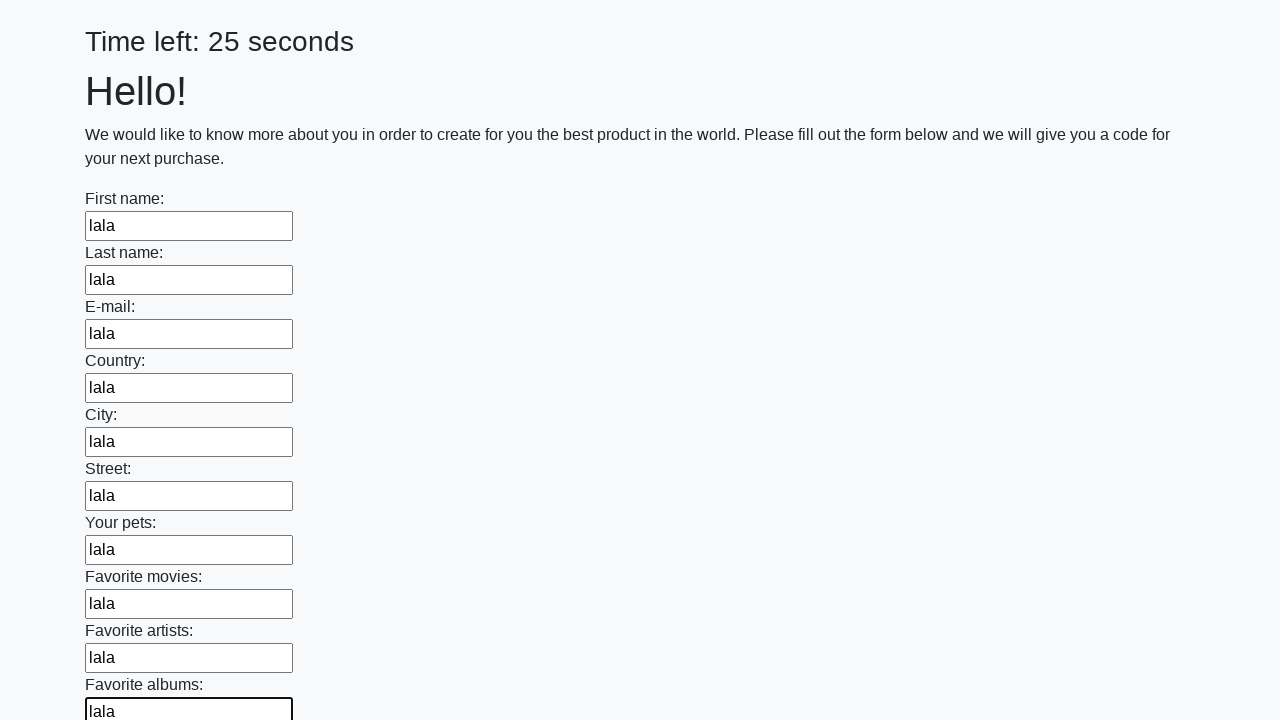

Filled an input field with 'lala' on input >> nth=10
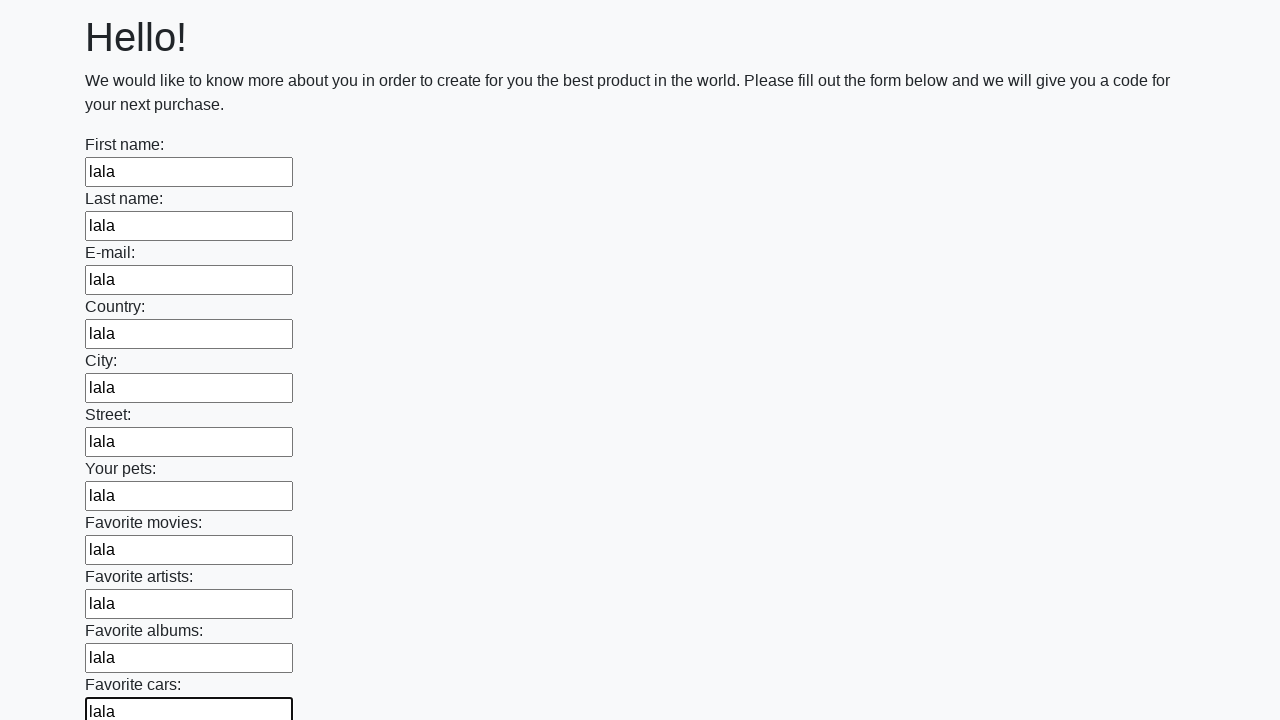

Filled an input field with 'lala' on input >> nth=11
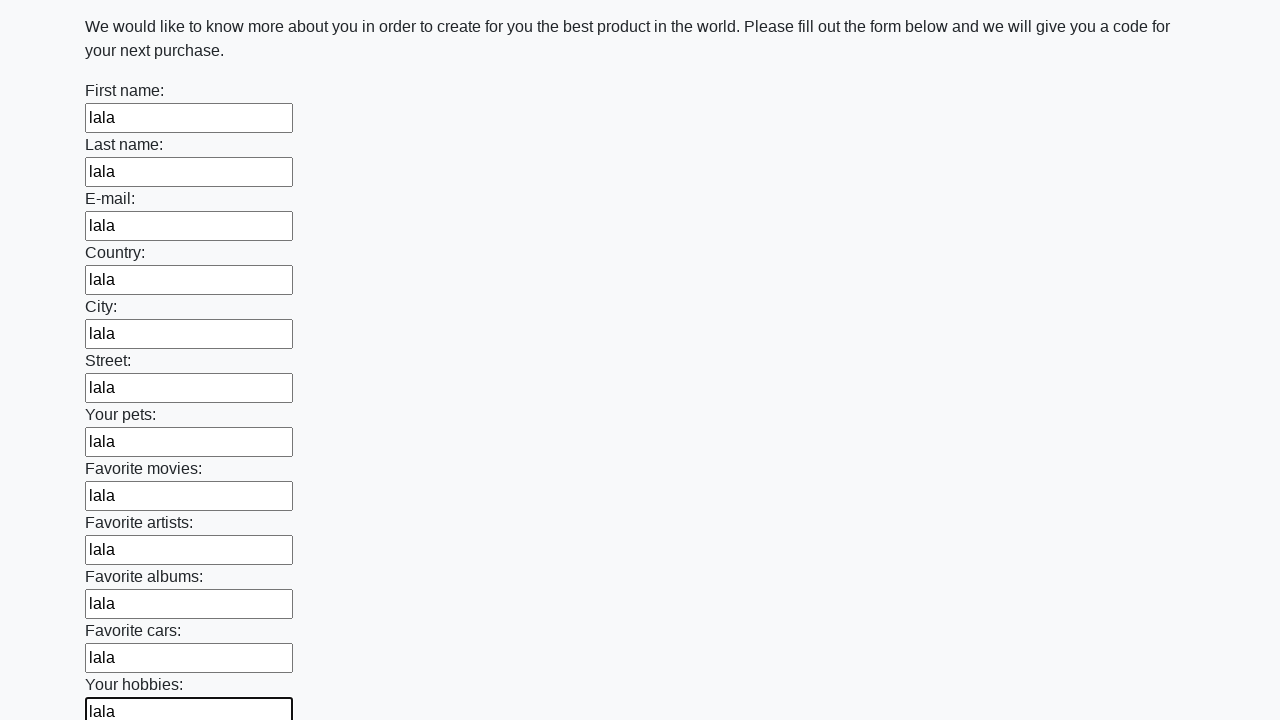

Filled an input field with 'lala' on input >> nth=12
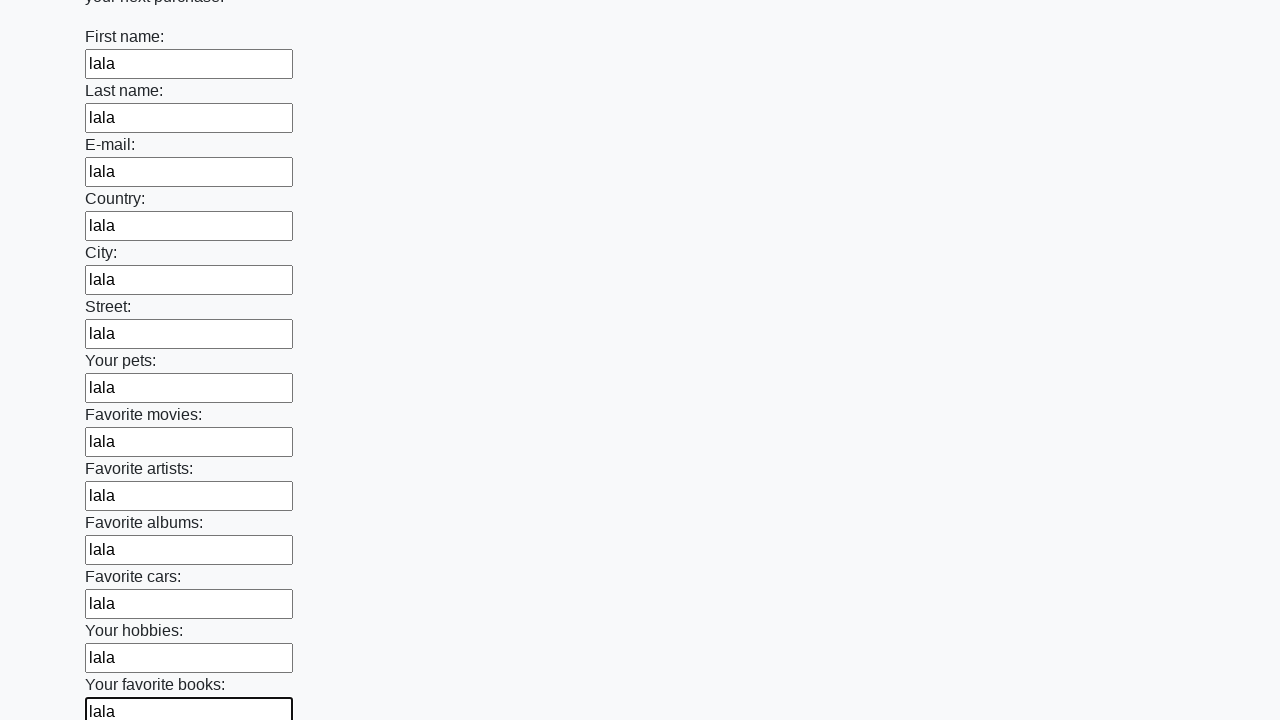

Filled an input field with 'lala' on input >> nth=13
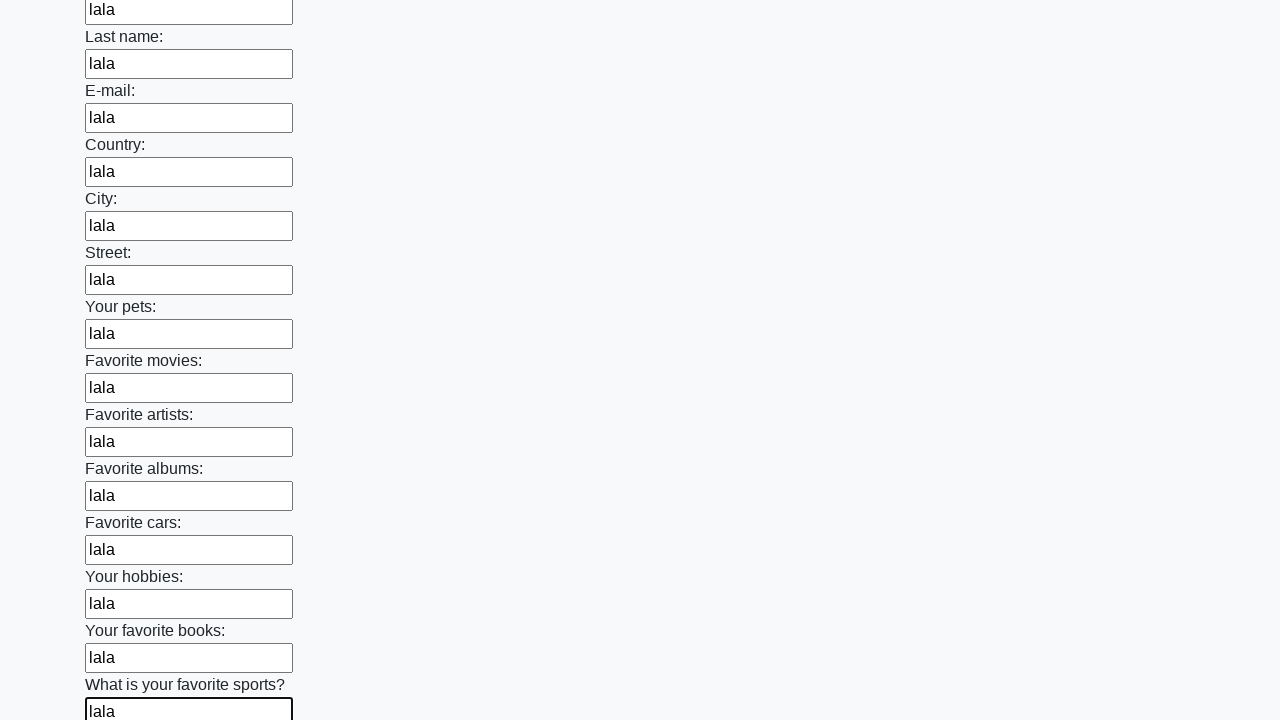

Filled an input field with 'lala' on input >> nth=14
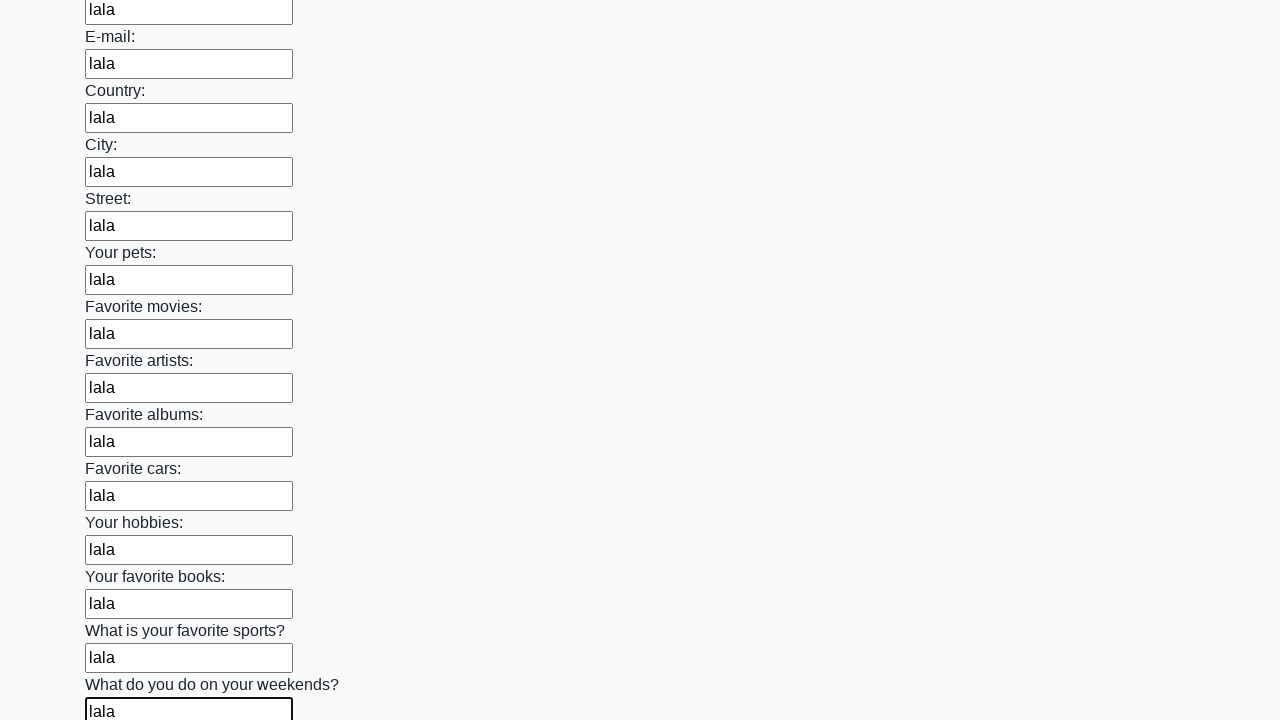

Filled an input field with 'lala' on input >> nth=15
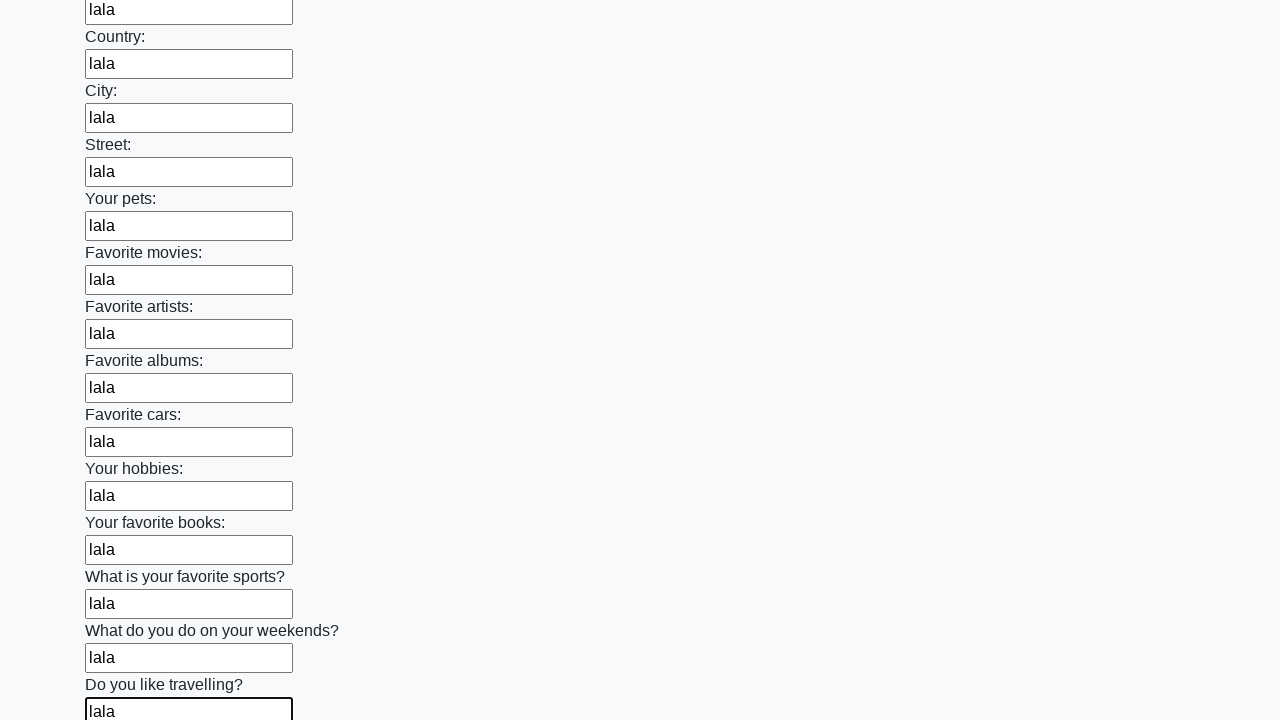

Filled an input field with 'lala' on input >> nth=16
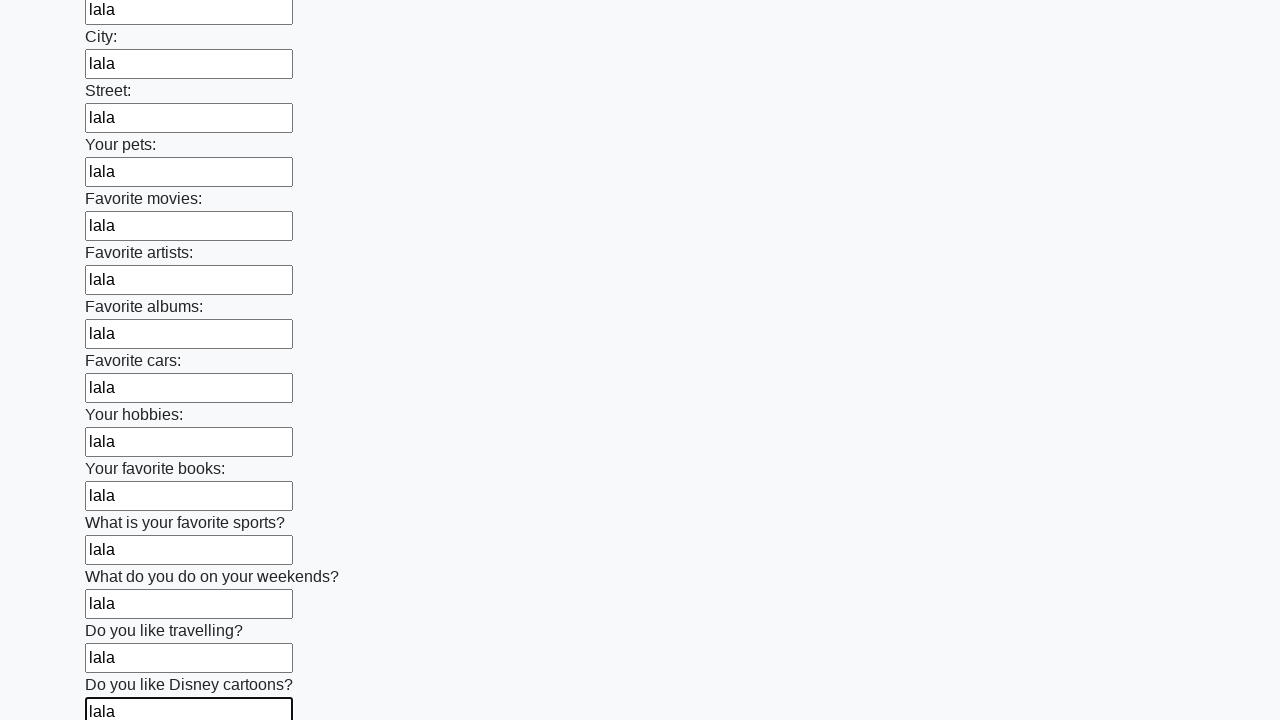

Filled an input field with 'lala' on input >> nth=17
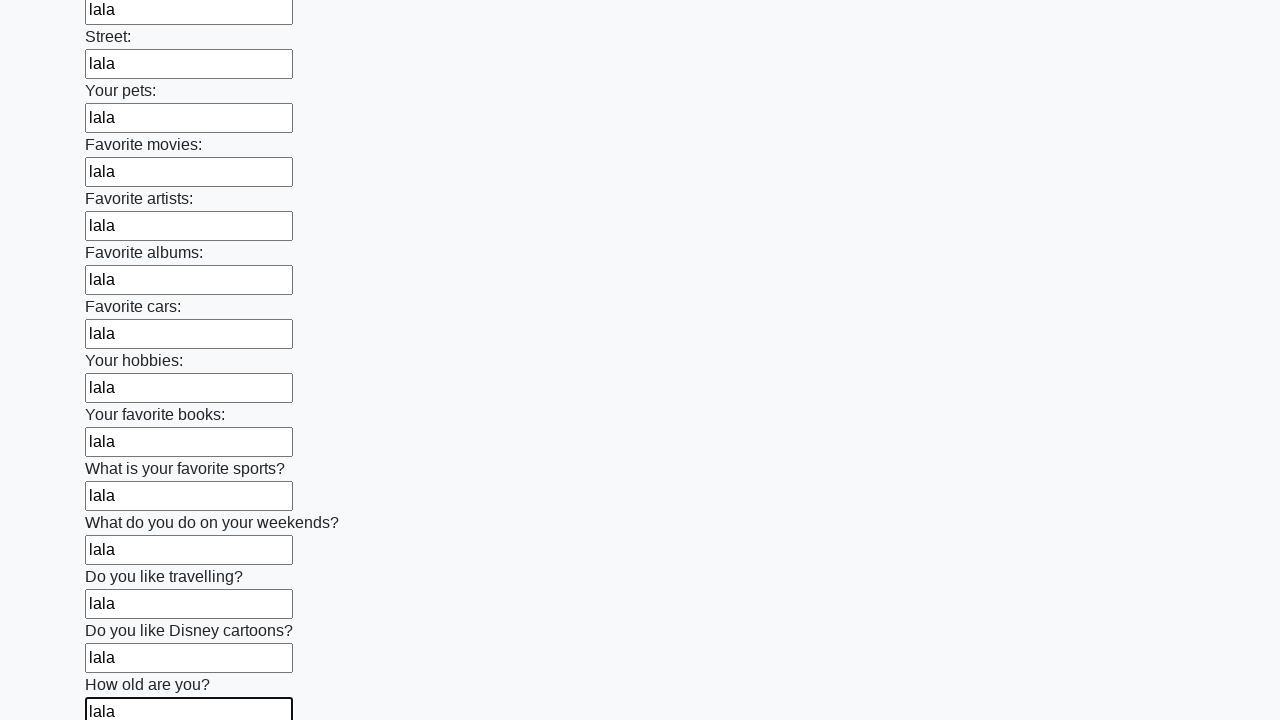

Filled an input field with 'lala' on input >> nth=18
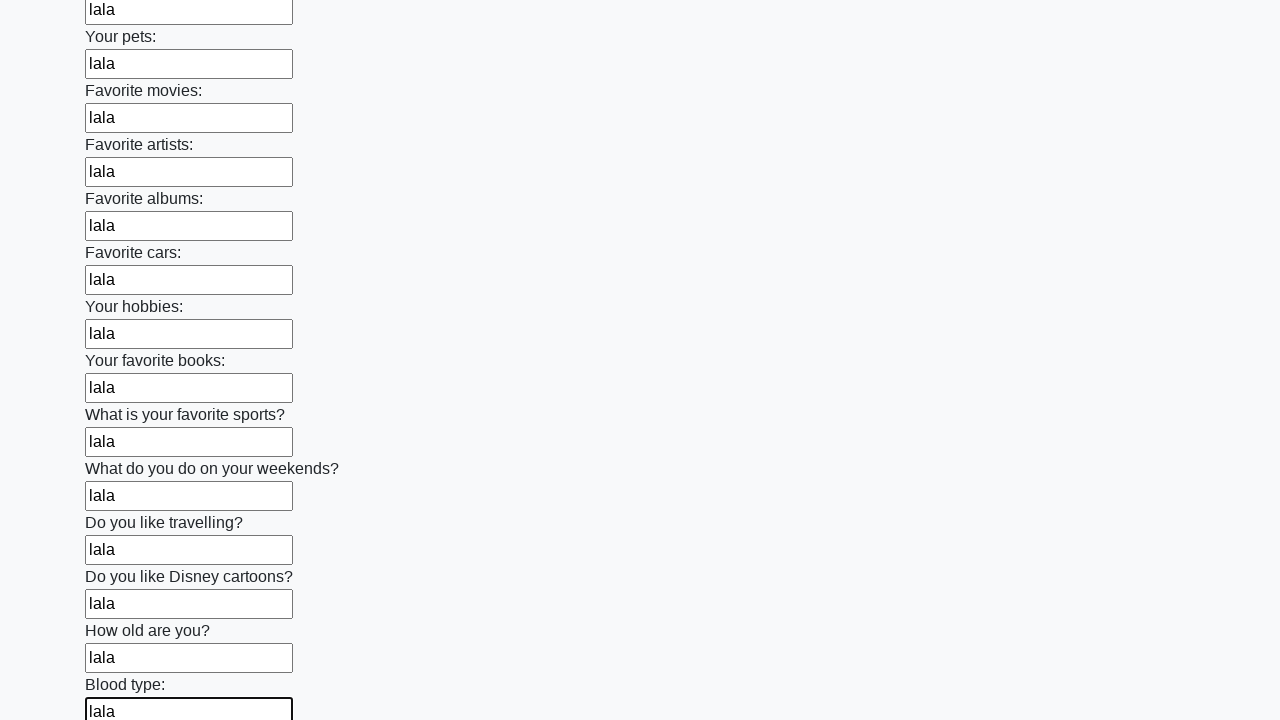

Filled an input field with 'lala' on input >> nth=19
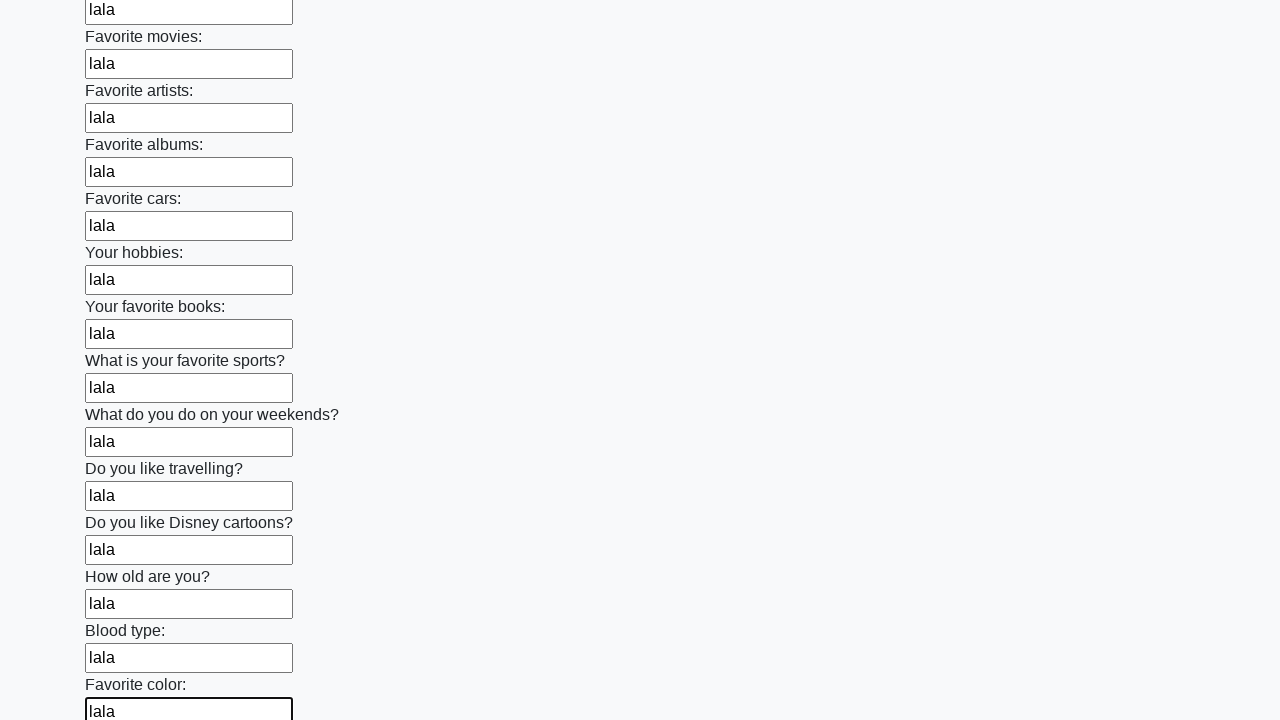

Filled an input field with 'lala' on input >> nth=20
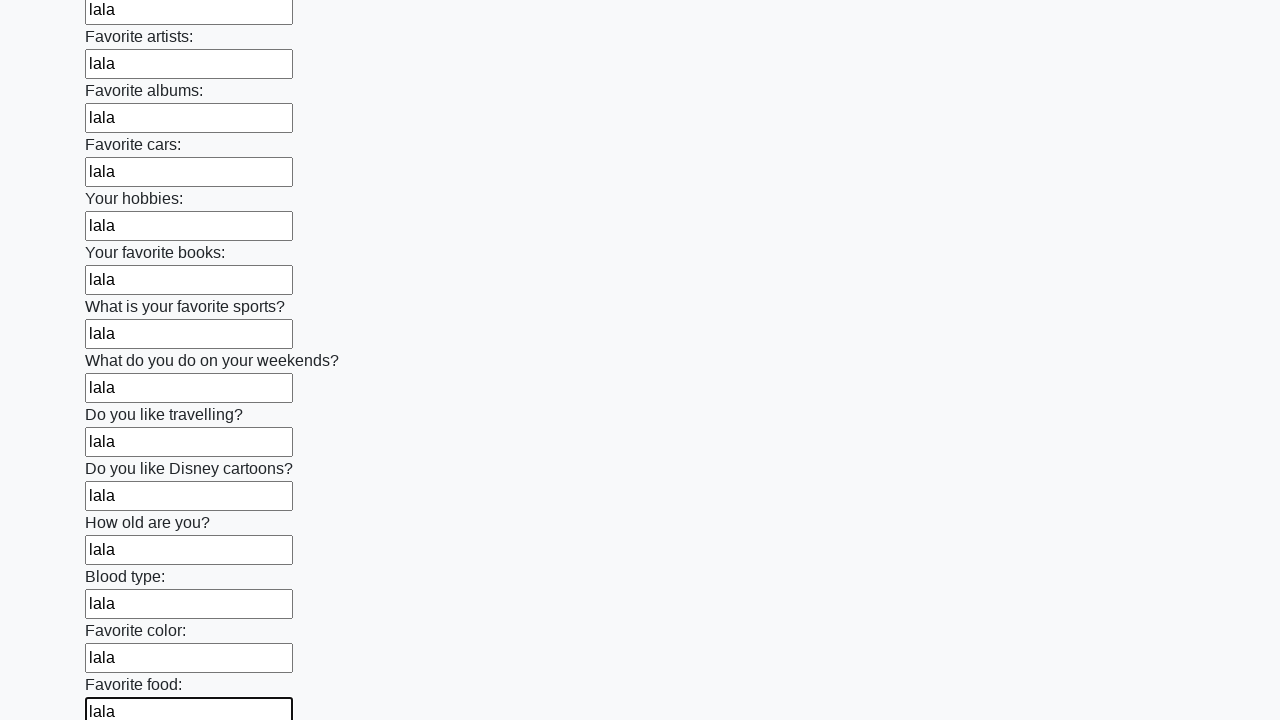

Filled an input field with 'lala' on input >> nth=21
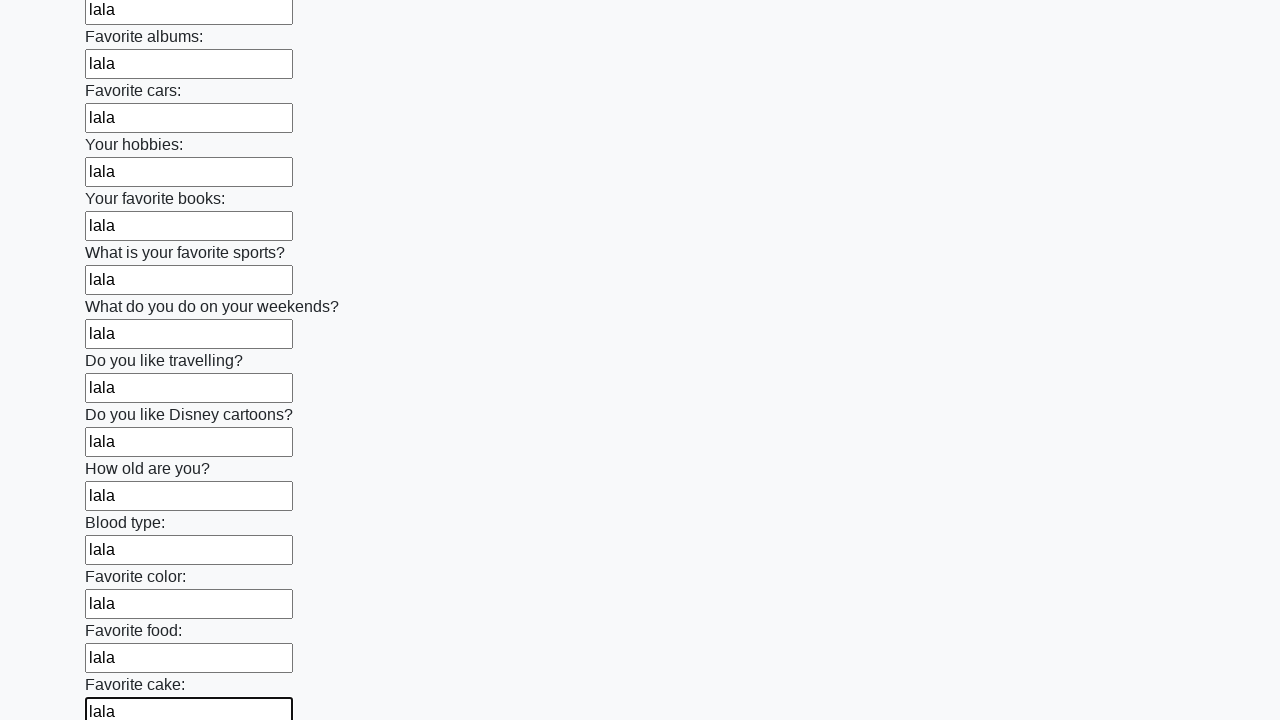

Filled an input field with 'lala' on input >> nth=22
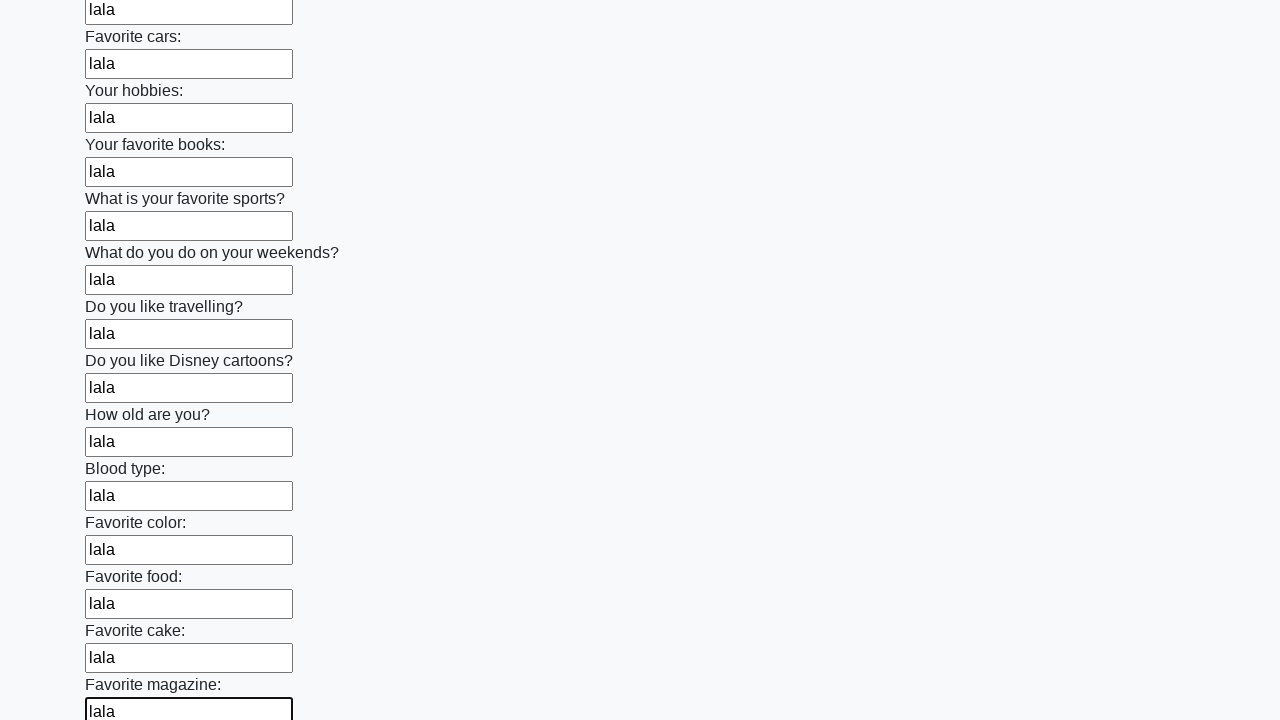

Filled an input field with 'lala' on input >> nth=23
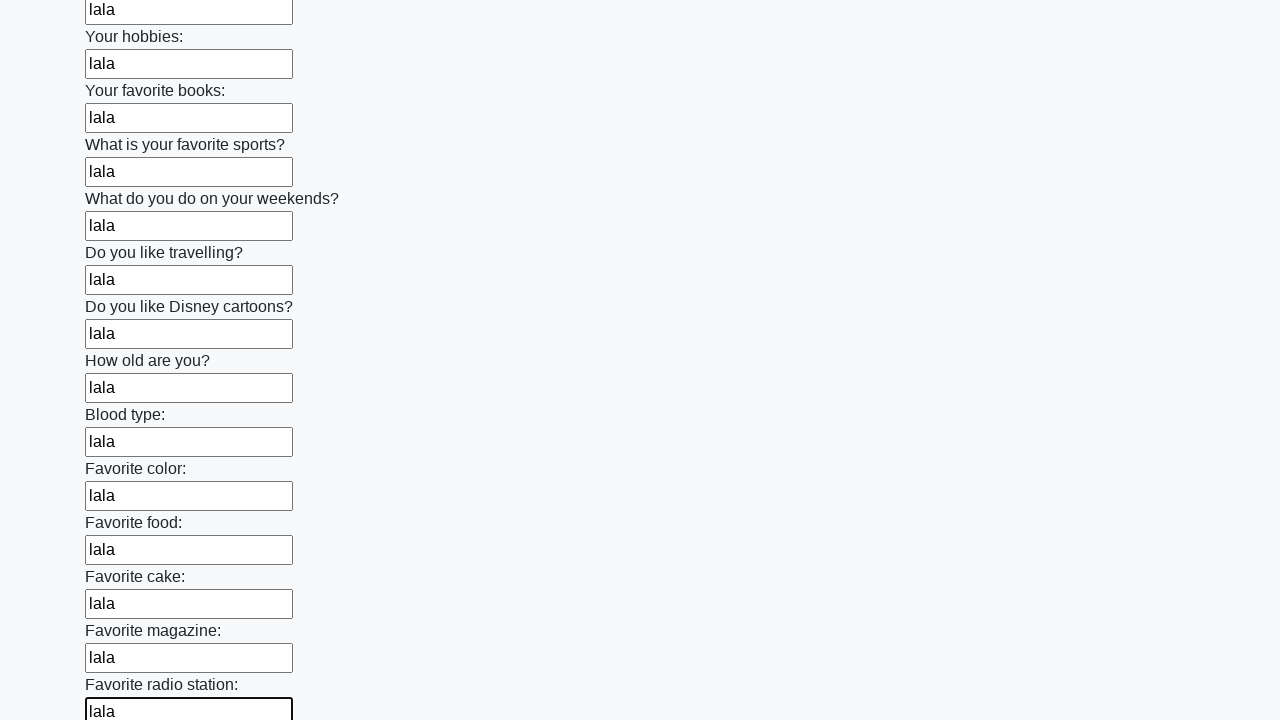

Filled an input field with 'lala' on input >> nth=24
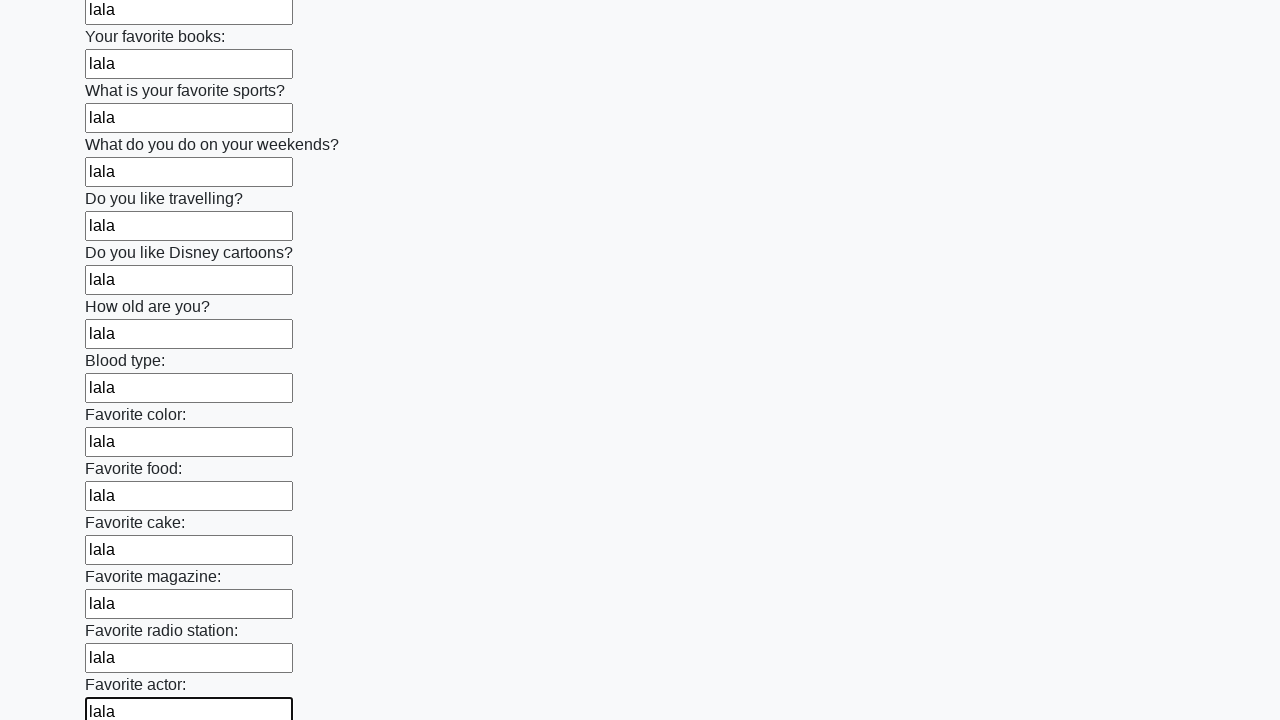

Filled an input field with 'lala' on input >> nth=25
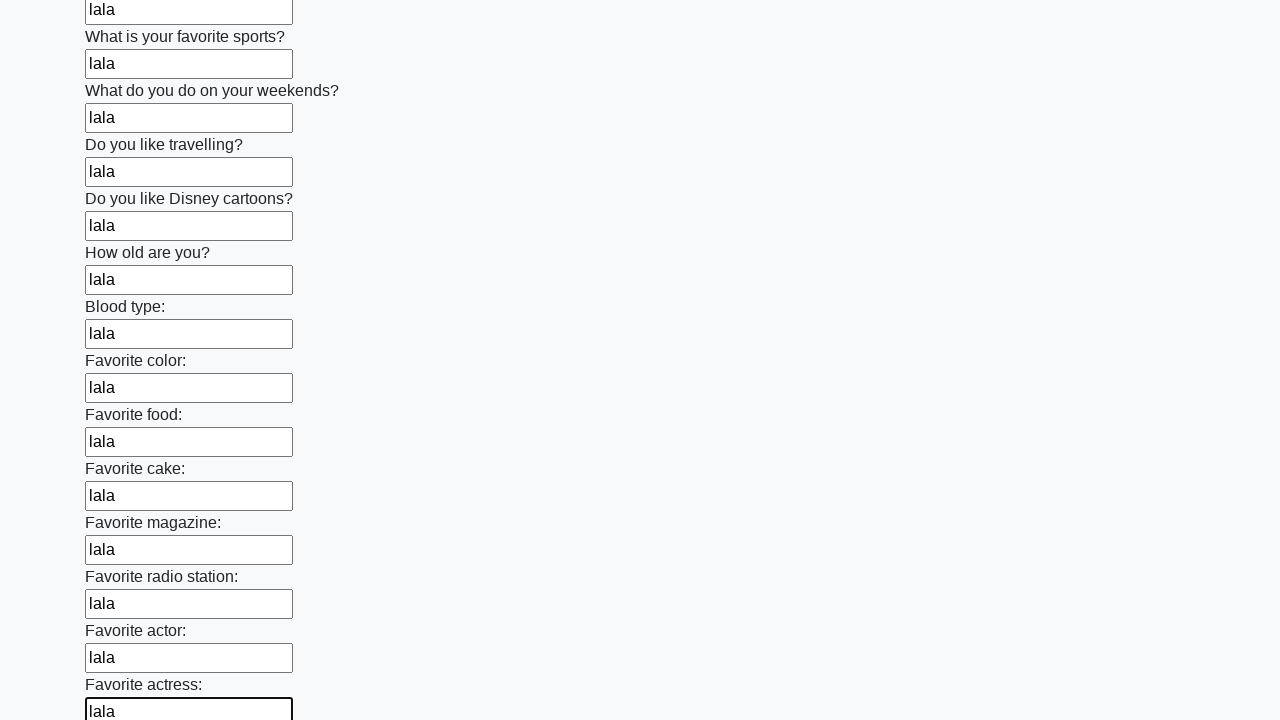

Filled an input field with 'lala' on input >> nth=26
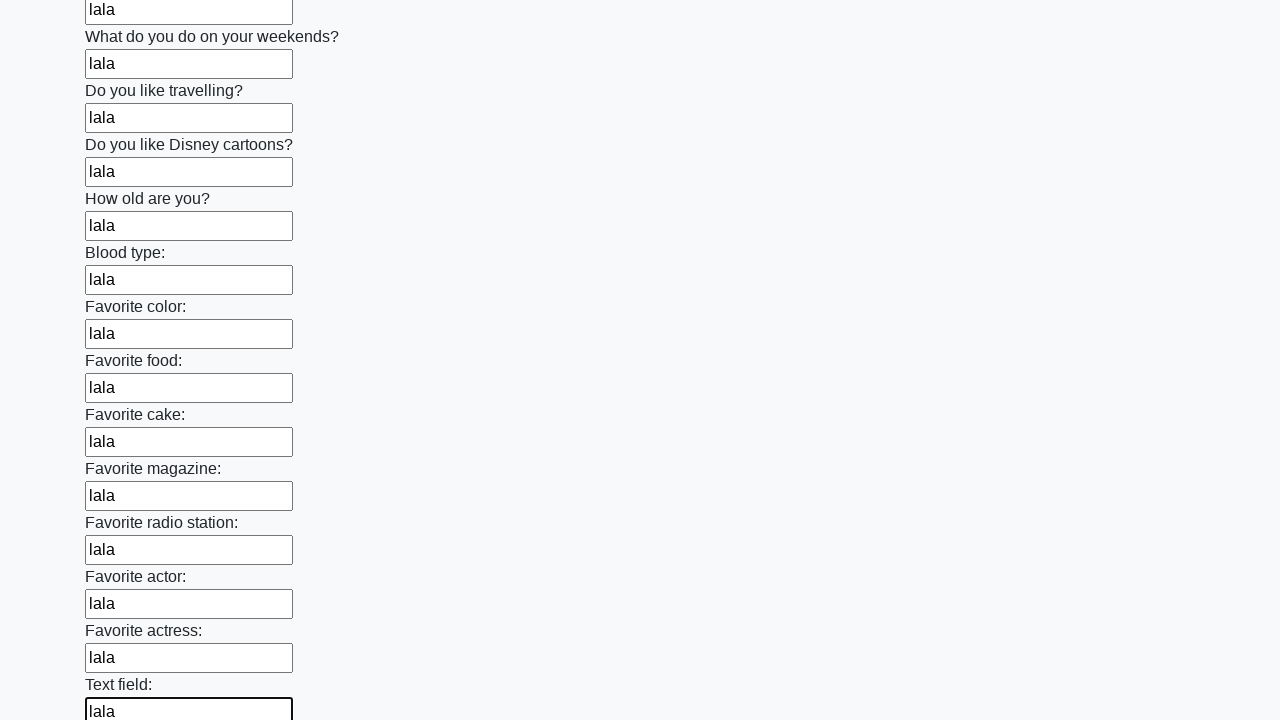

Filled an input field with 'lala' on input >> nth=27
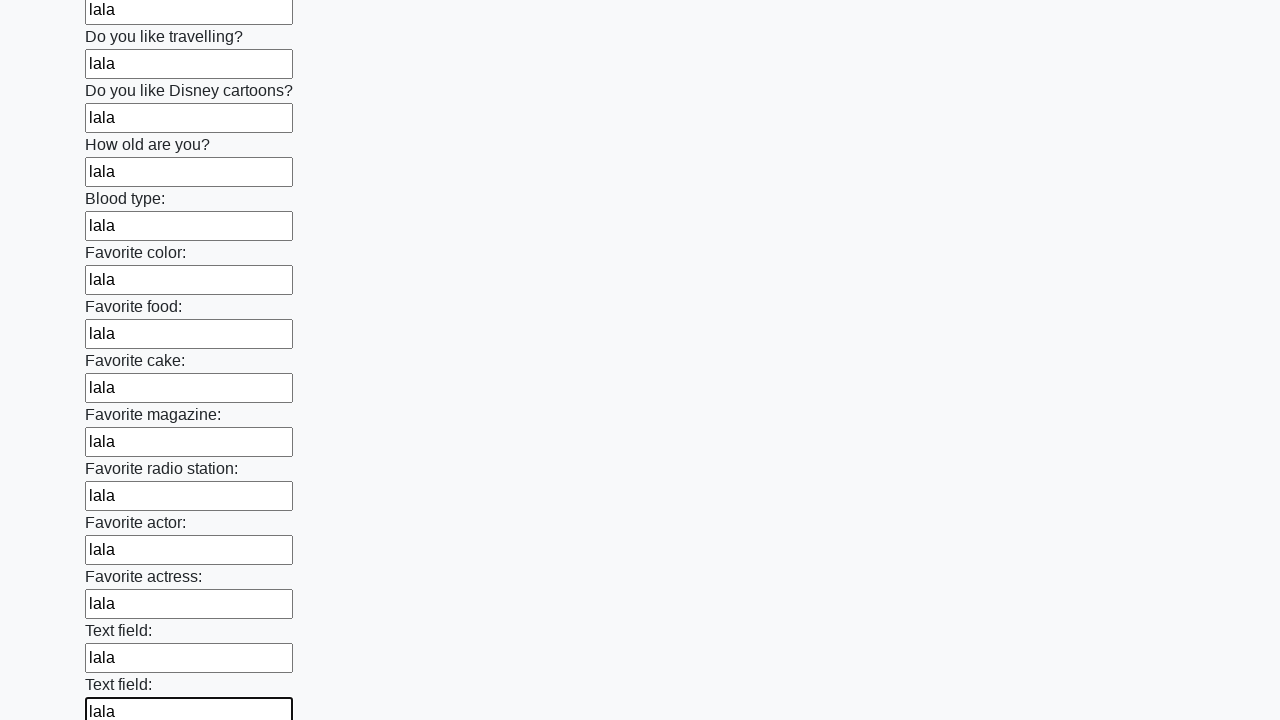

Filled an input field with 'lala' on input >> nth=28
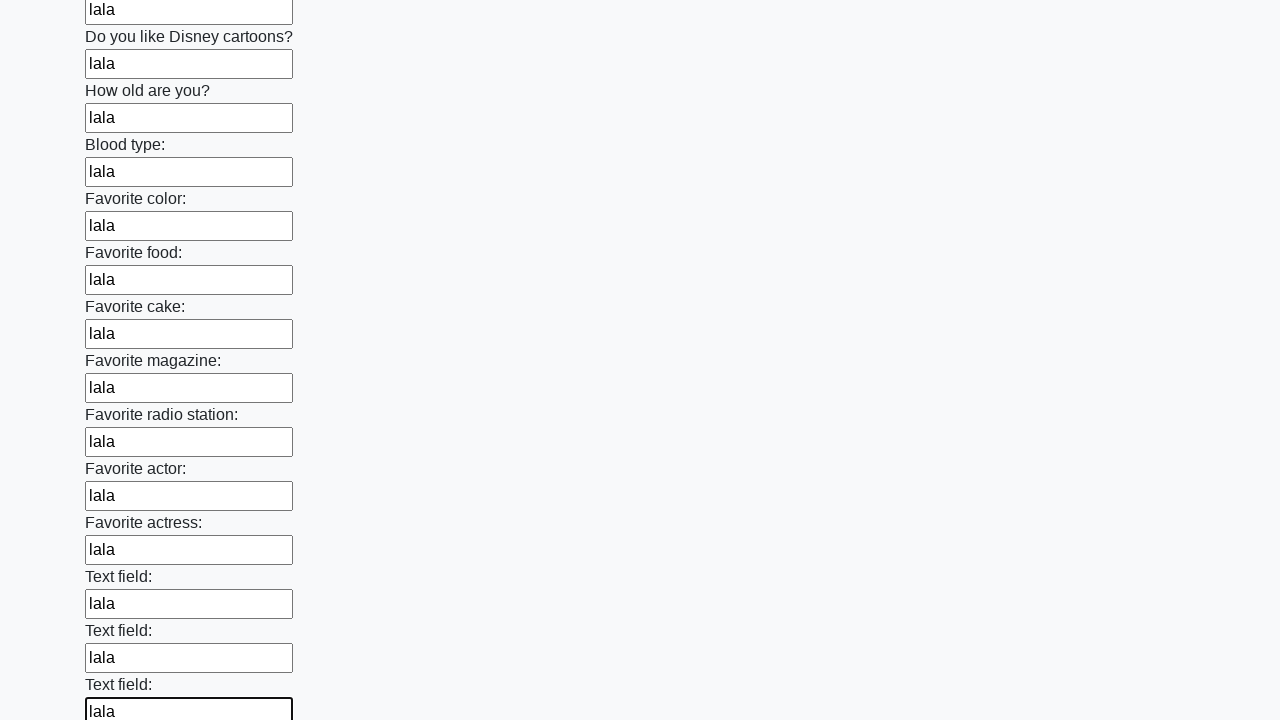

Filled an input field with 'lala' on input >> nth=29
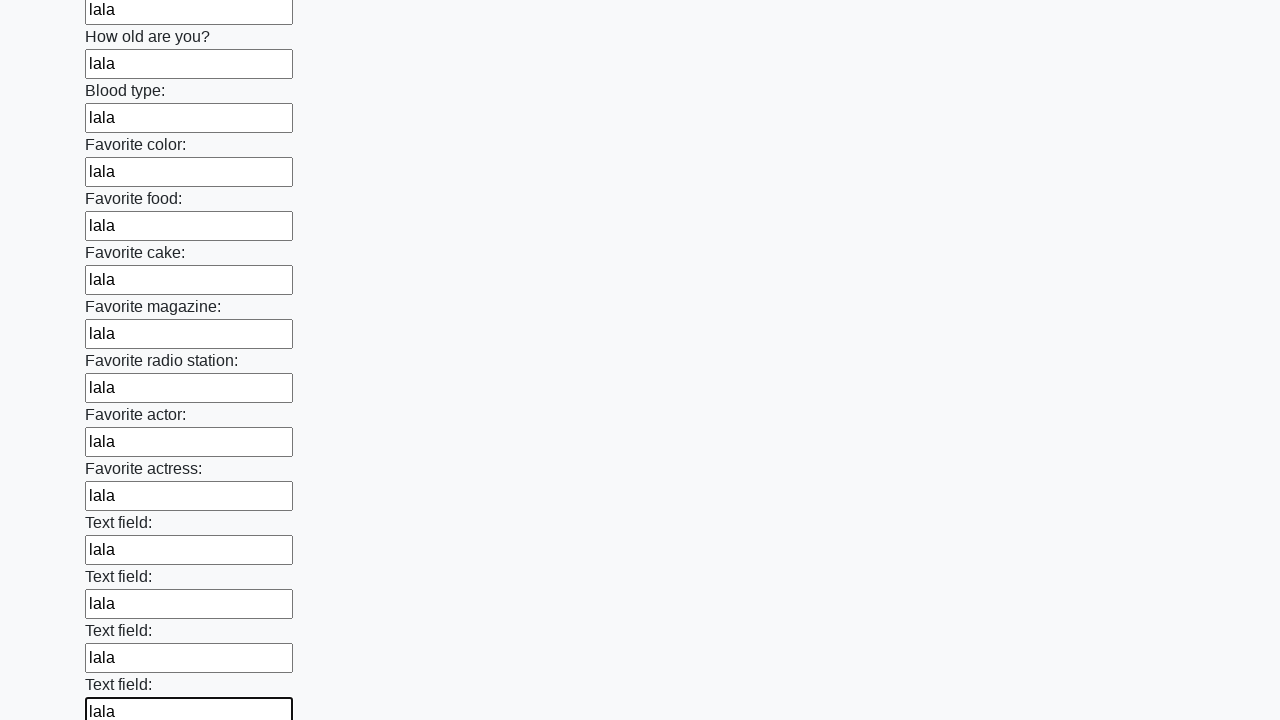

Filled an input field with 'lala' on input >> nth=30
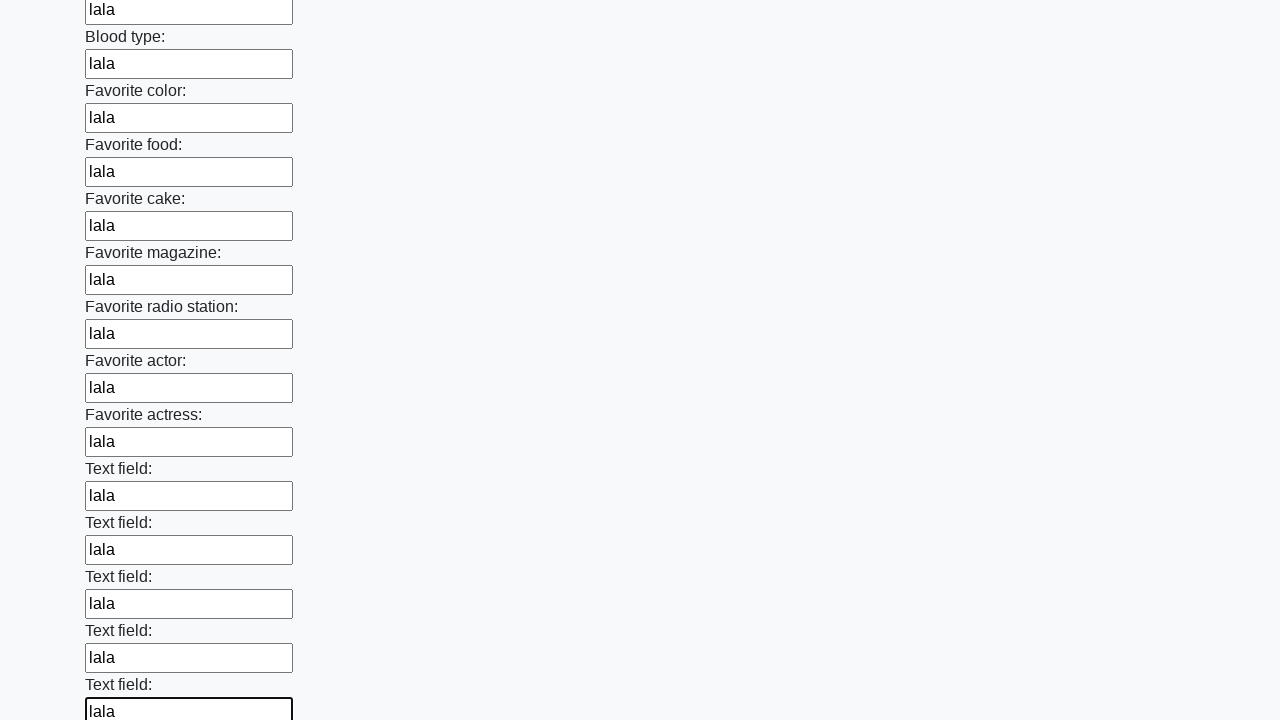

Filled an input field with 'lala' on input >> nth=31
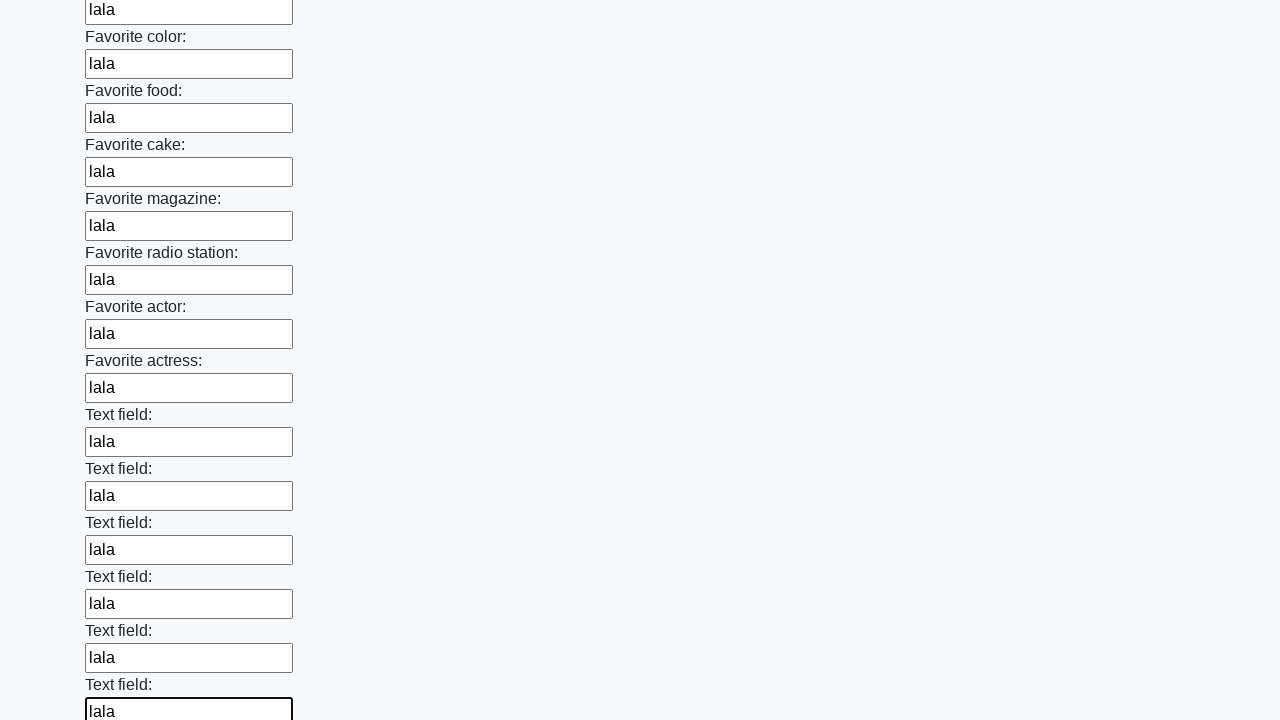

Filled an input field with 'lala' on input >> nth=32
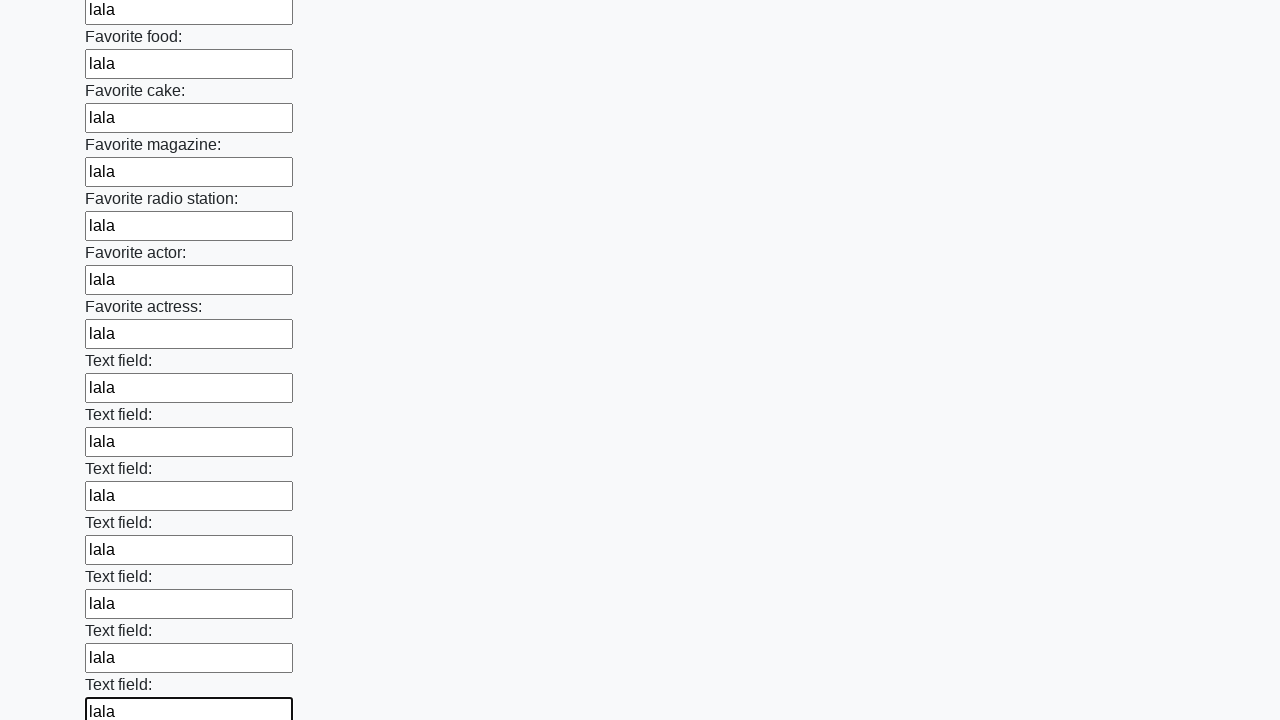

Filled an input field with 'lala' on input >> nth=33
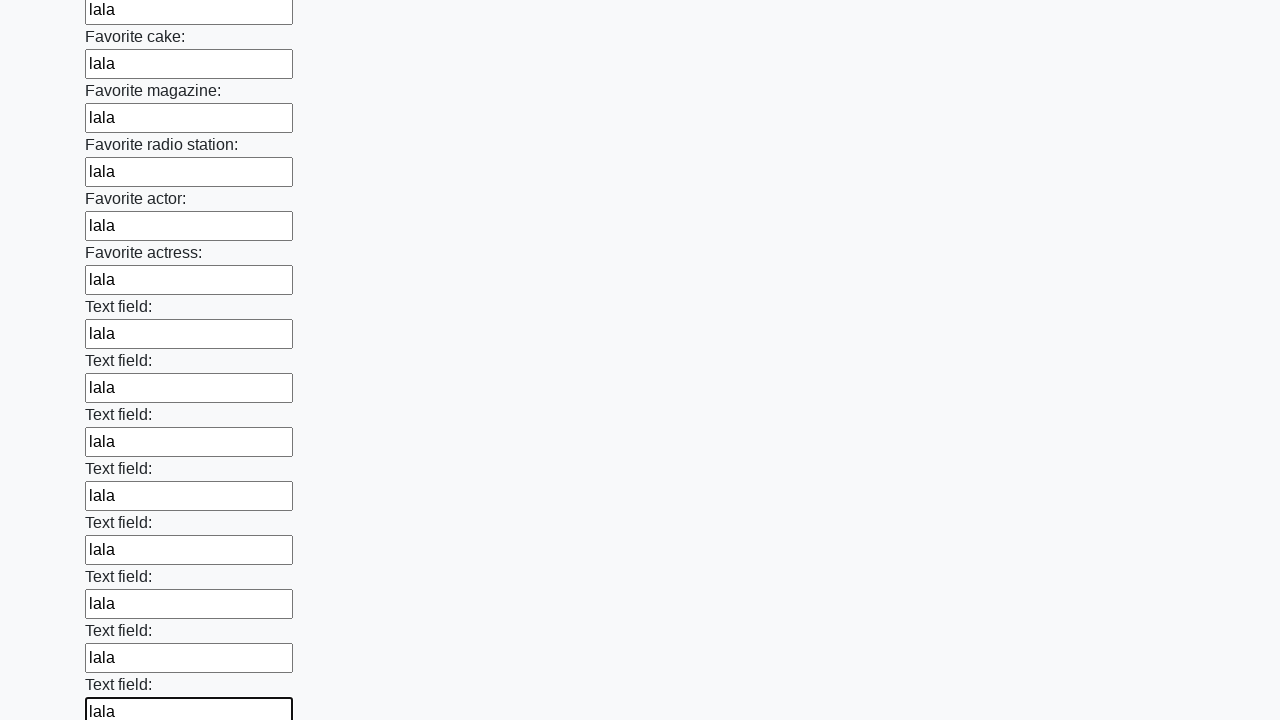

Filled an input field with 'lala' on input >> nth=34
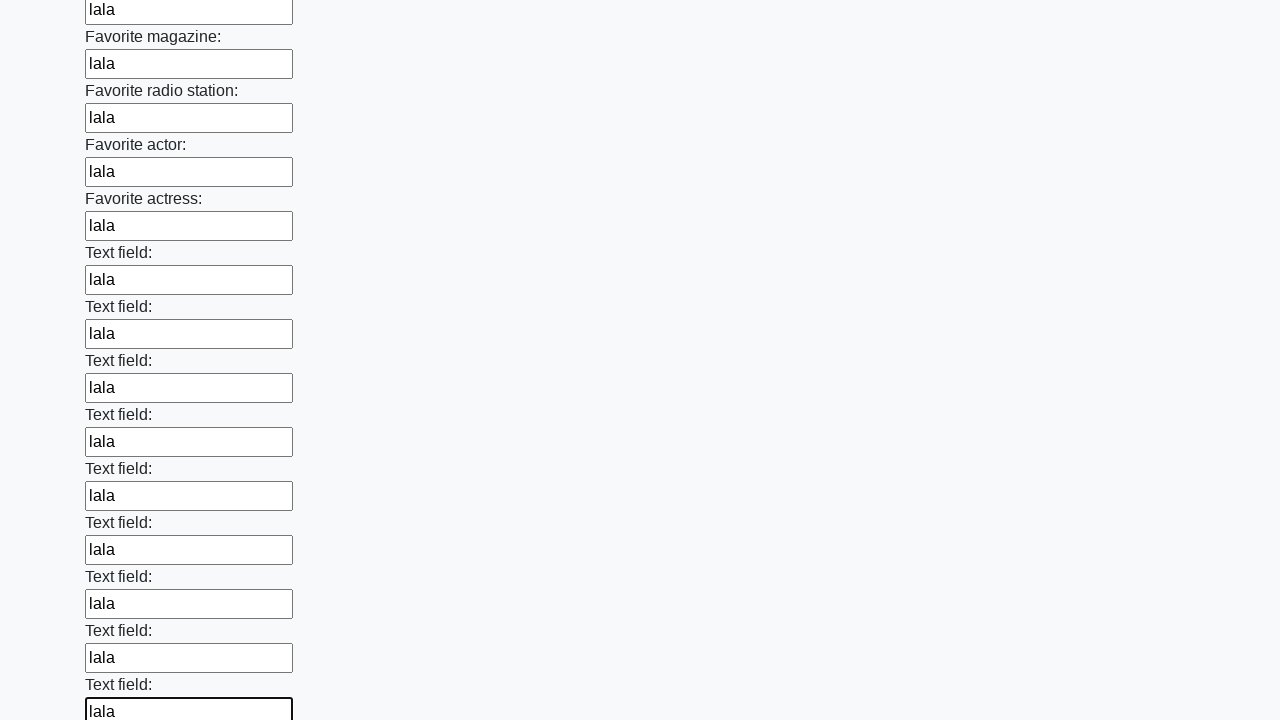

Filled an input field with 'lala' on input >> nth=35
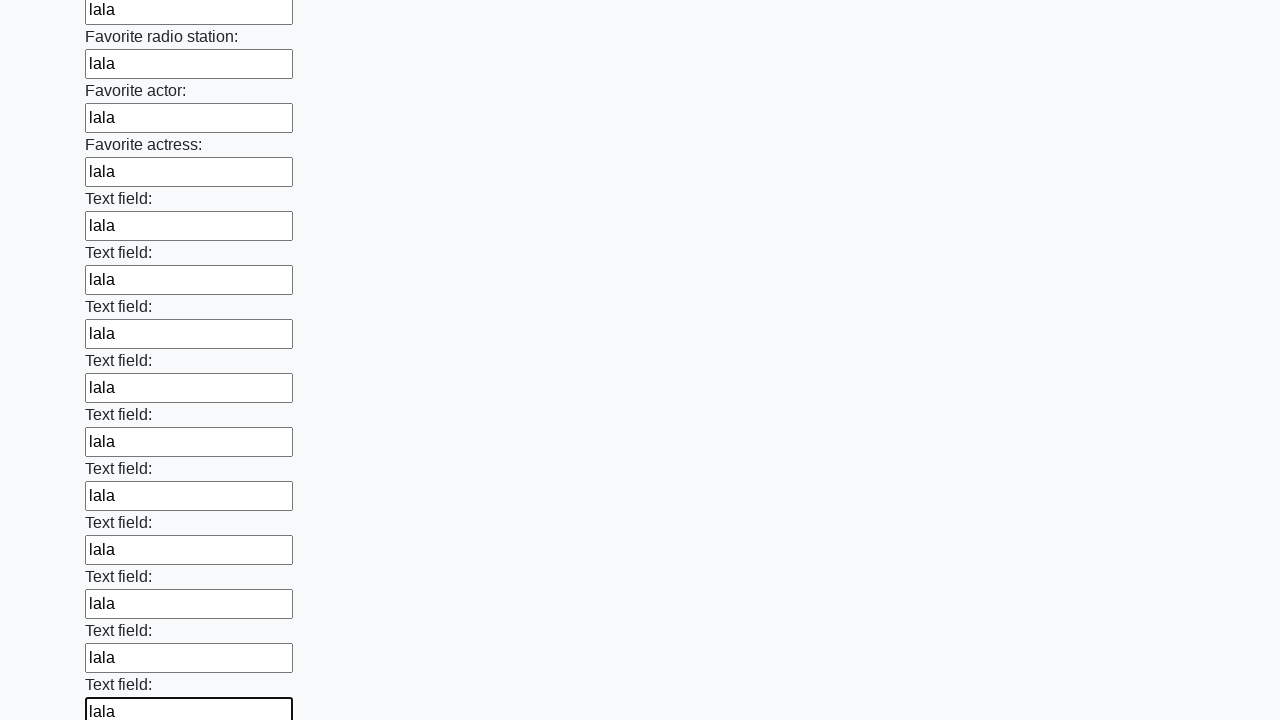

Filled an input field with 'lala' on input >> nth=36
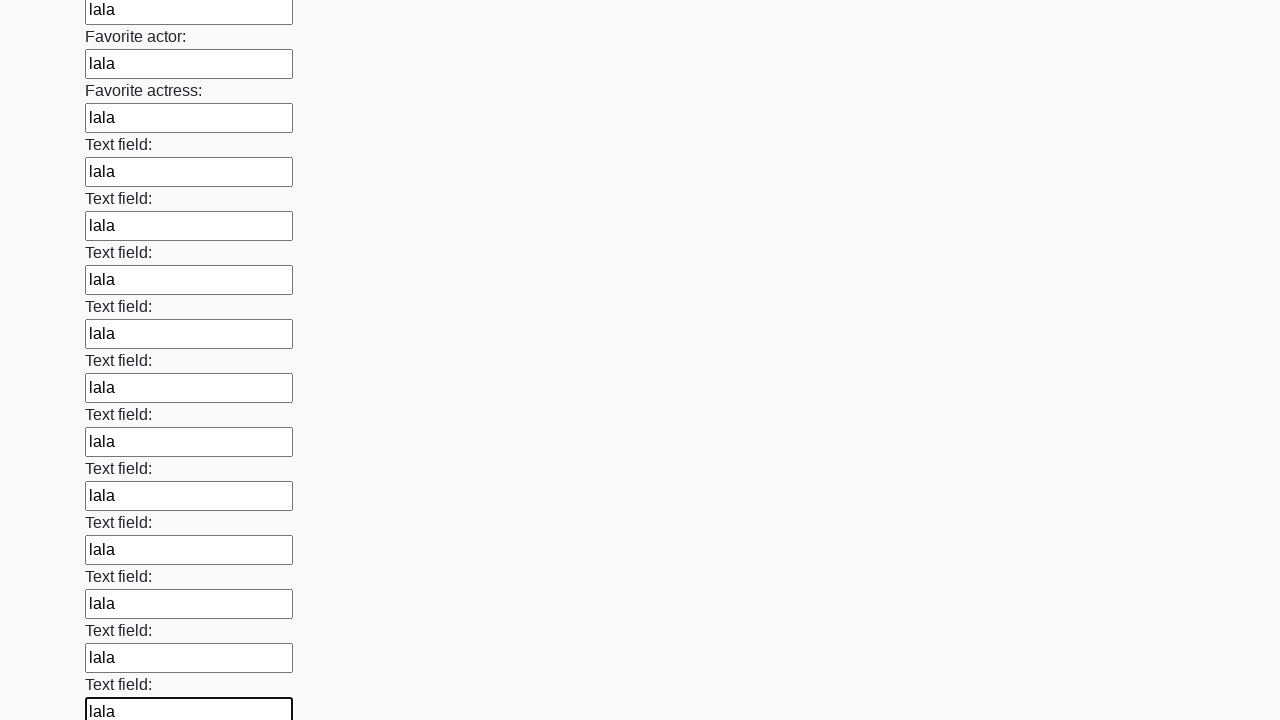

Filled an input field with 'lala' on input >> nth=37
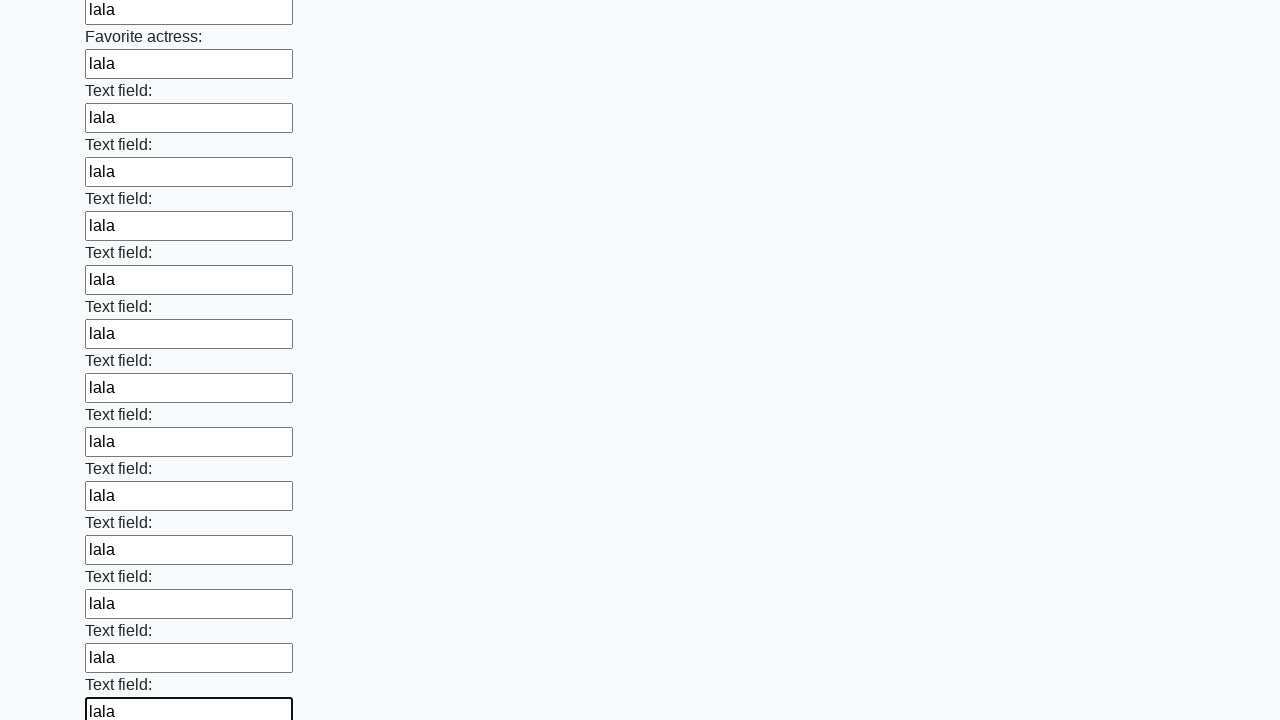

Filled an input field with 'lala' on input >> nth=38
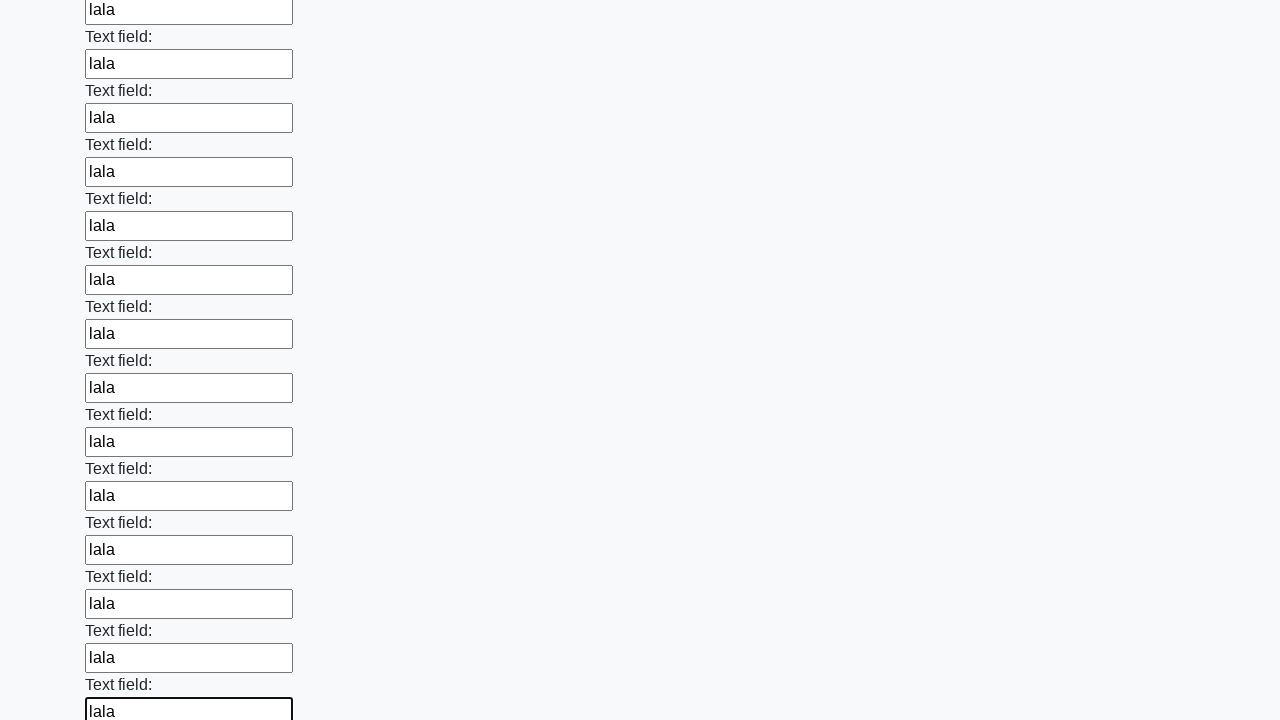

Filled an input field with 'lala' on input >> nth=39
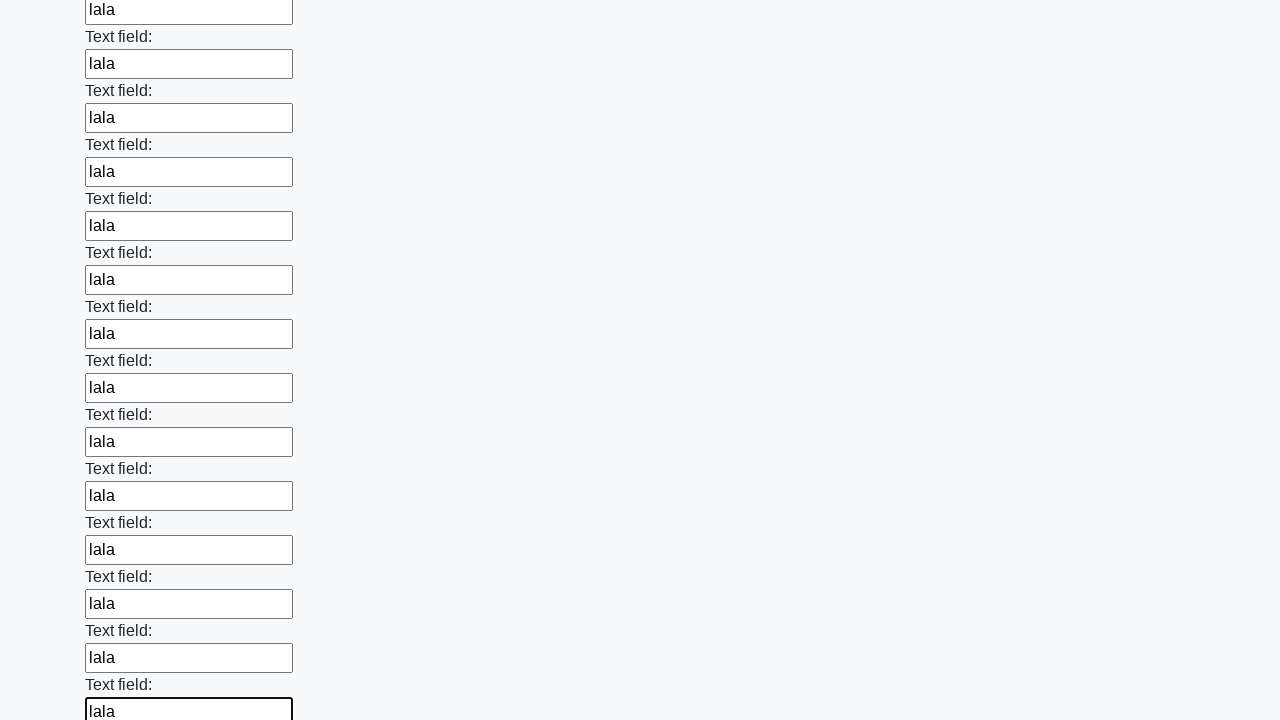

Filled an input field with 'lala' on input >> nth=40
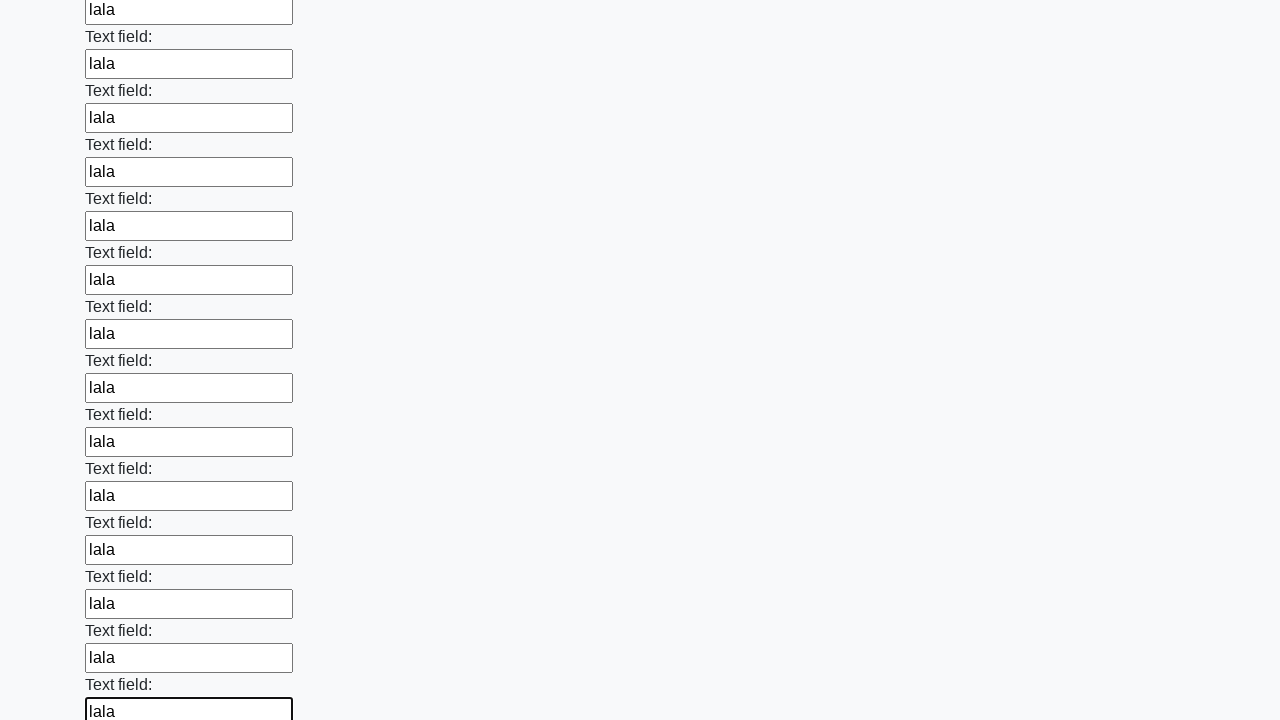

Filled an input field with 'lala' on input >> nth=41
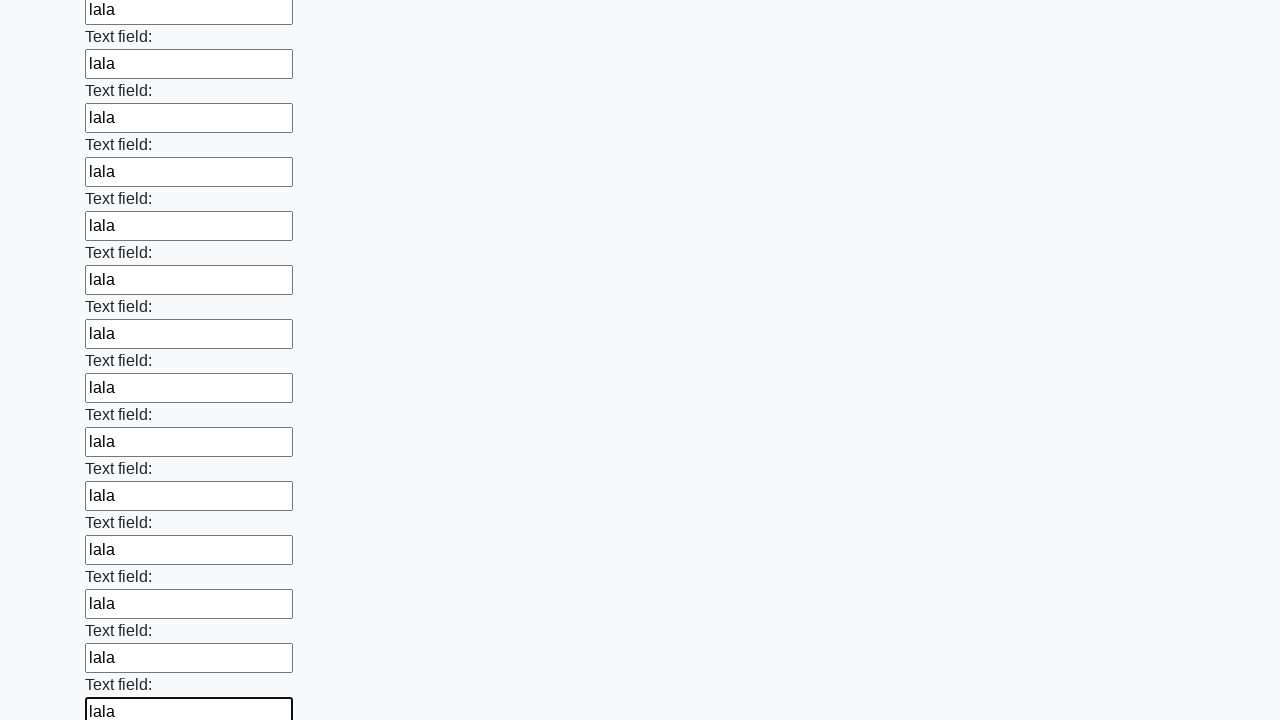

Filled an input field with 'lala' on input >> nth=42
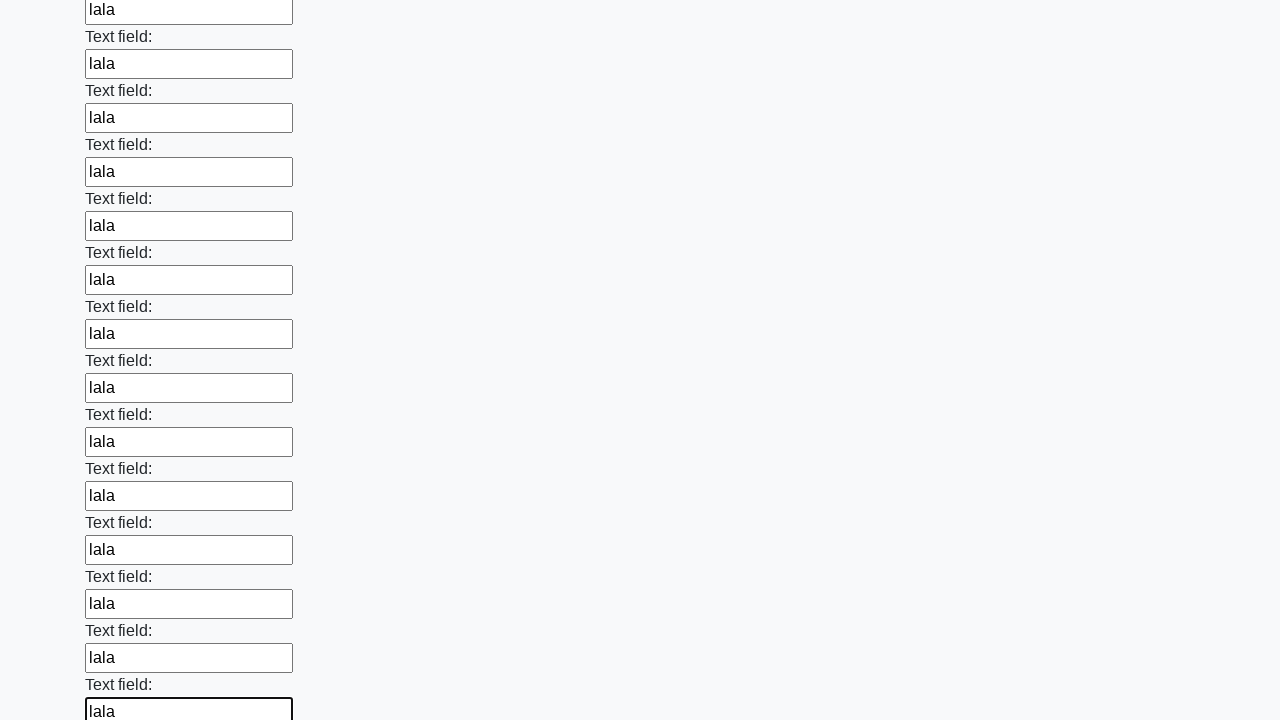

Filled an input field with 'lala' on input >> nth=43
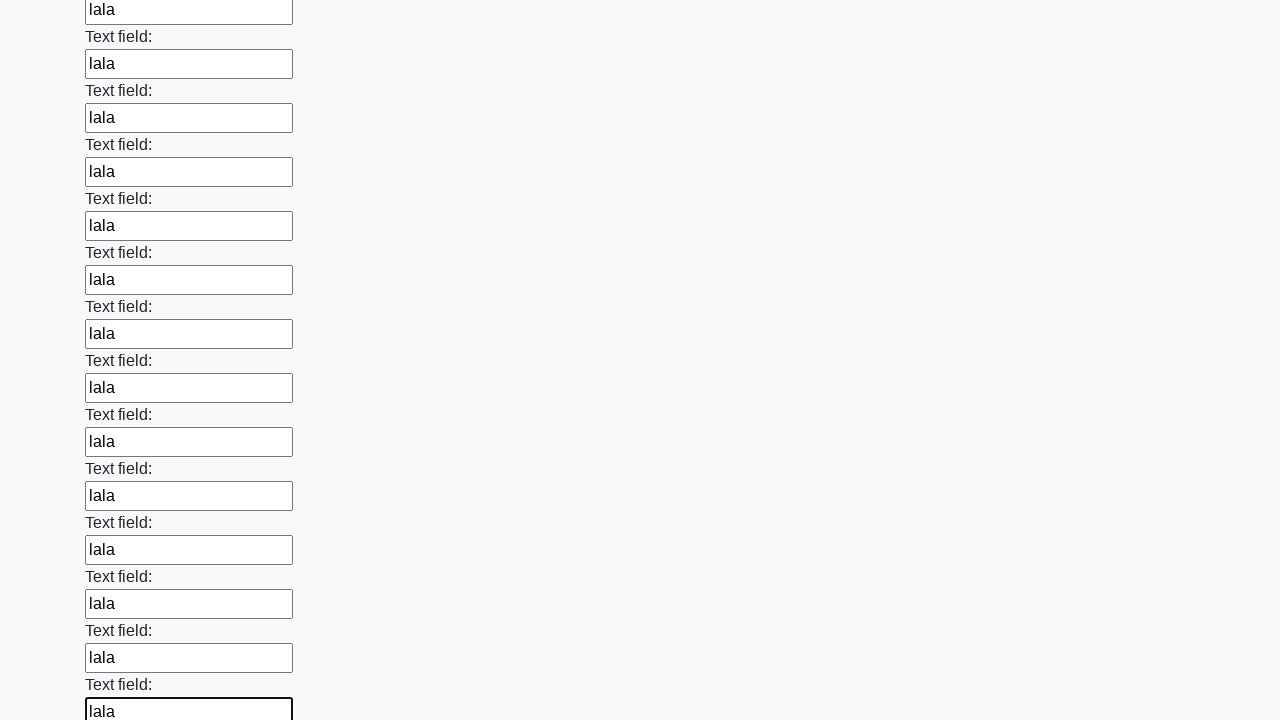

Filled an input field with 'lala' on input >> nth=44
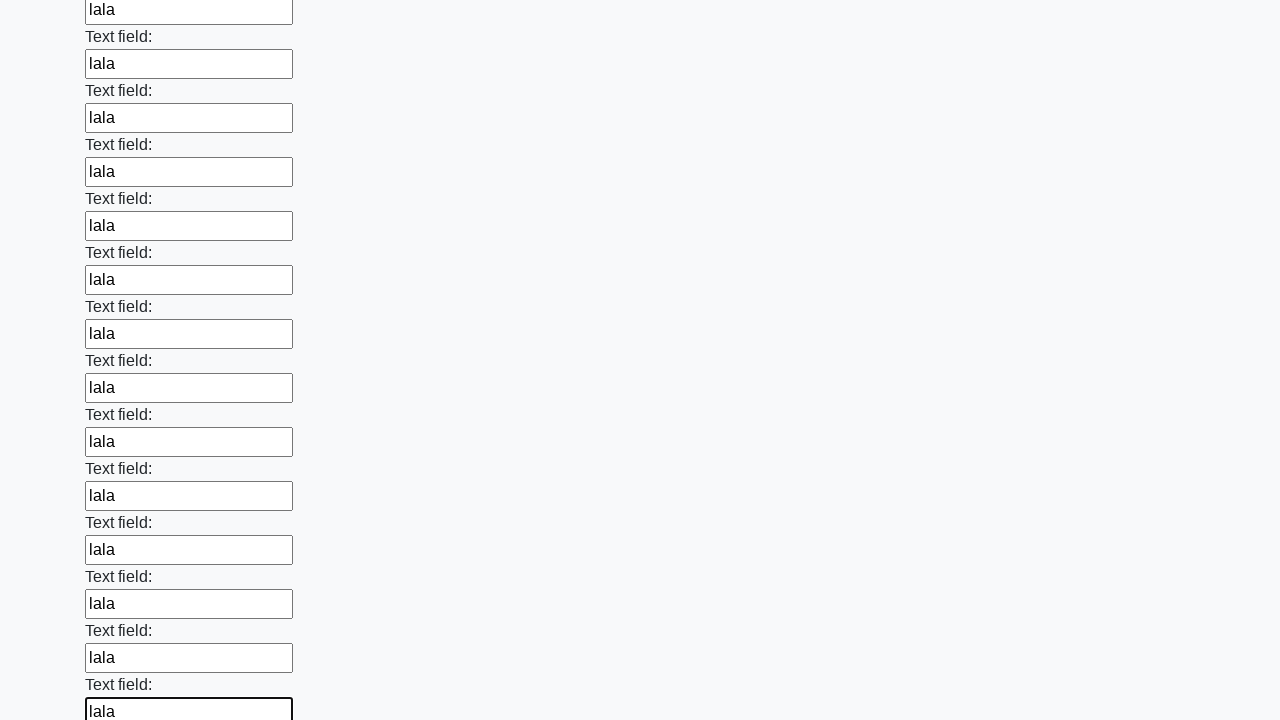

Filled an input field with 'lala' on input >> nth=45
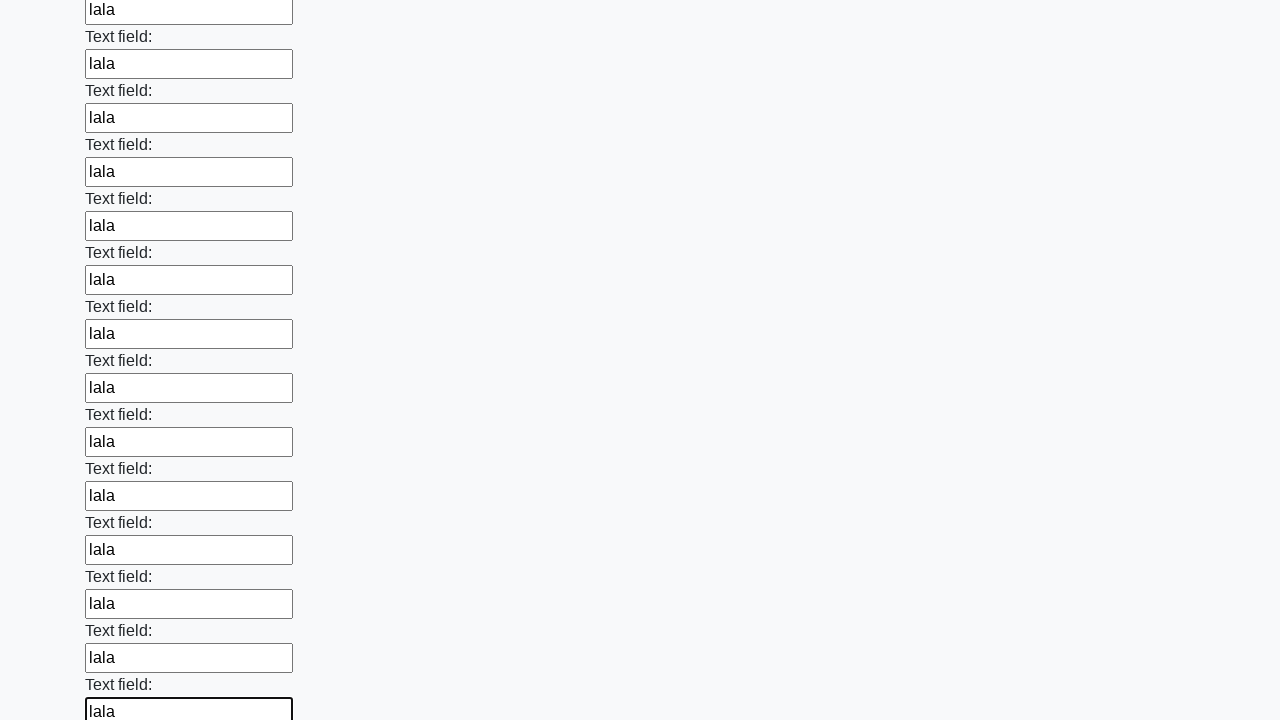

Filled an input field with 'lala' on input >> nth=46
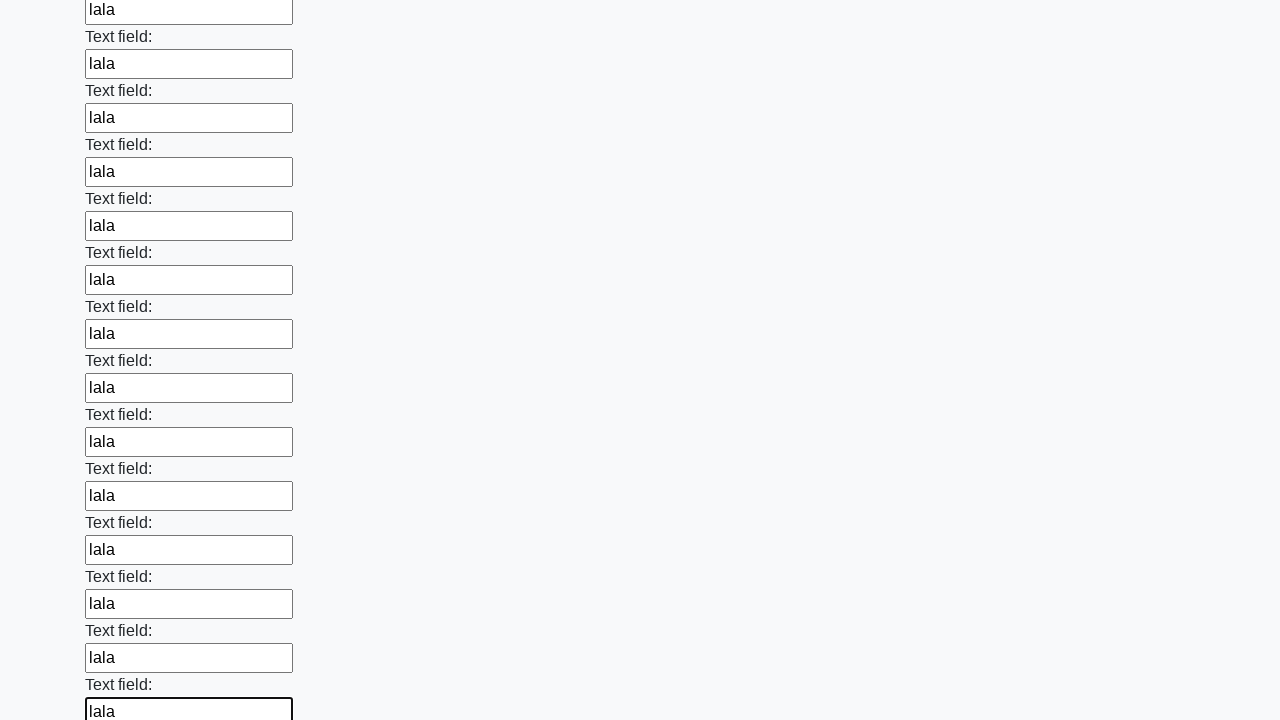

Filled an input field with 'lala' on input >> nth=47
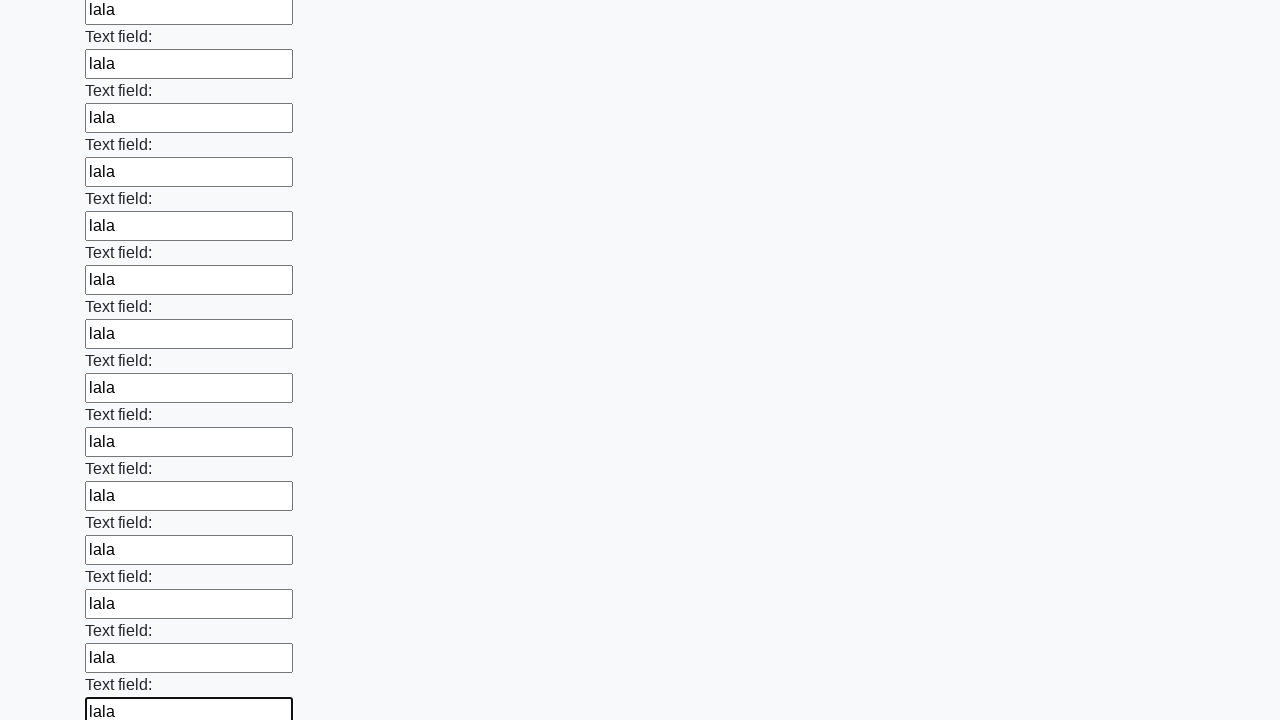

Filled an input field with 'lala' on input >> nth=48
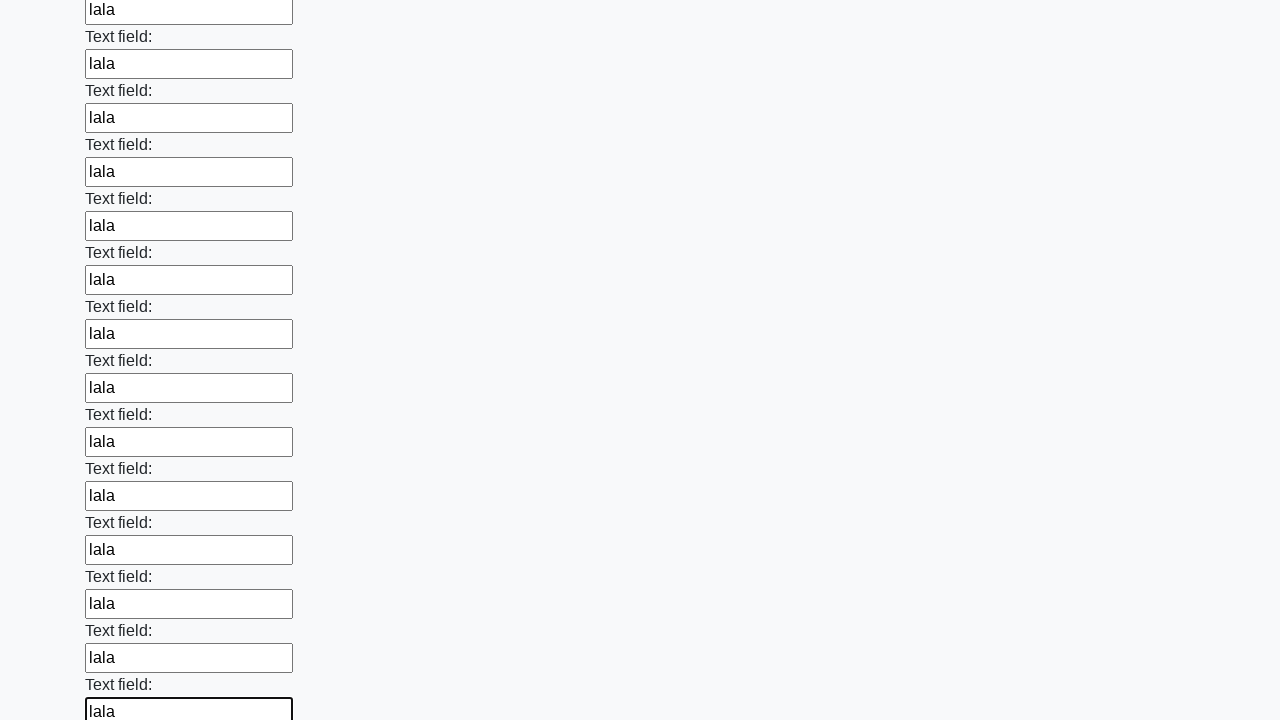

Filled an input field with 'lala' on input >> nth=49
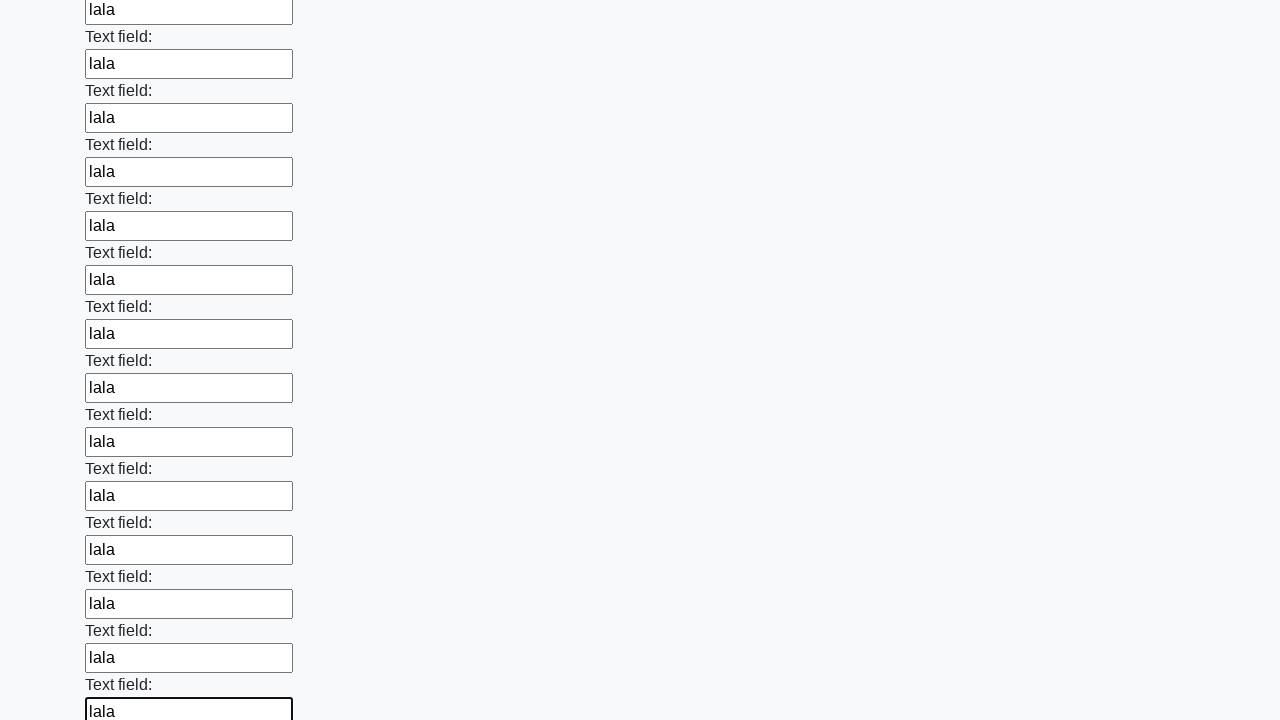

Filled an input field with 'lala' on input >> nth=50
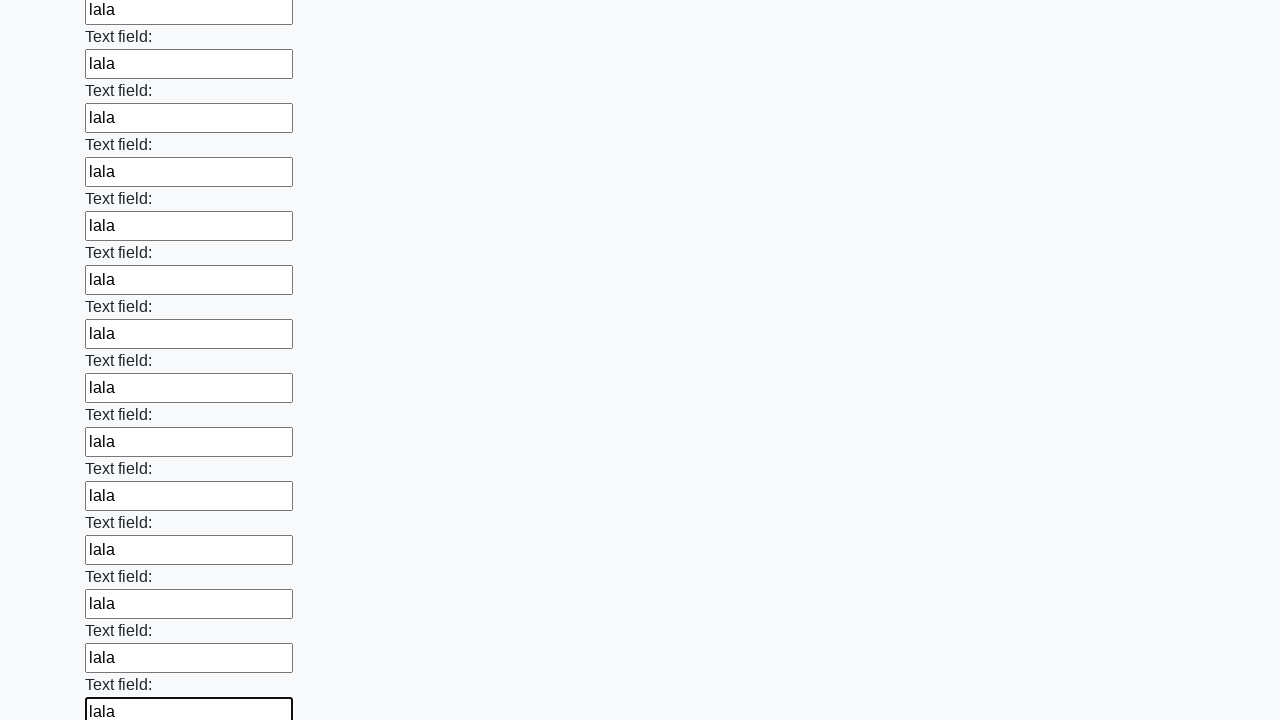

Filled an input field with 'lala' on input >> nth=51
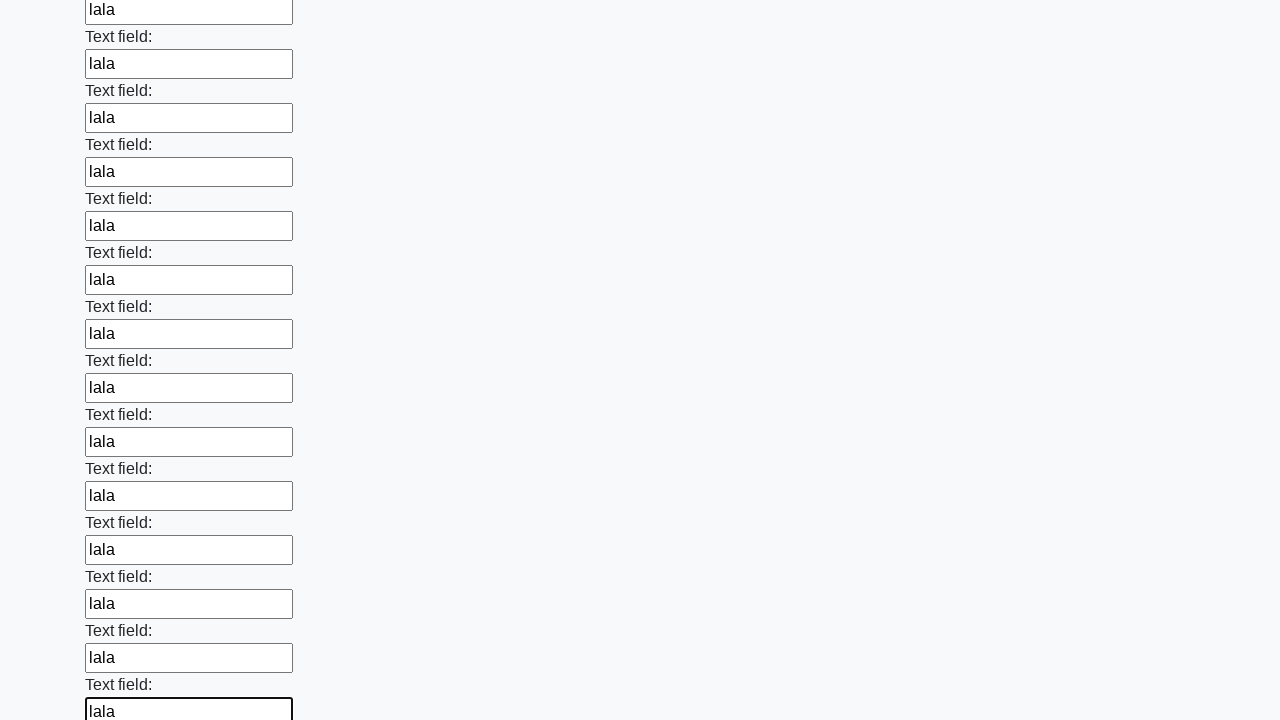

Filled an input field with 'lala' on input >> nth=52
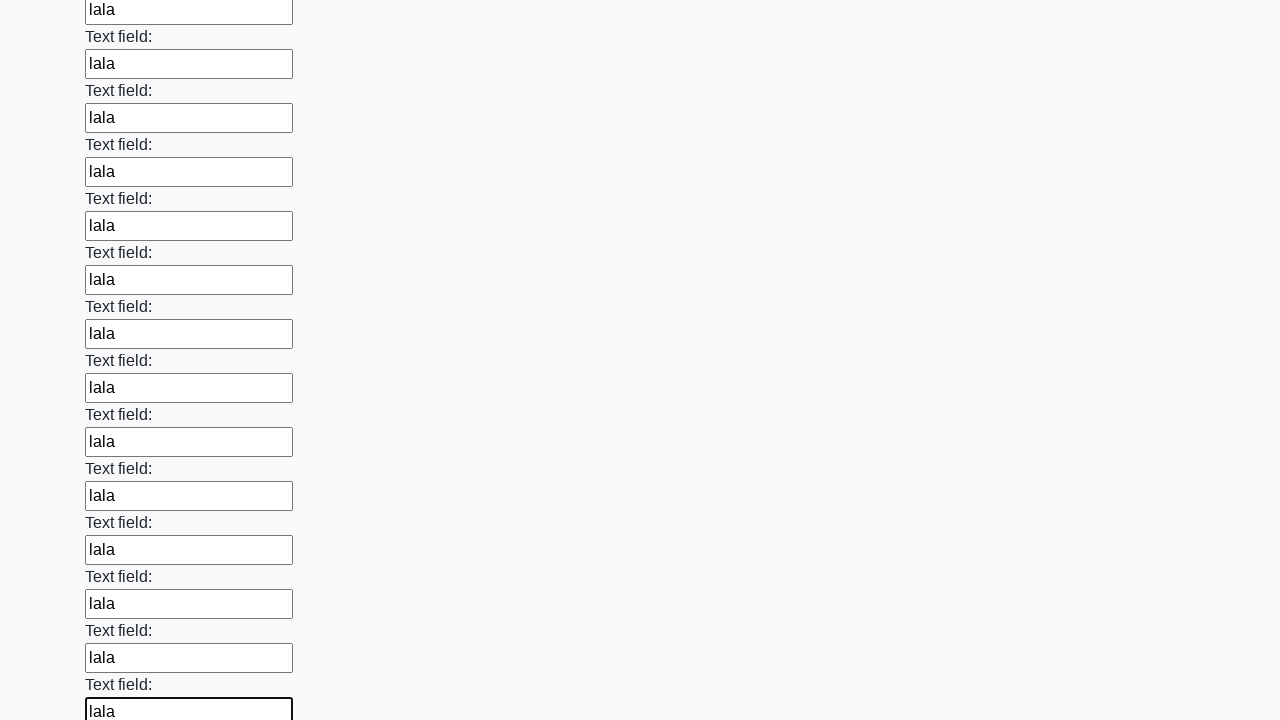

Filled an input field with 'lala' on input >> nth=53
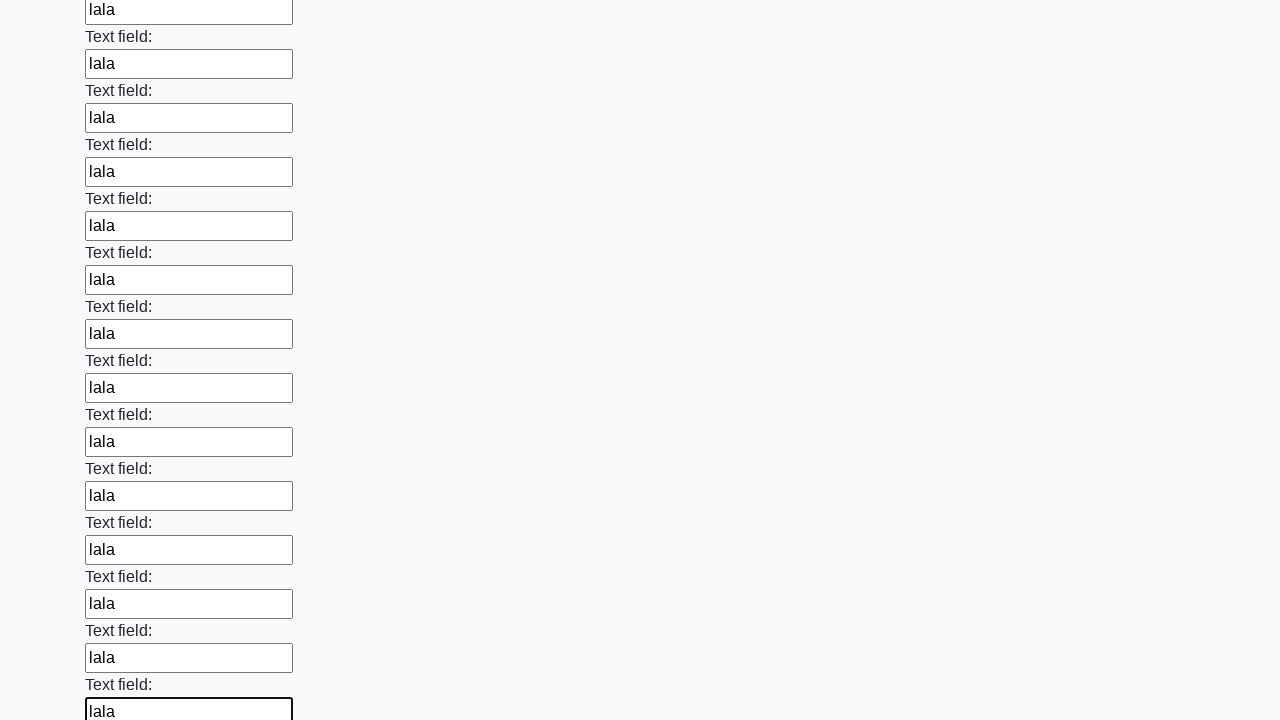

Filled an input field with 'lala' on input >> nth=54
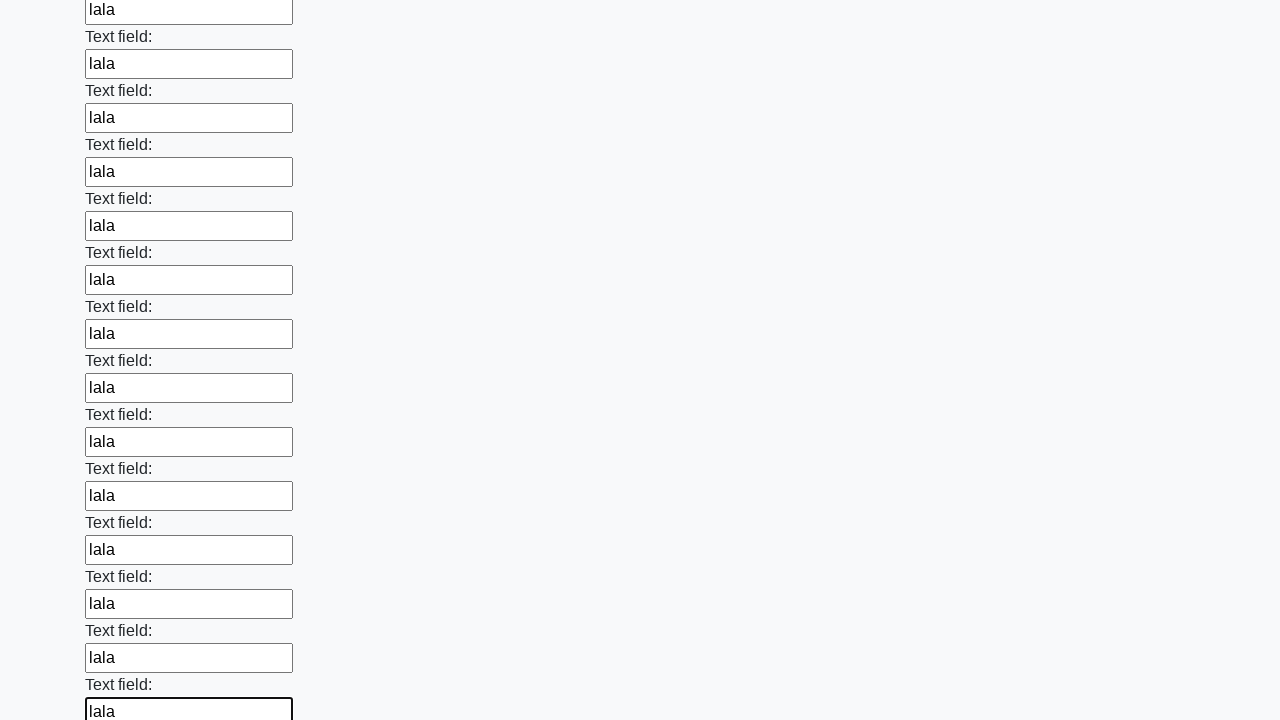

Filled an input field with 'lala' on input >> nth=55
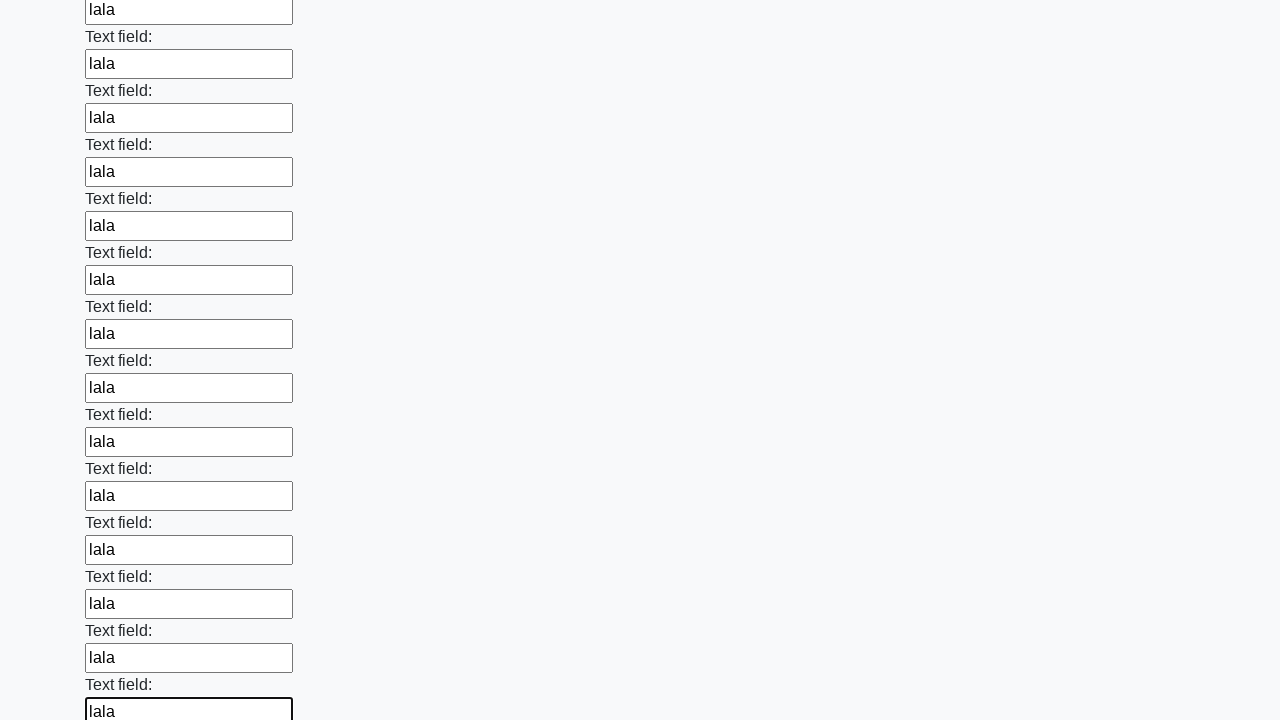

Filled an input field with 'lala' on input >> nth=56
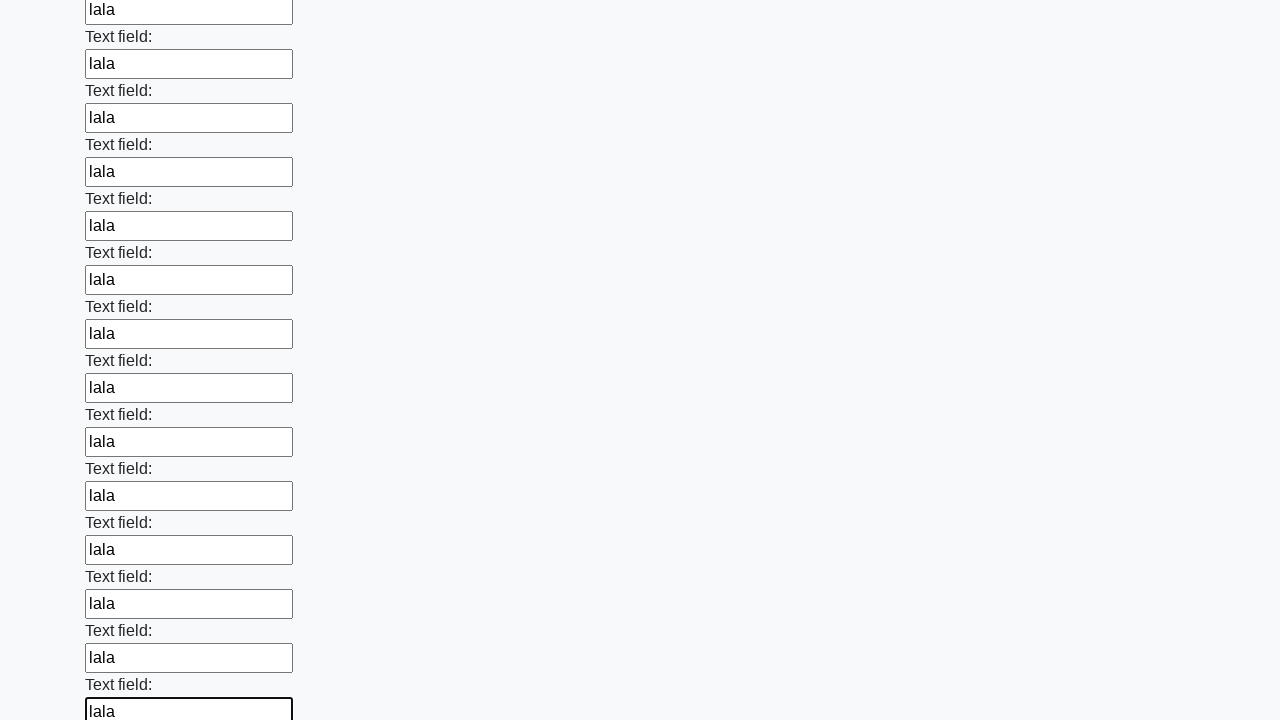

Filled an input field with 'lala' on input >> nth=57
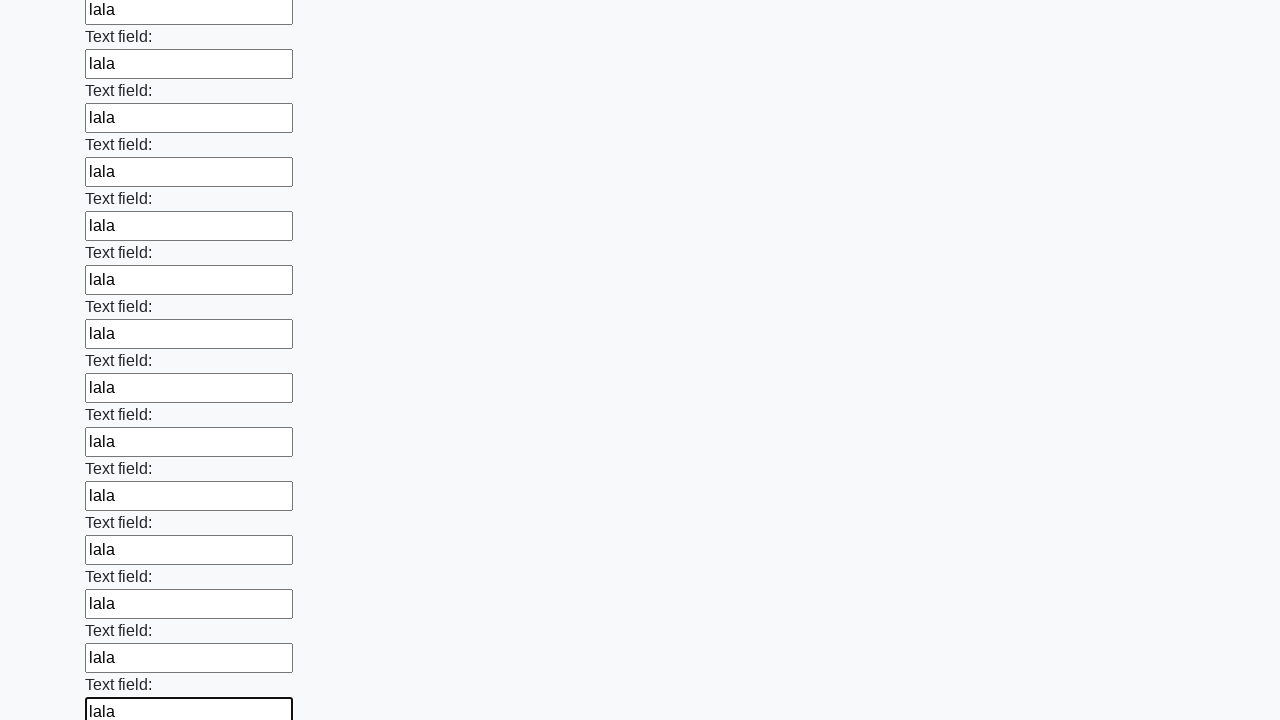

Filled an input field with 'lala' on input >> nth=58
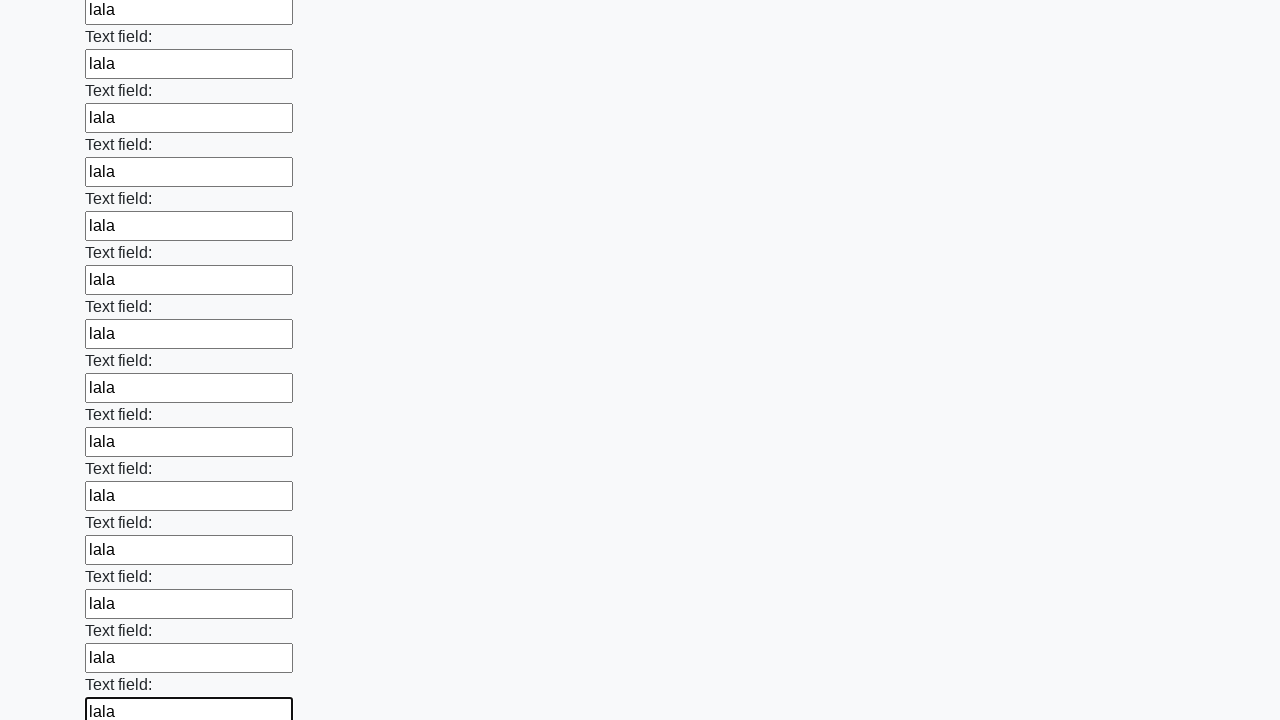

Filled an input field with 'lala' on input >> nth=59
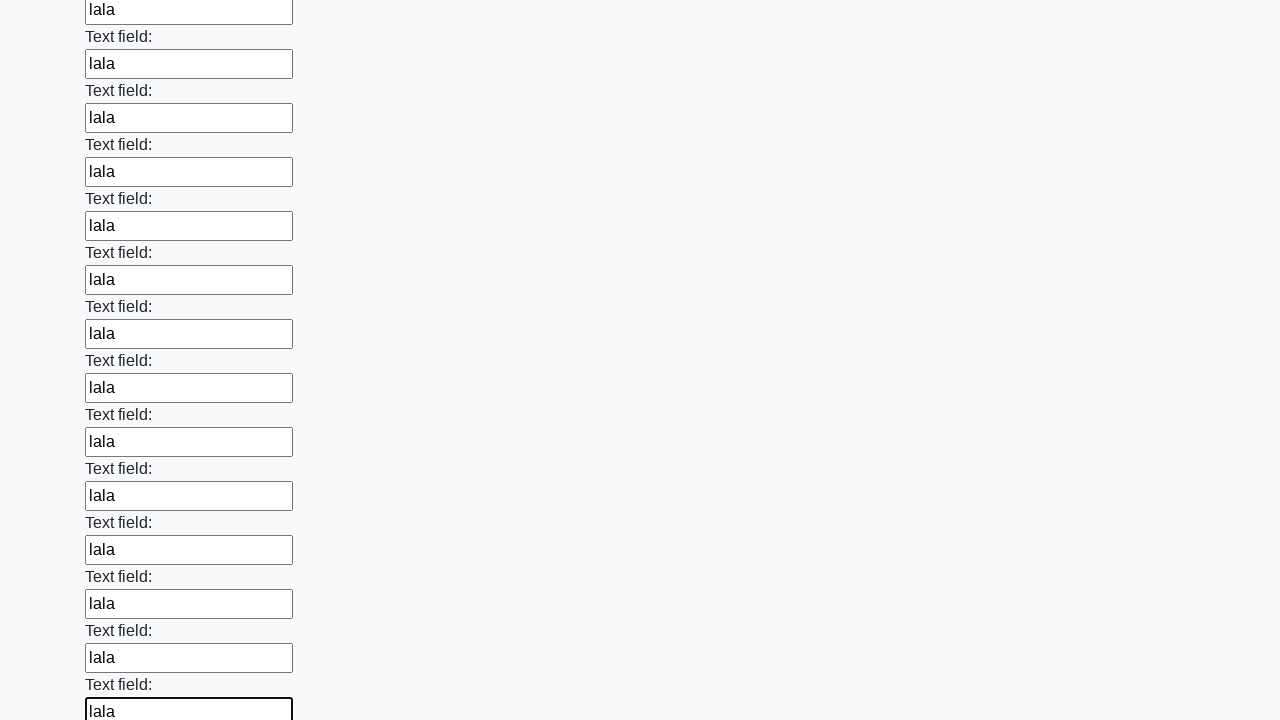

Filled an input field with 'lala' on input >> nth=60
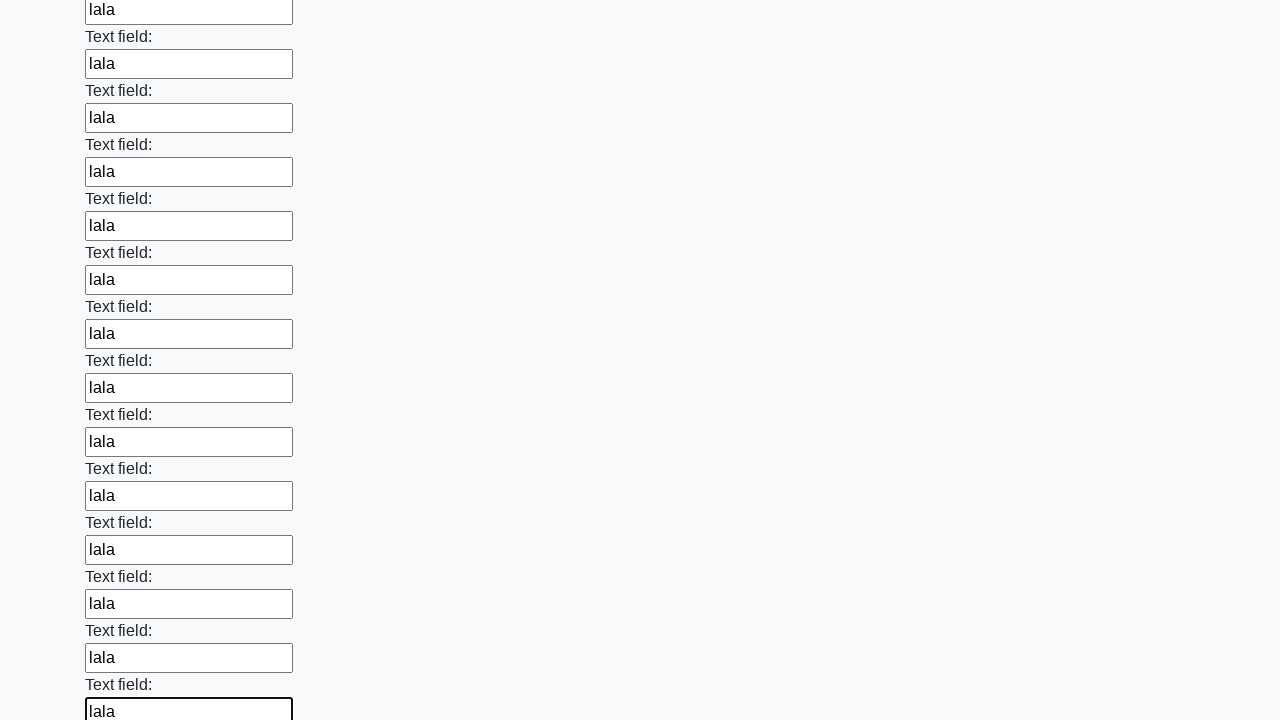

Filled an input field with 'lala' on input >> nth=61
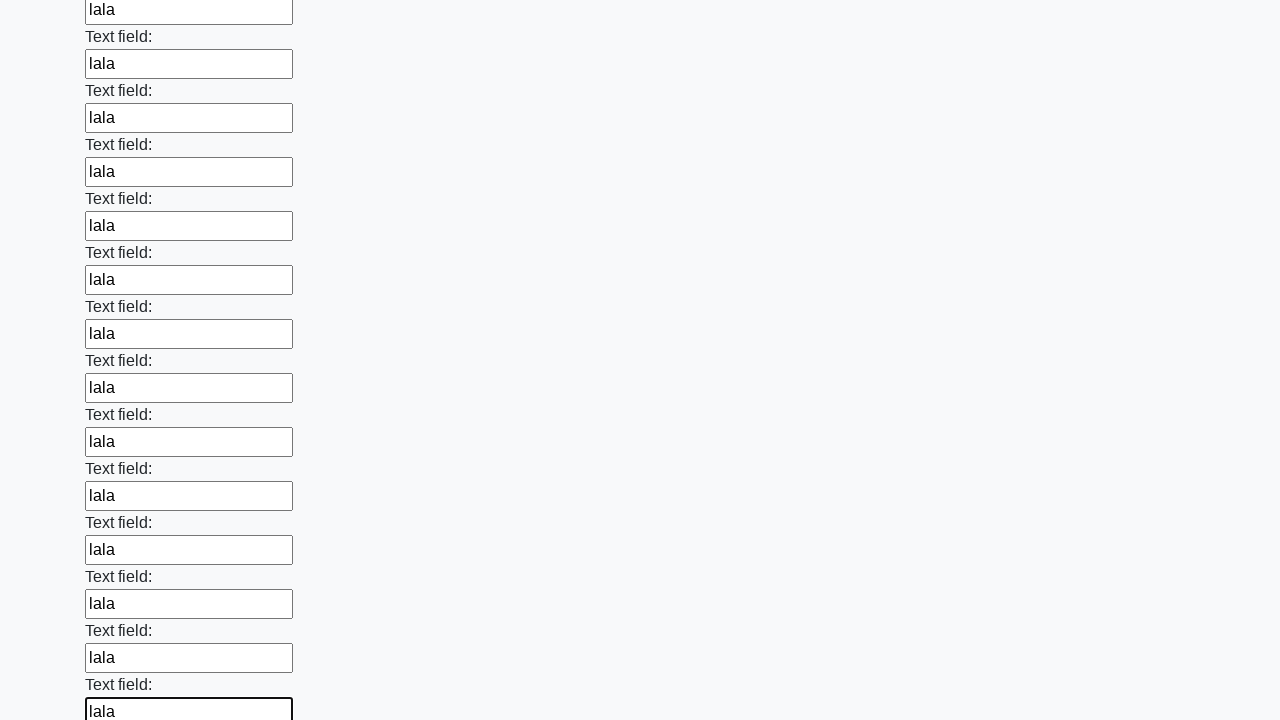

Filled an input field with 'lala' on input >> nth=62
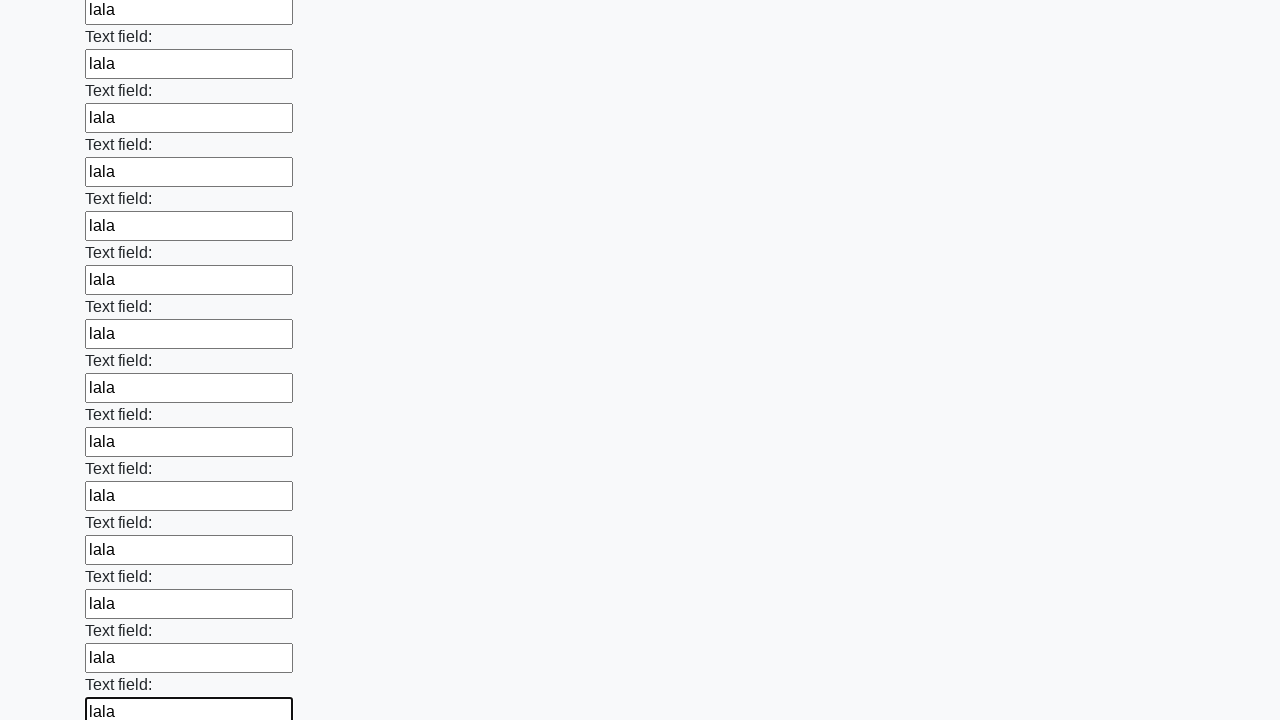

Filled an input field with 'lala' on input >> nth=63
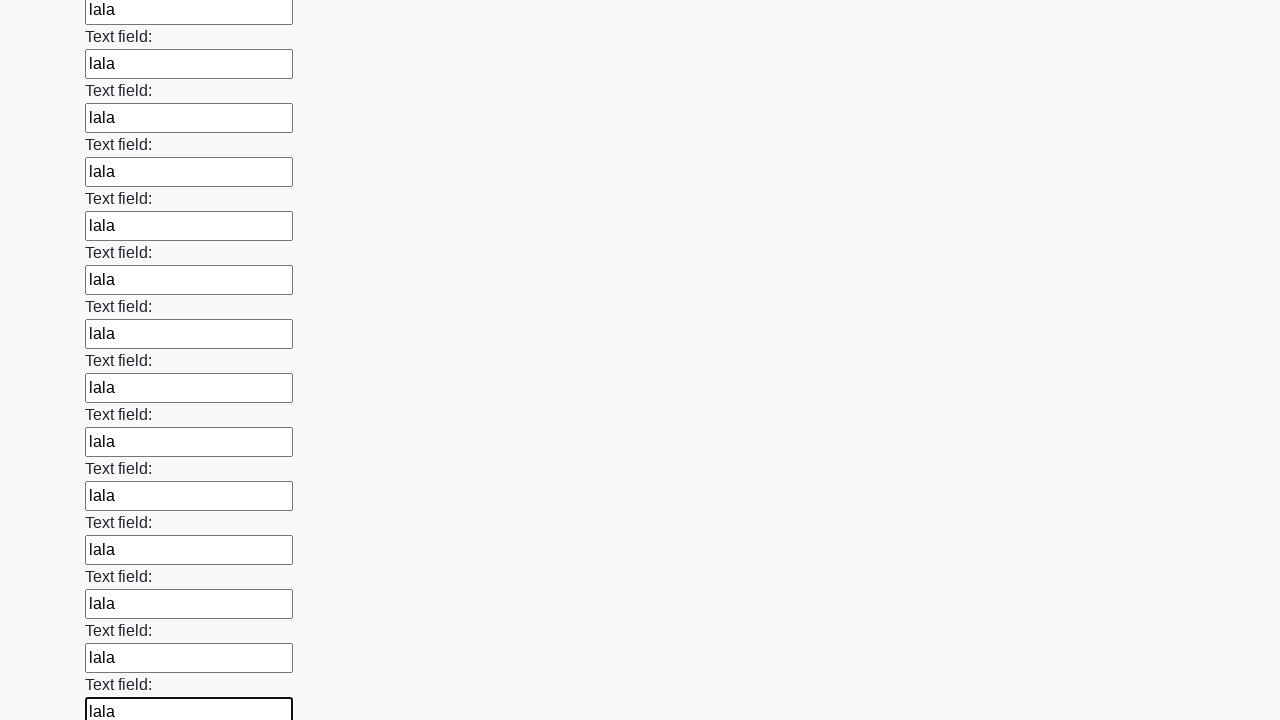

Filled an input field with 'lala' on input >> nth=64
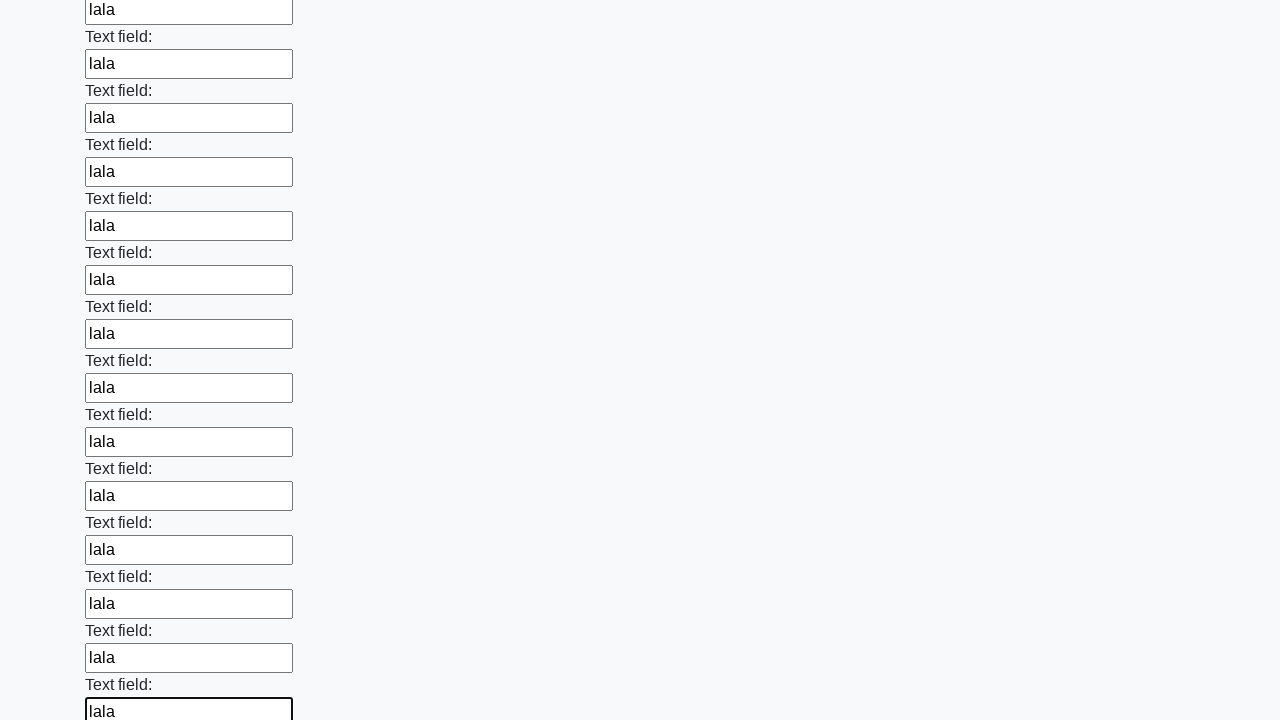

Filled an input field with 'lala' on input >> nth=65
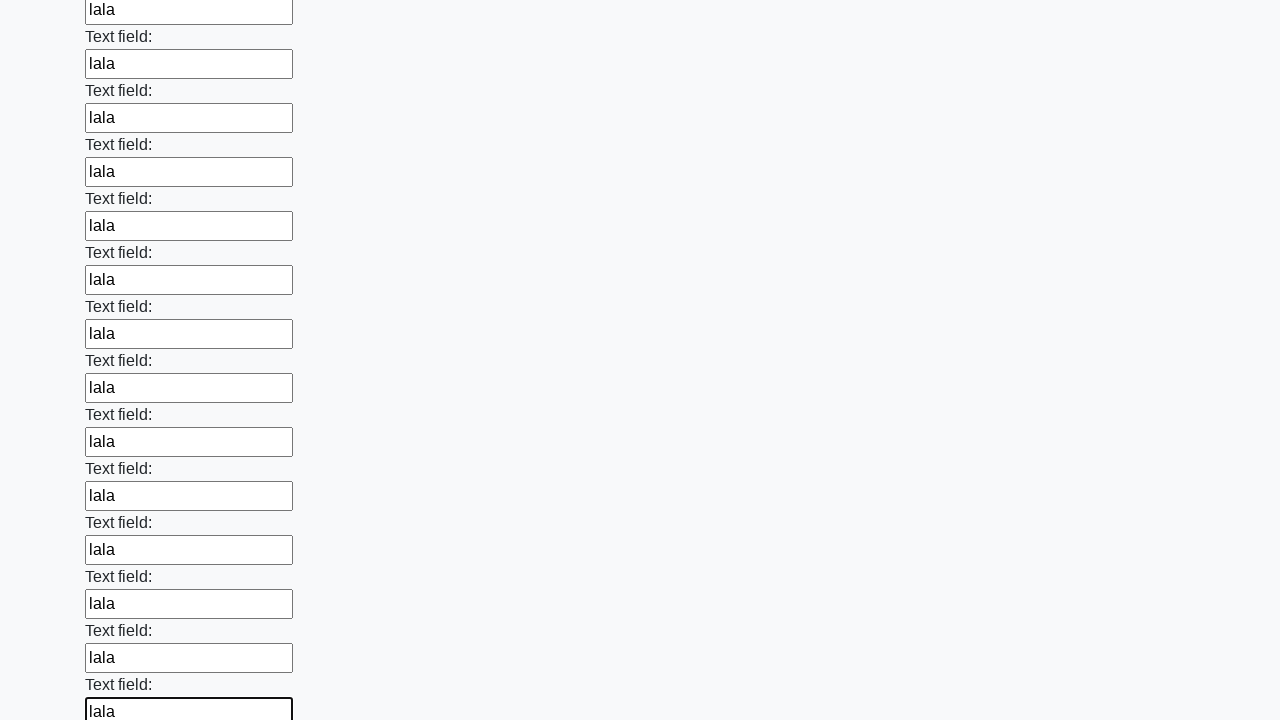

Filled an input field with 'lala' on input >> nth=66
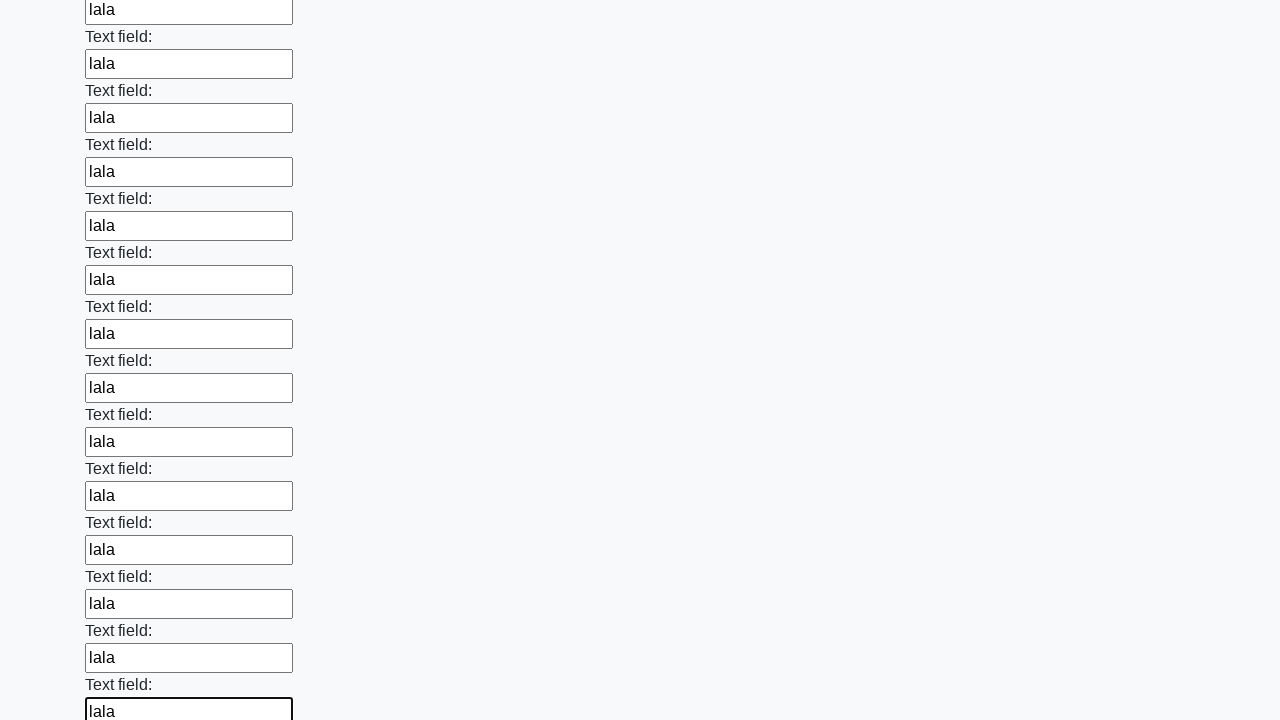

Filled an input field with 'lala' on input >> nth=67
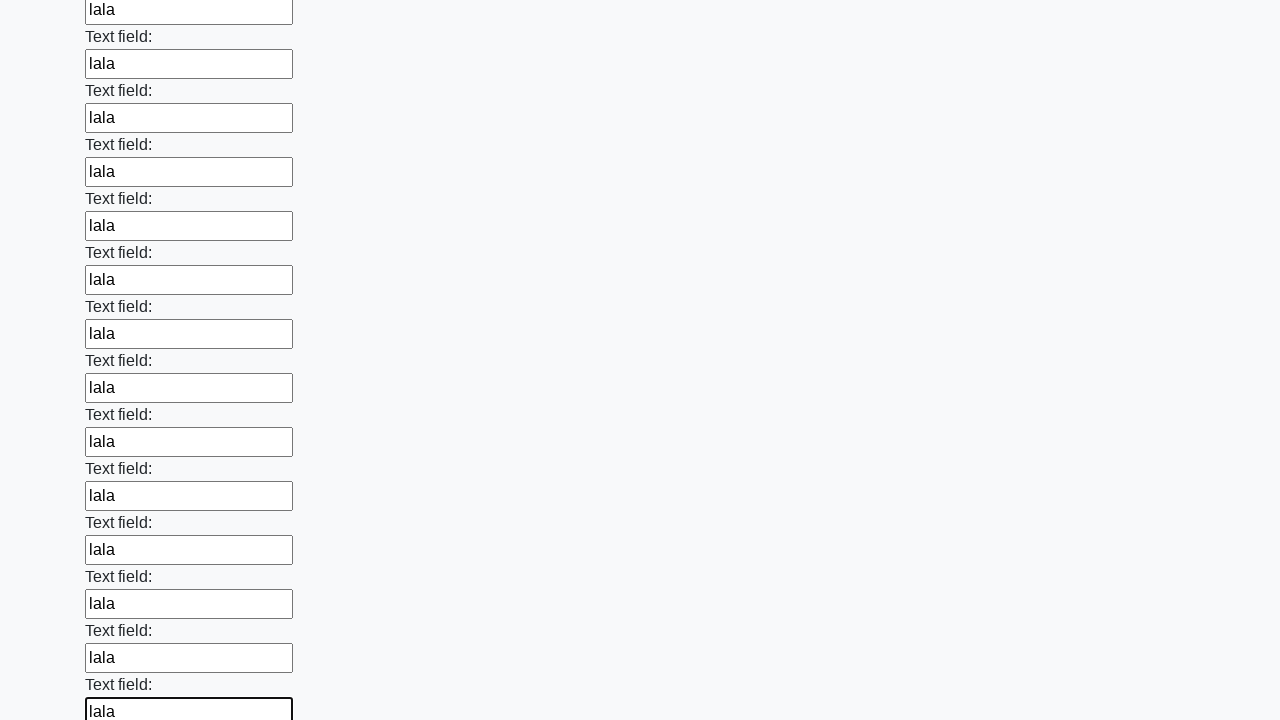

Filled an input field with 'lala' on input >> nth=68
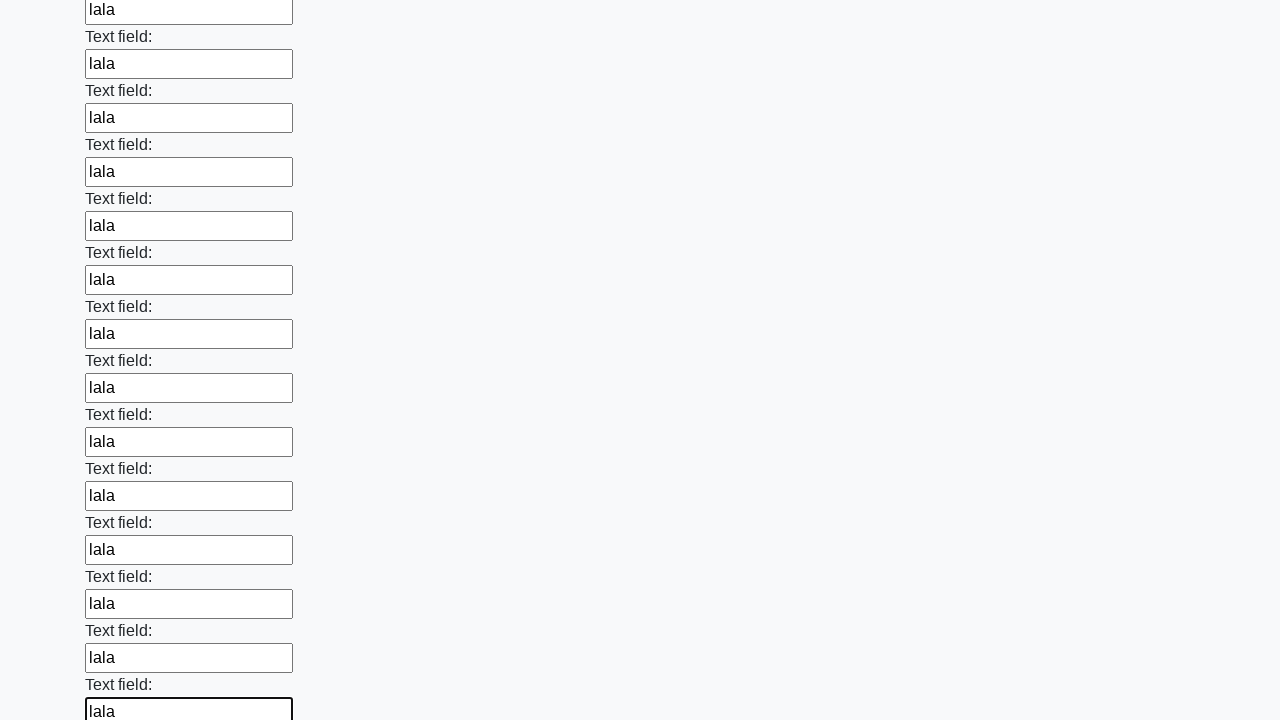

Filled an input field with 'lala' on input >> nth=69
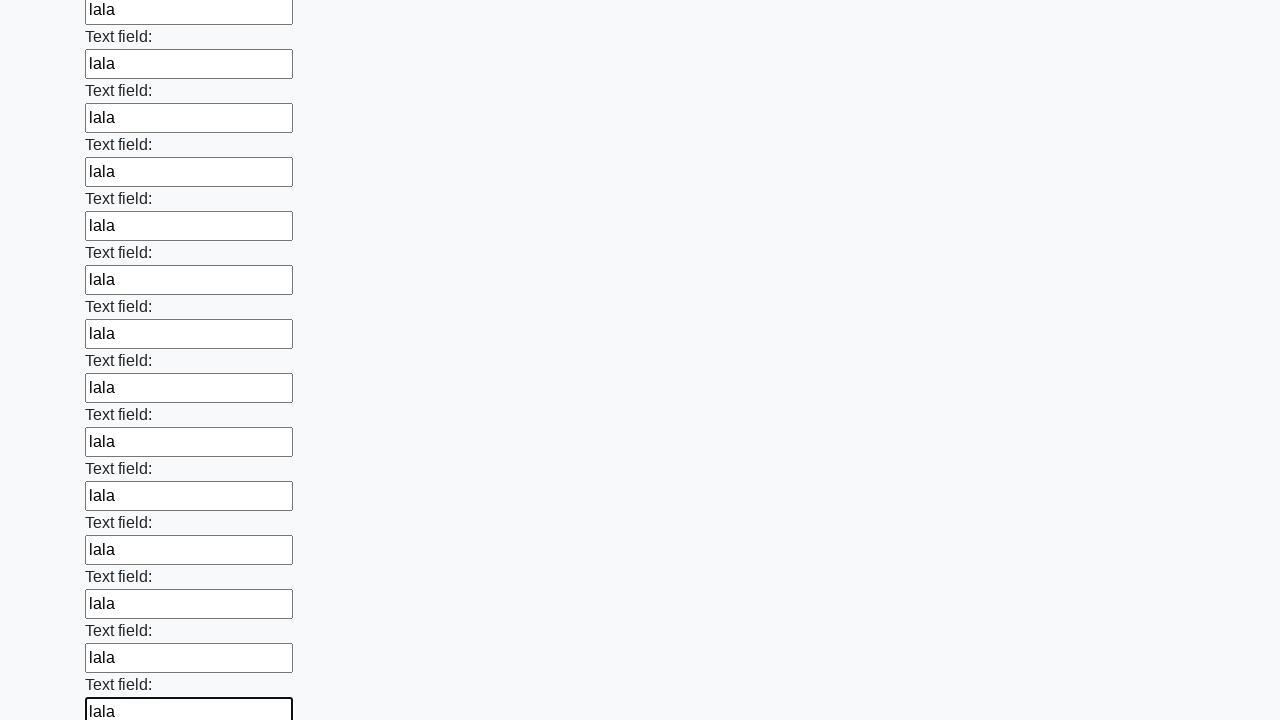

Filled an input field with 'lala' on input >> nth=70
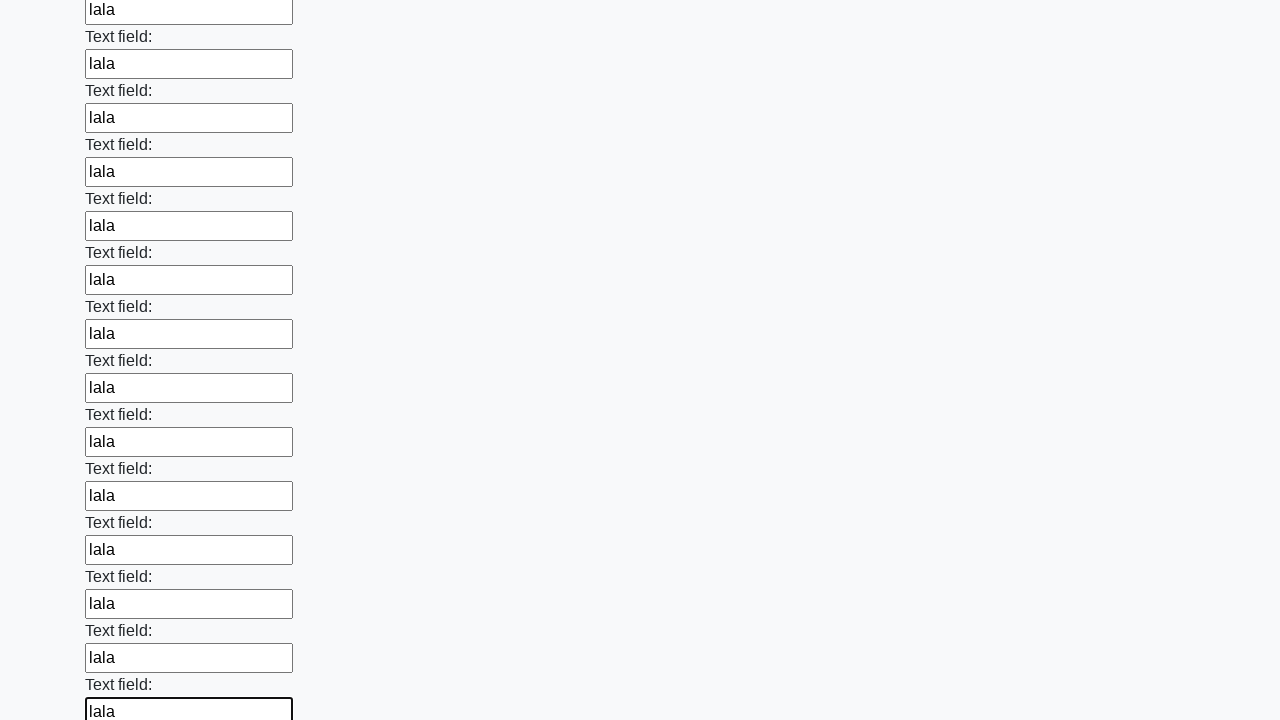

Filled an input field with 'lala' on input >> nth=71
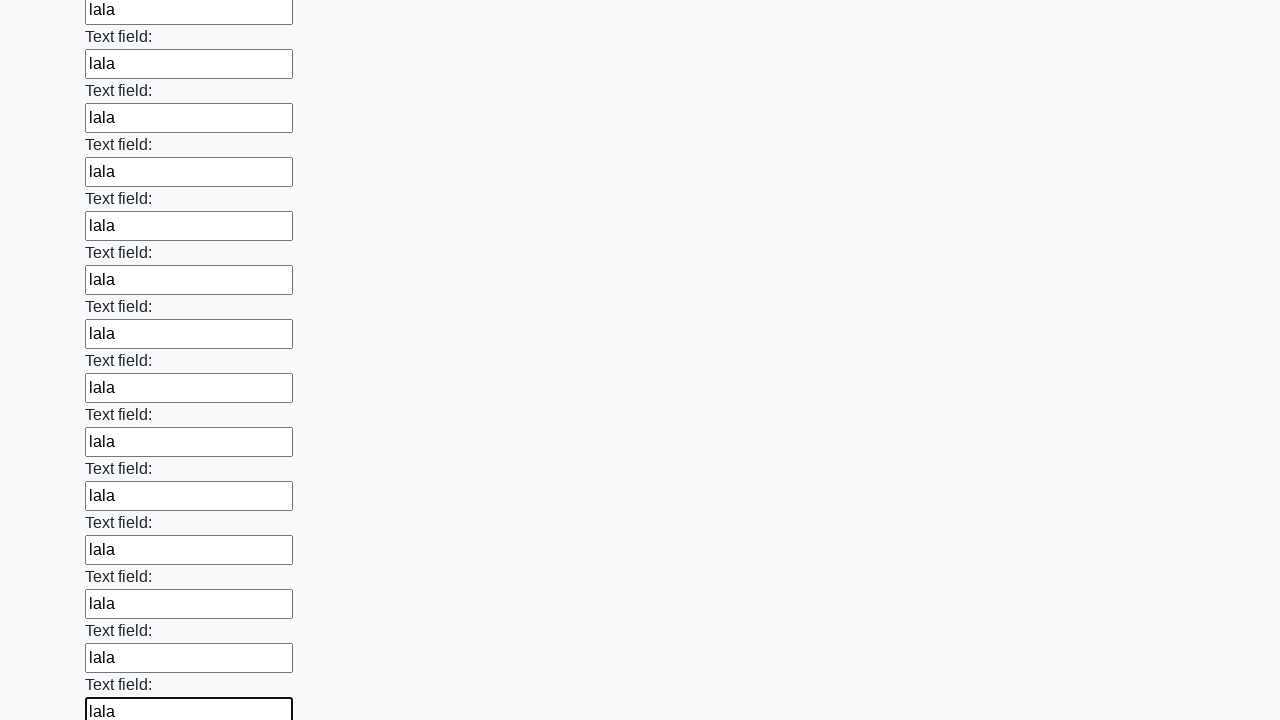

Filled an input field with 'lala' on input >> nth=72
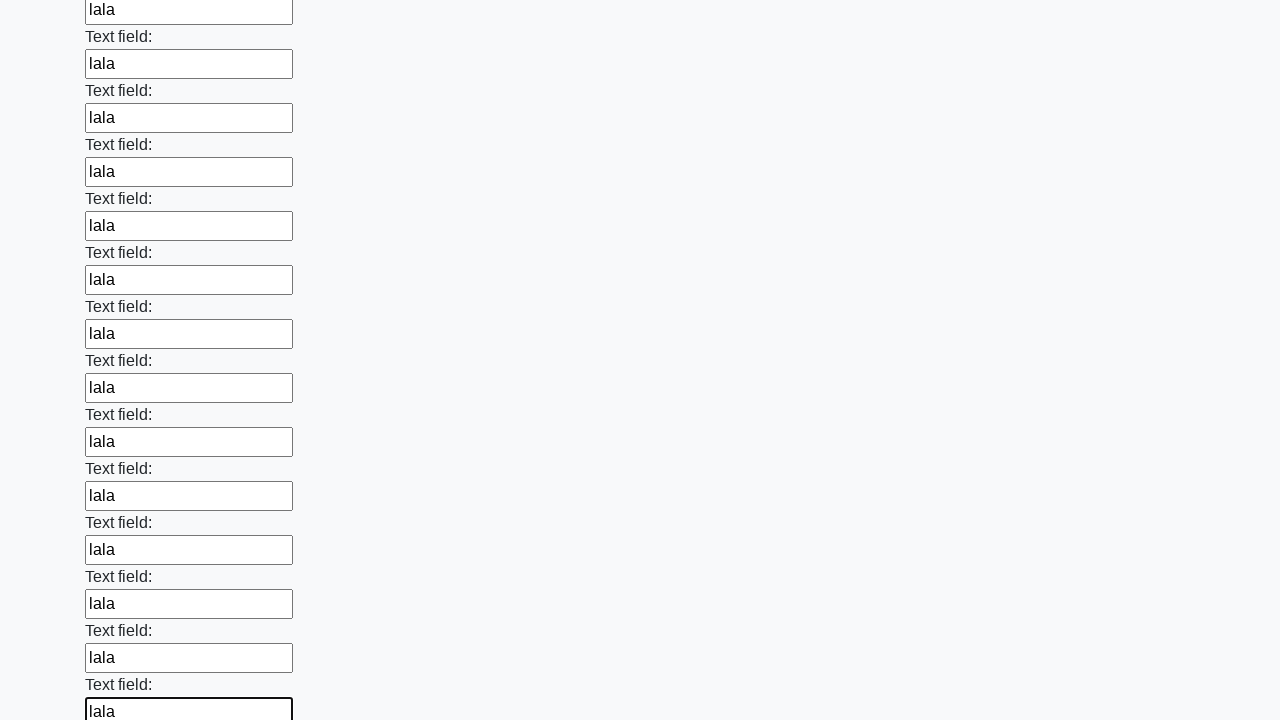

Filled an input field with 'lala' on input >> nth=73
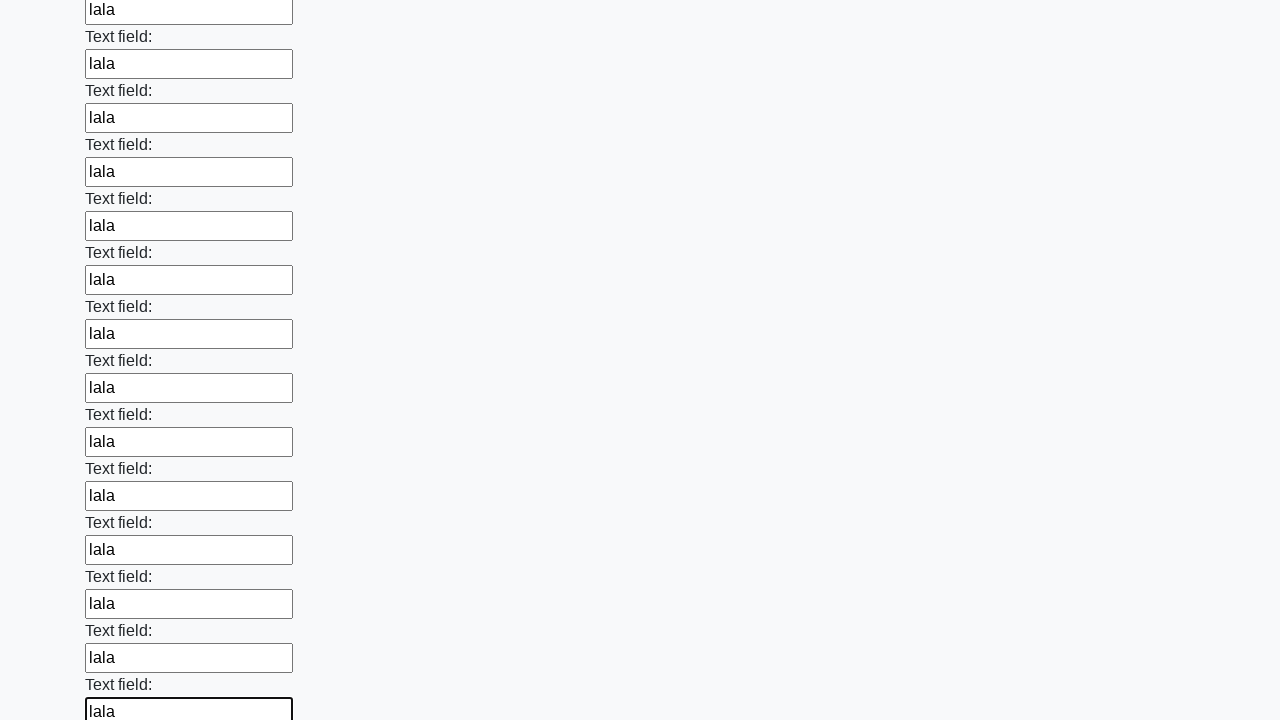

Filled an input field with 'lala' on input >> nth=74
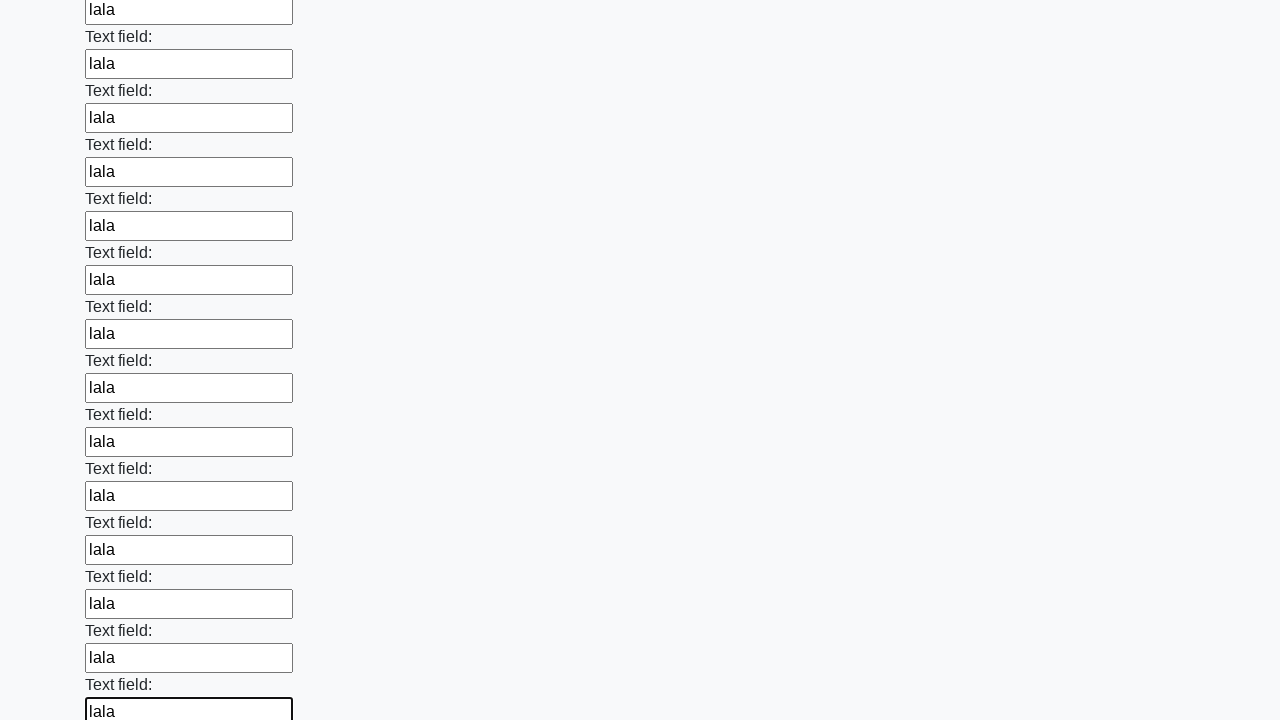

Filled an input field with 'lala' on input >> nth=75
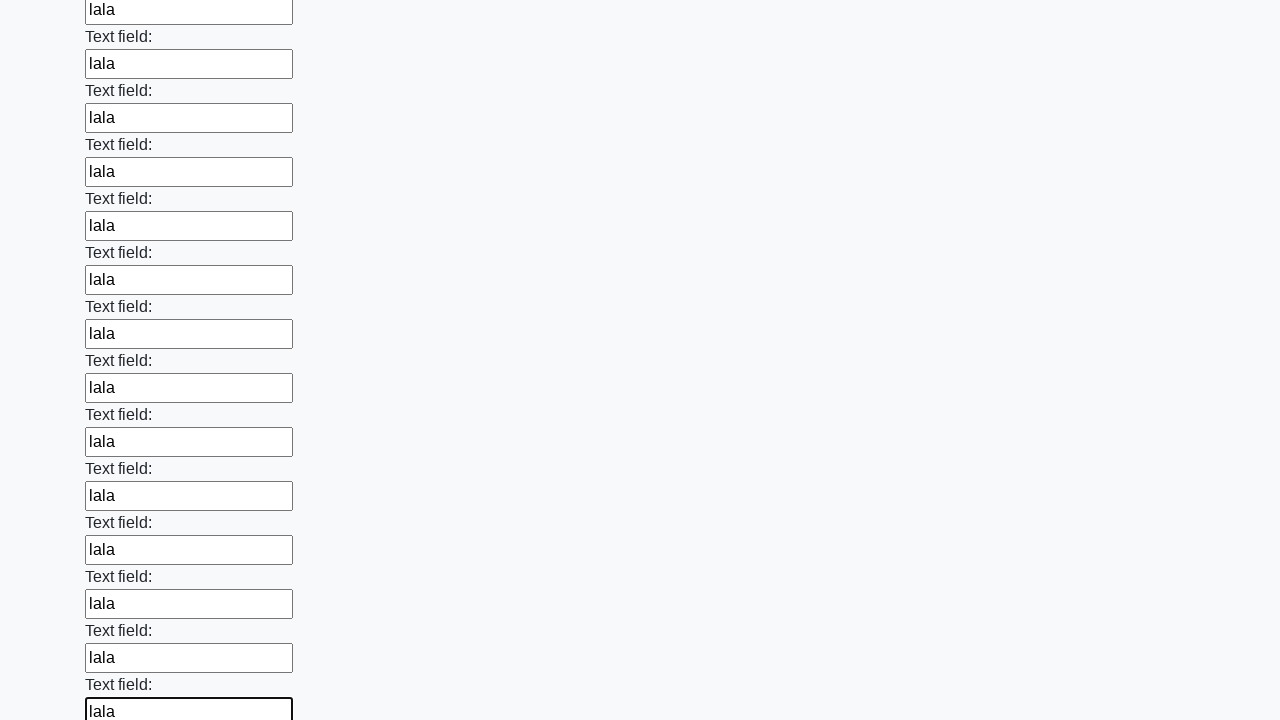

Filled an input field with 'lala' on input >> nth=76
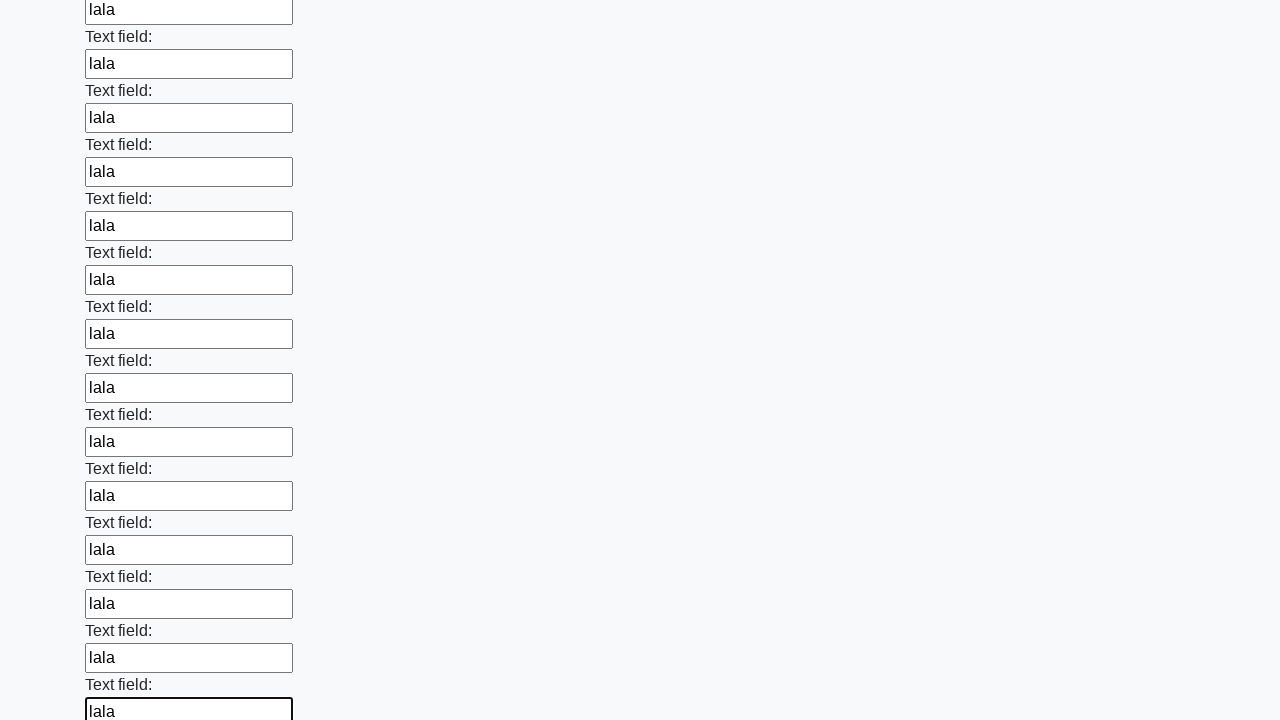

Filled an input field with 'lala' on input >> nth=77
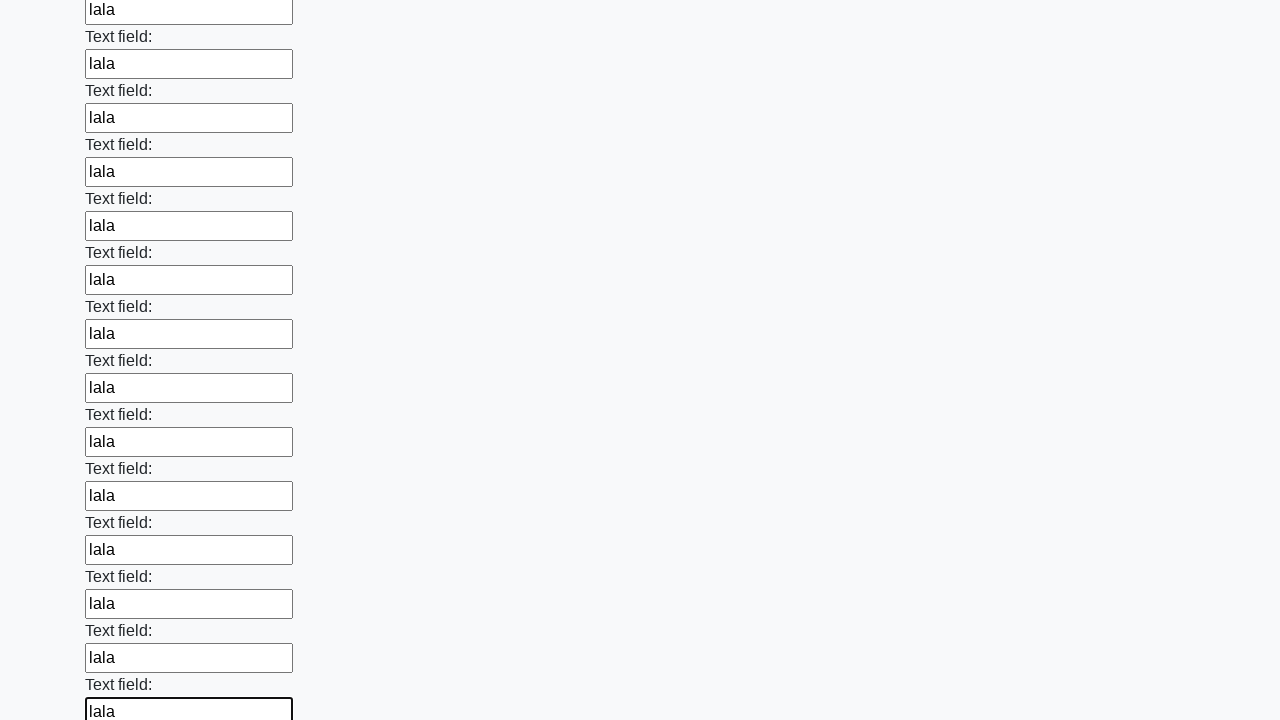

Filled an input field with 'lala' on input >> nth=78
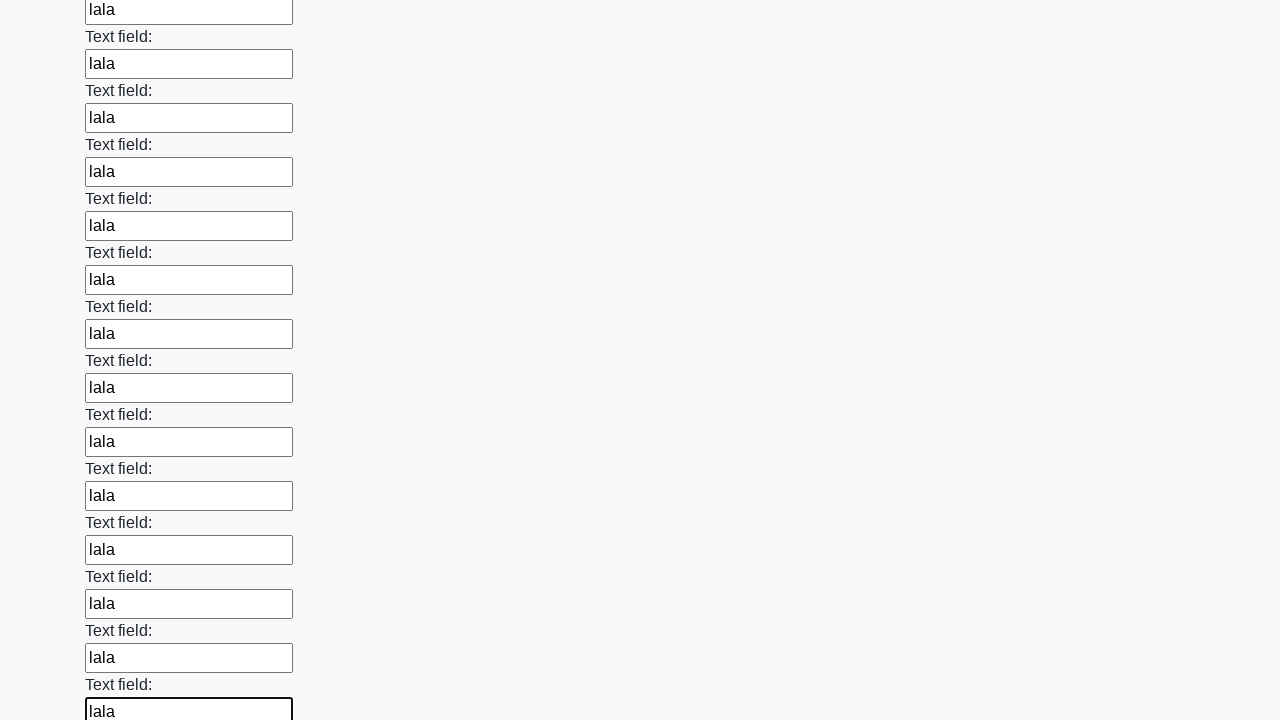

Filled an input field with 'lala' on input >> nth=79
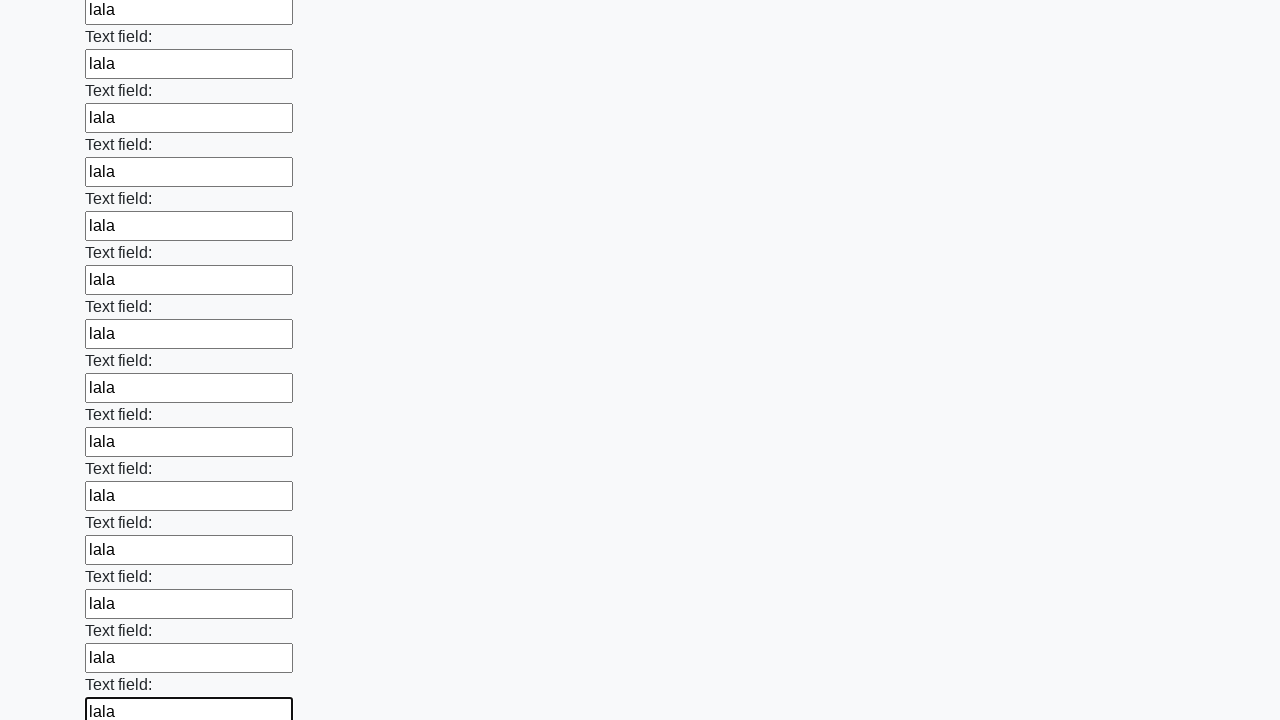

Filled an input field with 'lala' on input >> nth=80
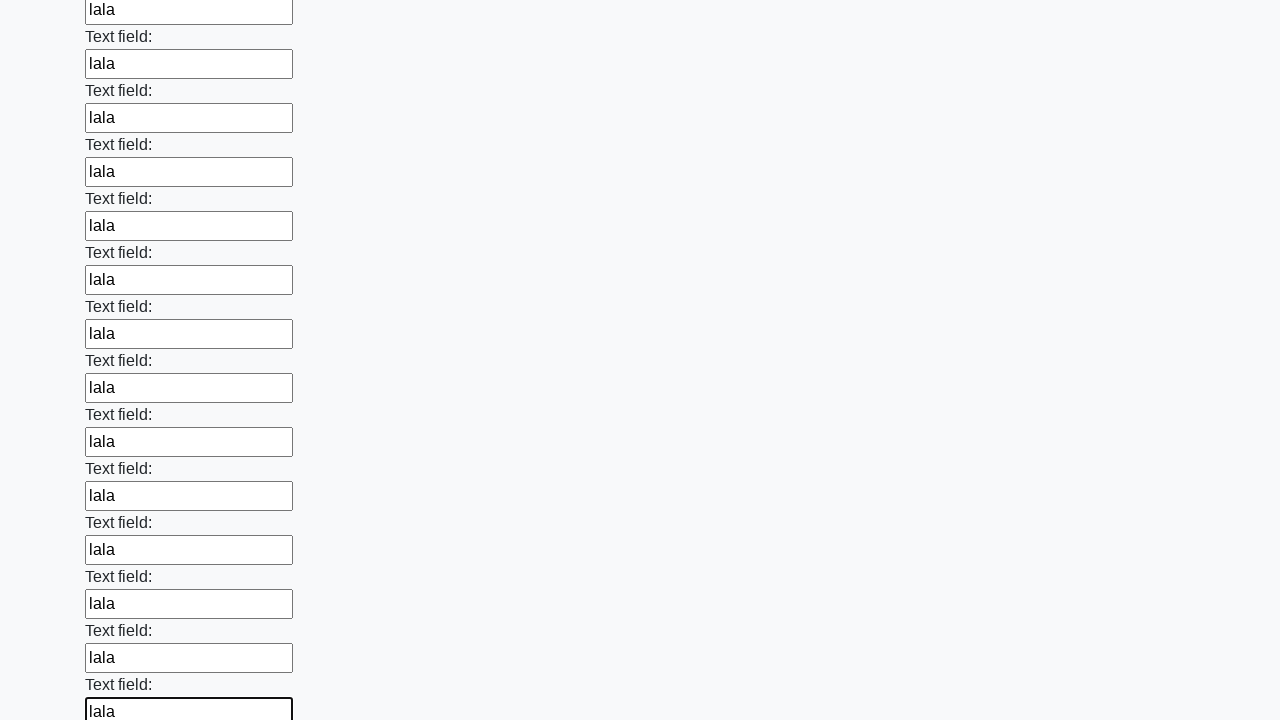

Filled an input field with 'lala' on input >> nth=81
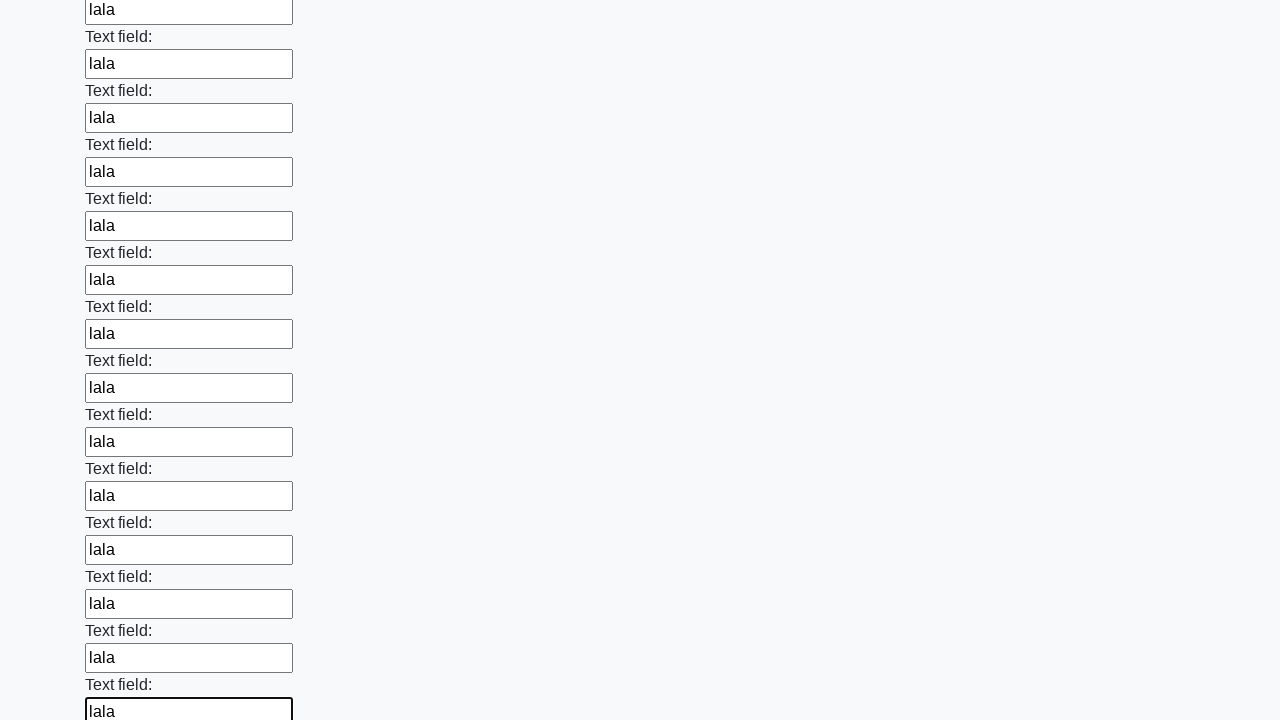

Filled an input field with 'lala' on input >> nth=82
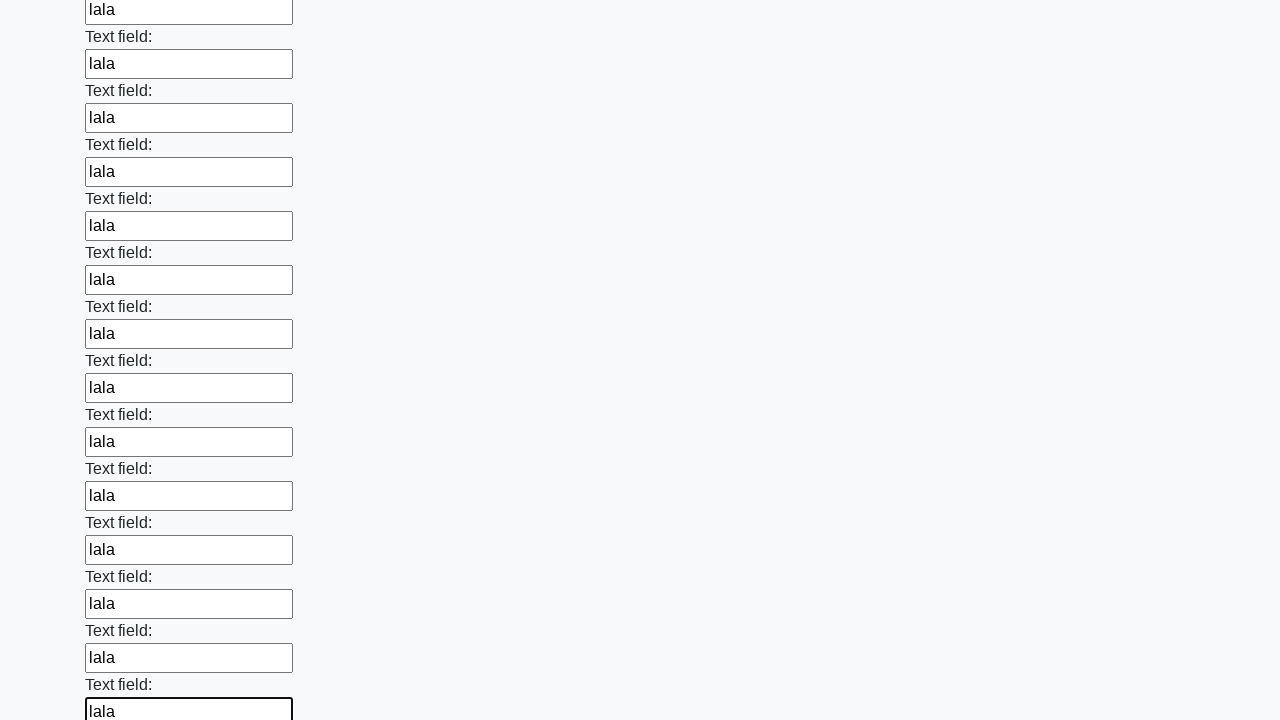

Filled an input field with 'lala' on input >> nth=83
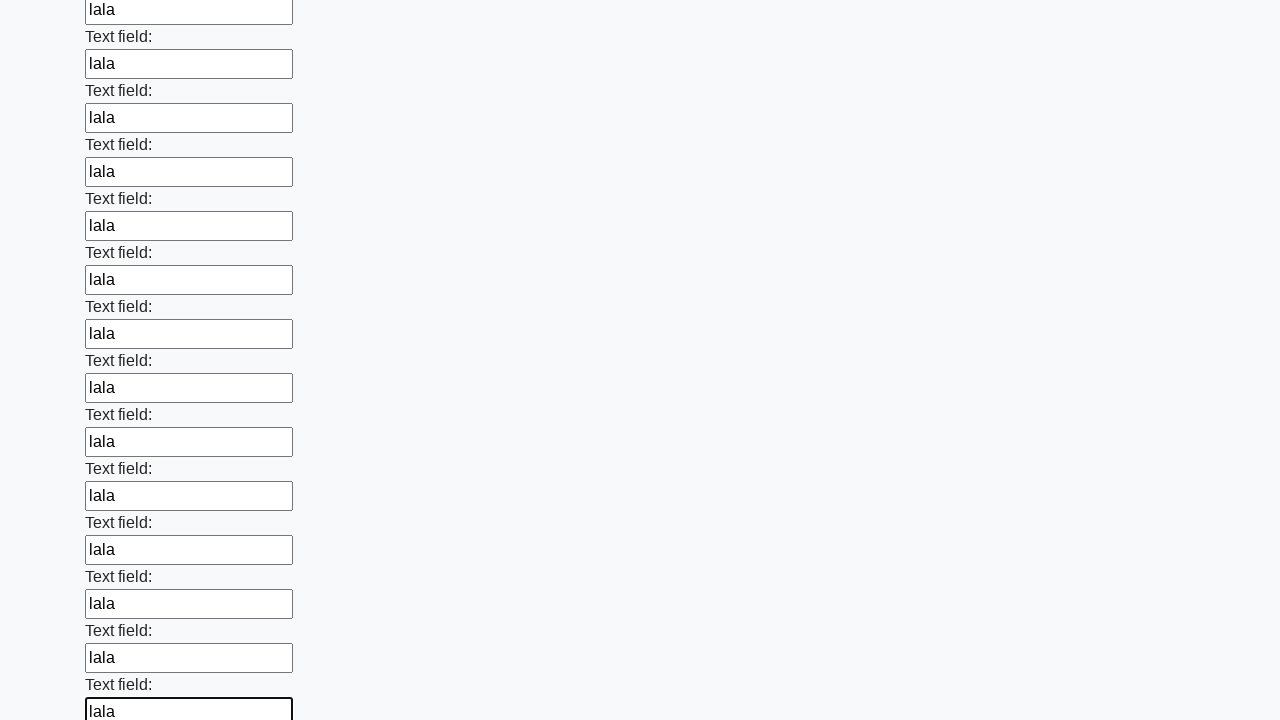

Filled an input field with 'lala' on input >> nth=84
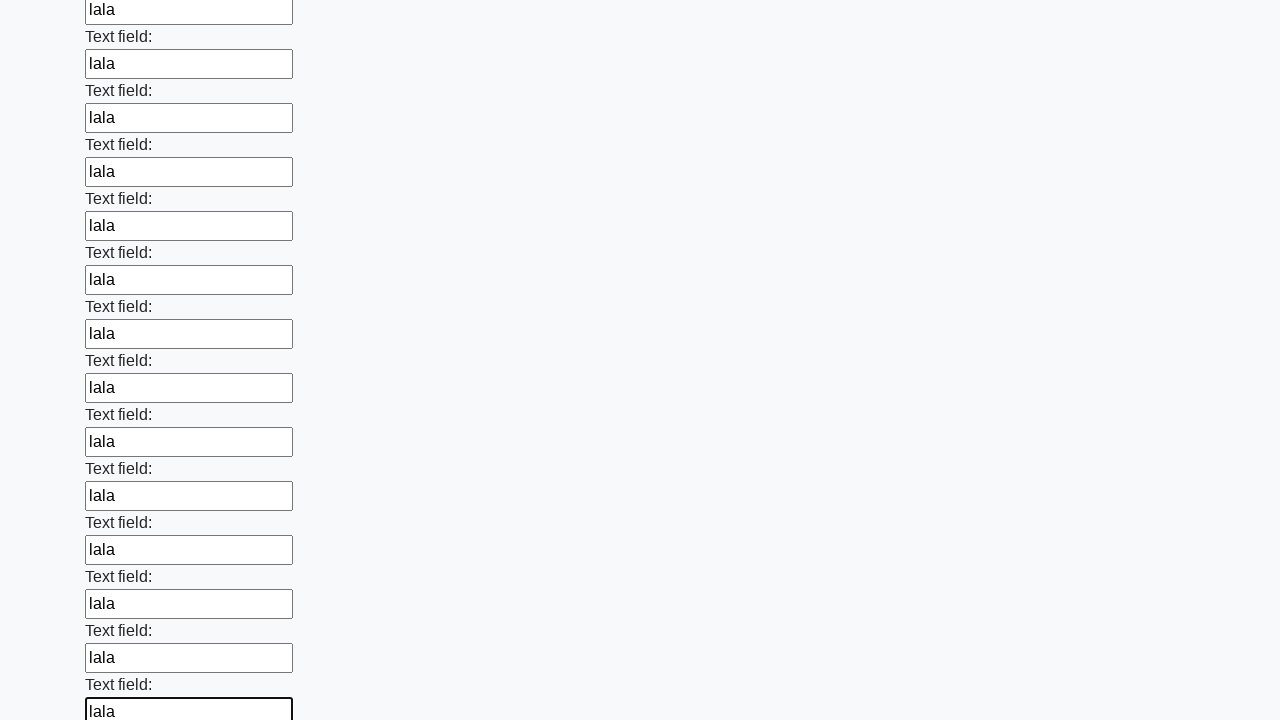

Filled an input field with 'lala' on input >> nth=85
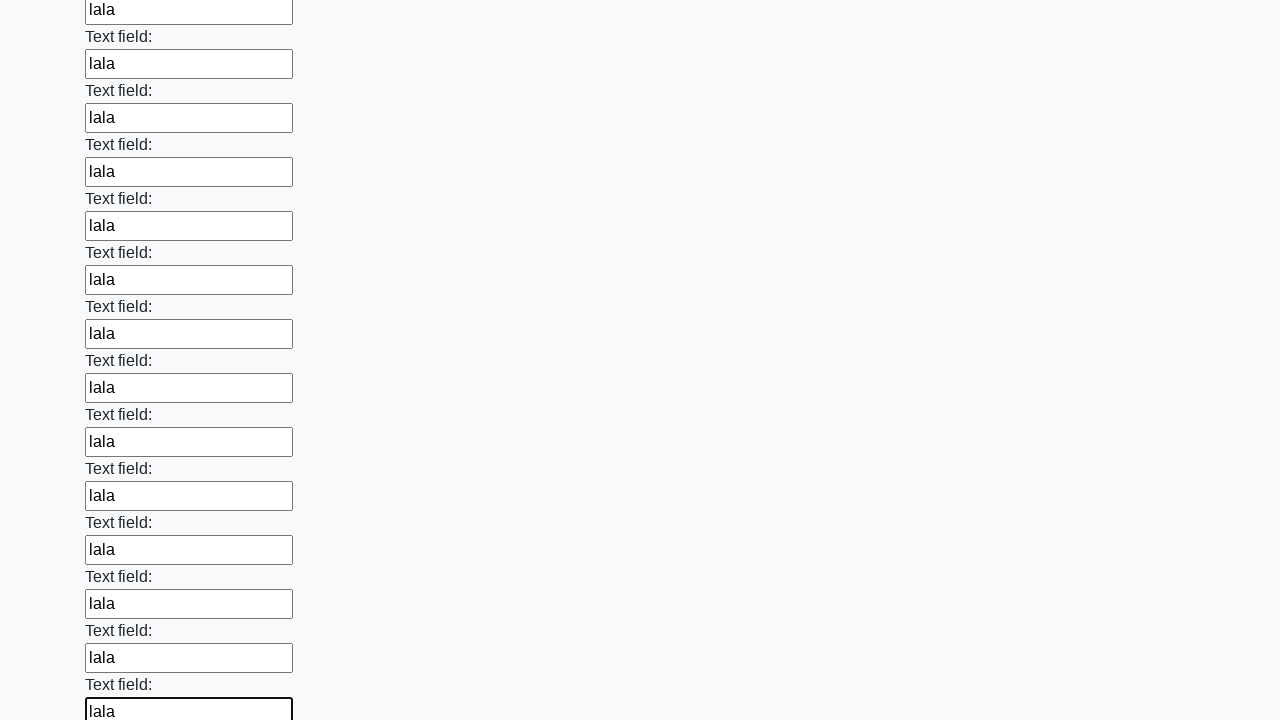

Filled an input field with 'lala' on input >> nth=86
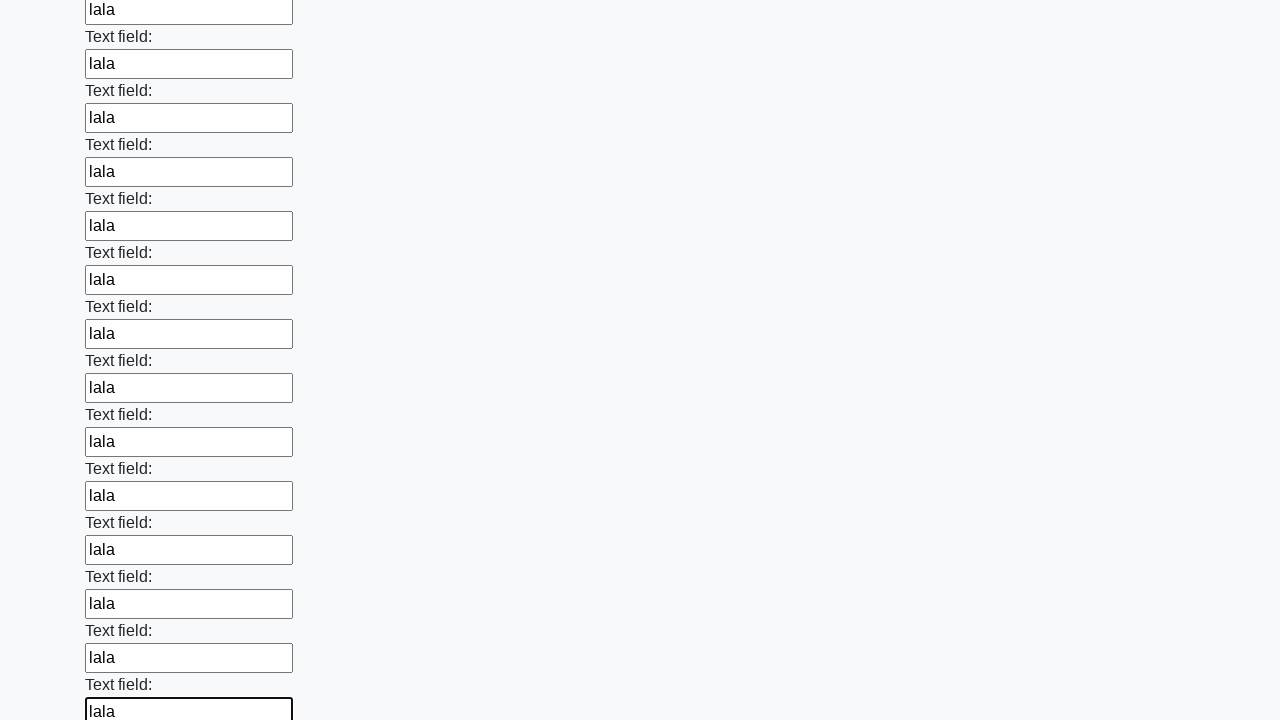

Filled an input field with 'lala' on input >> nth=87
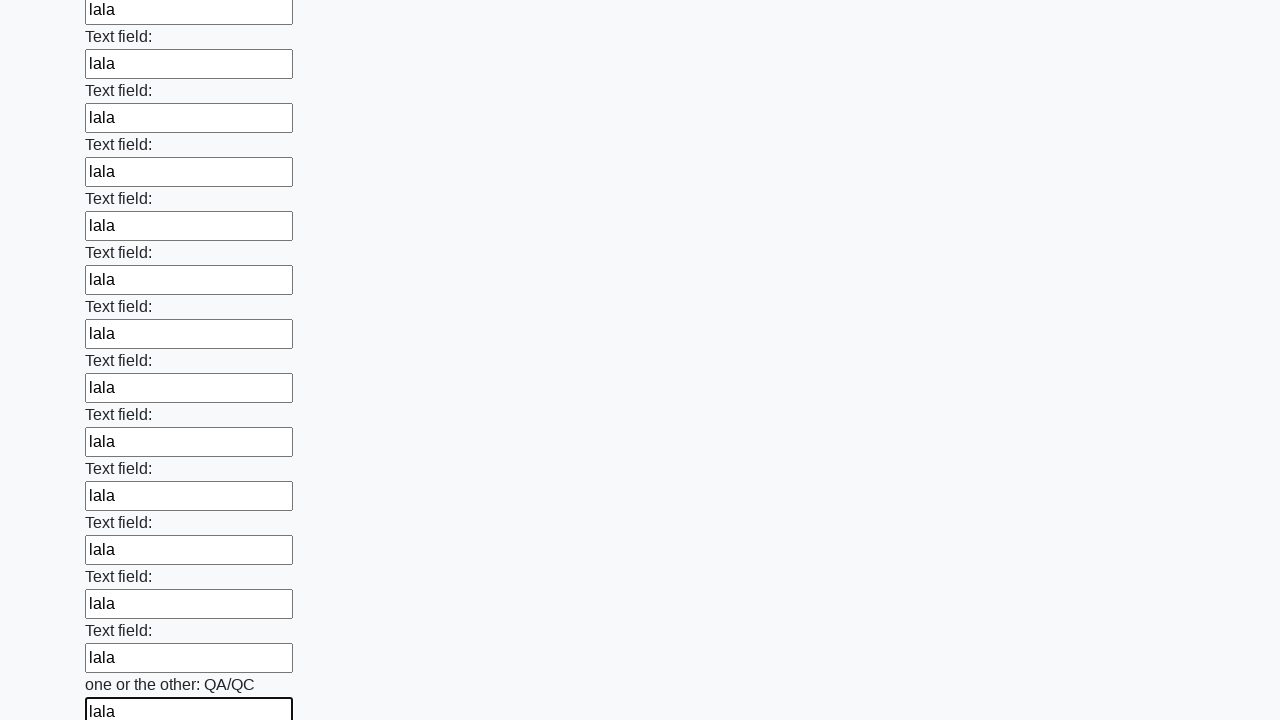

Filled an input field with 'lala' on input >> nth=88
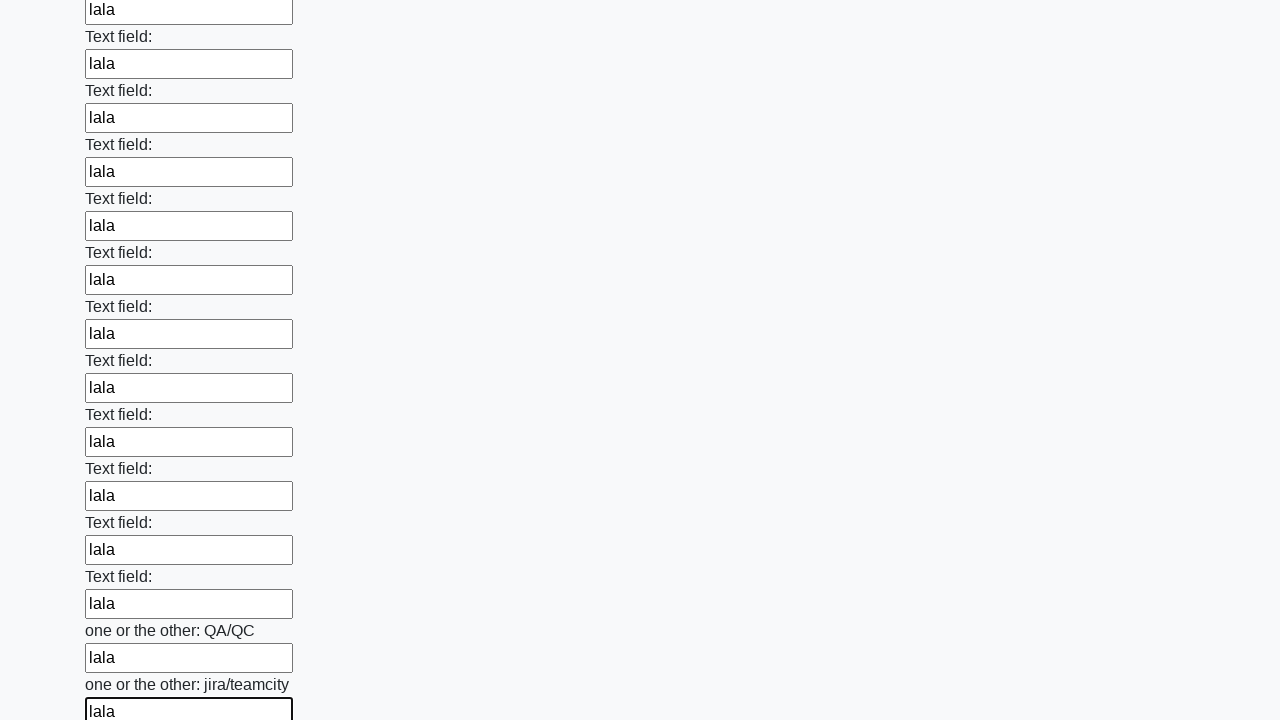

Filled an input field with 'lala' on input >> nth=89
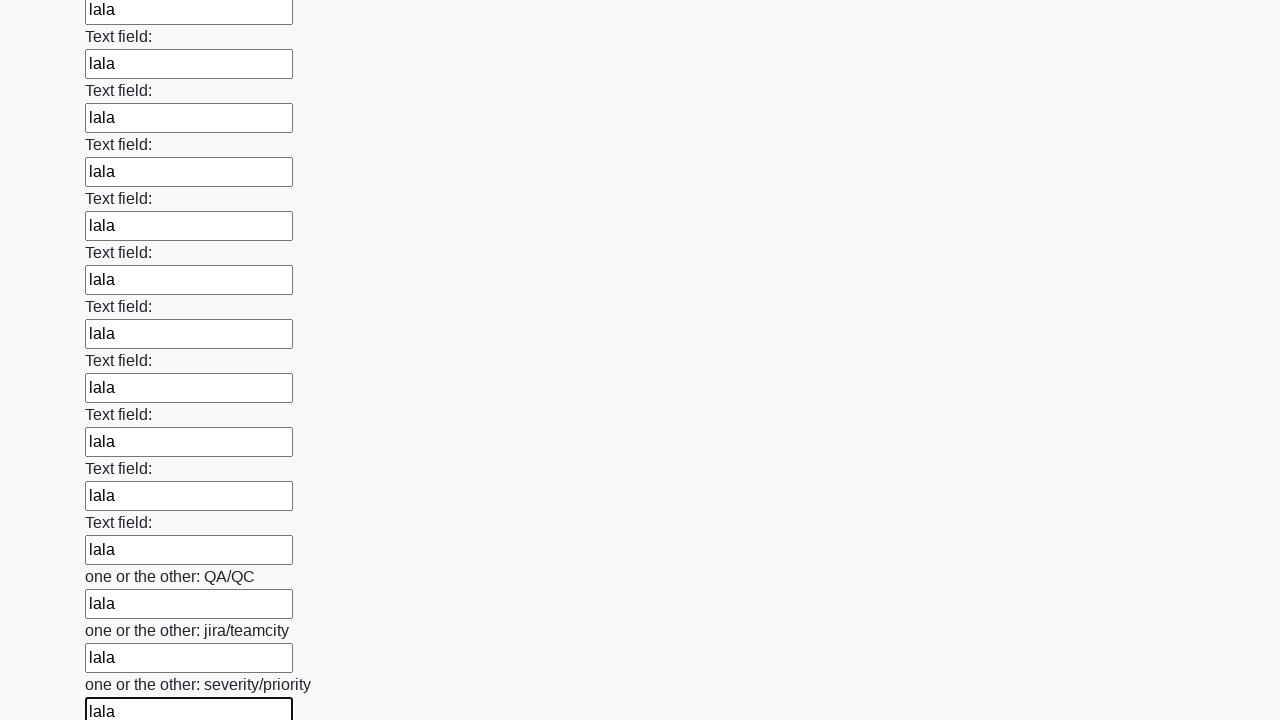

Filled an input field with 'lala' on input >> nth=90
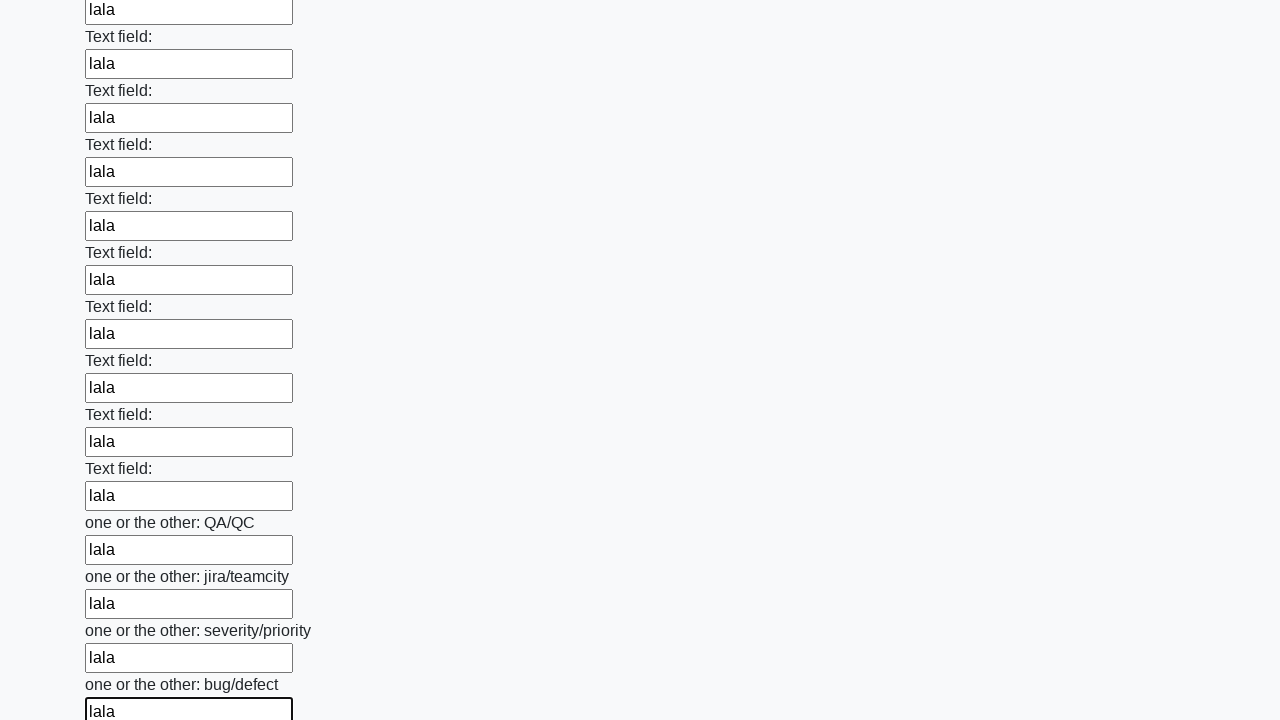

Filled an input field with 'lala' on input >> nth=91
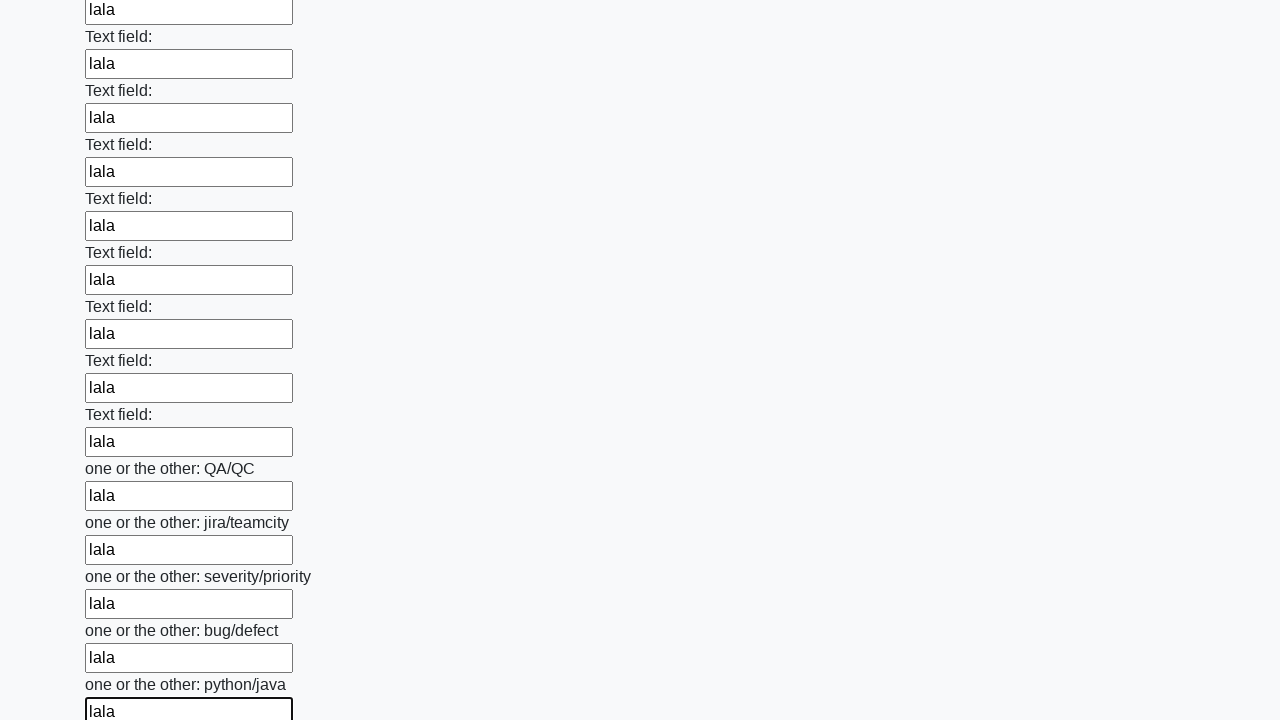

Filled an input field with 'lala' on input >> nth=92
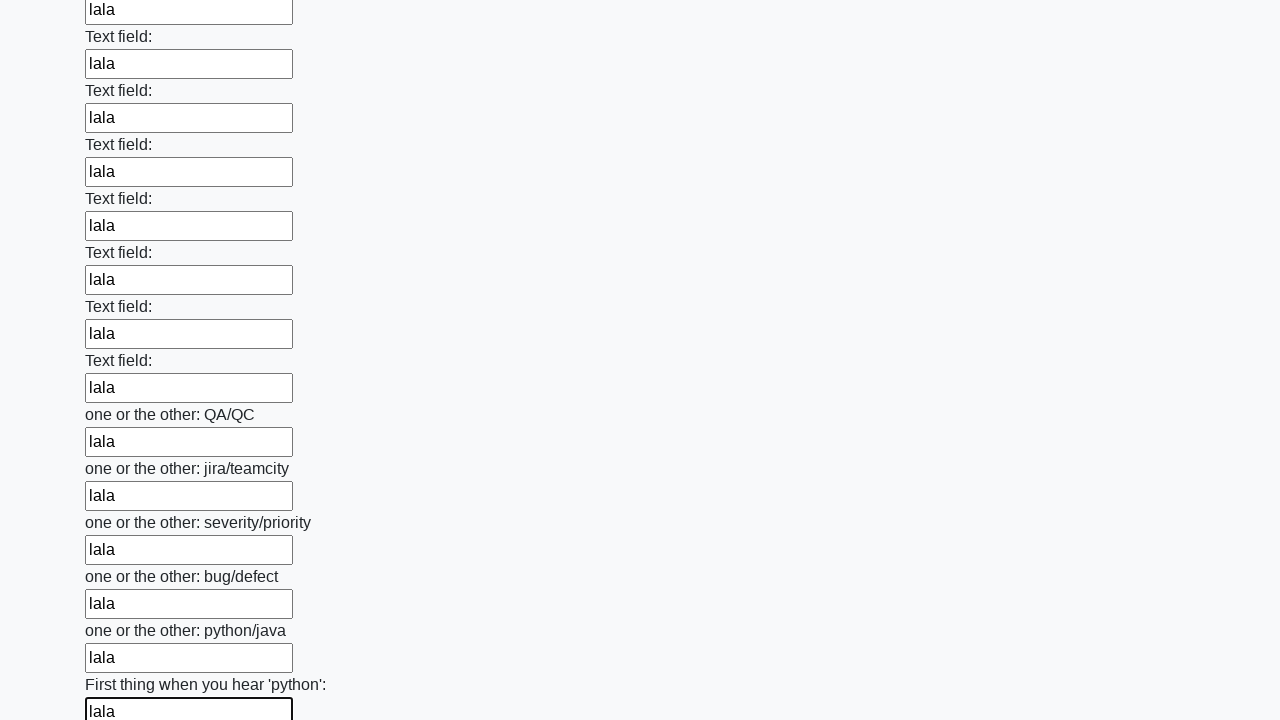

Filled an input field with 'lala' on input >> nth=93
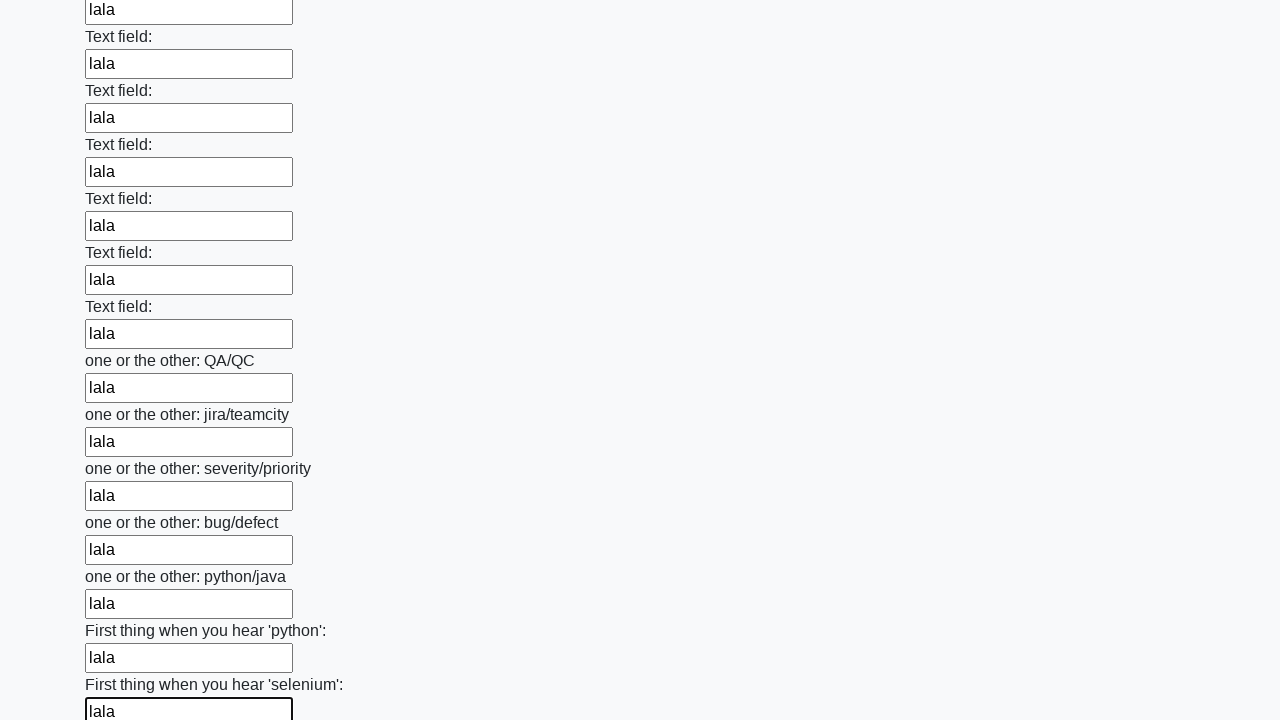

Filled an input field with 'lala' on input >> nth=94
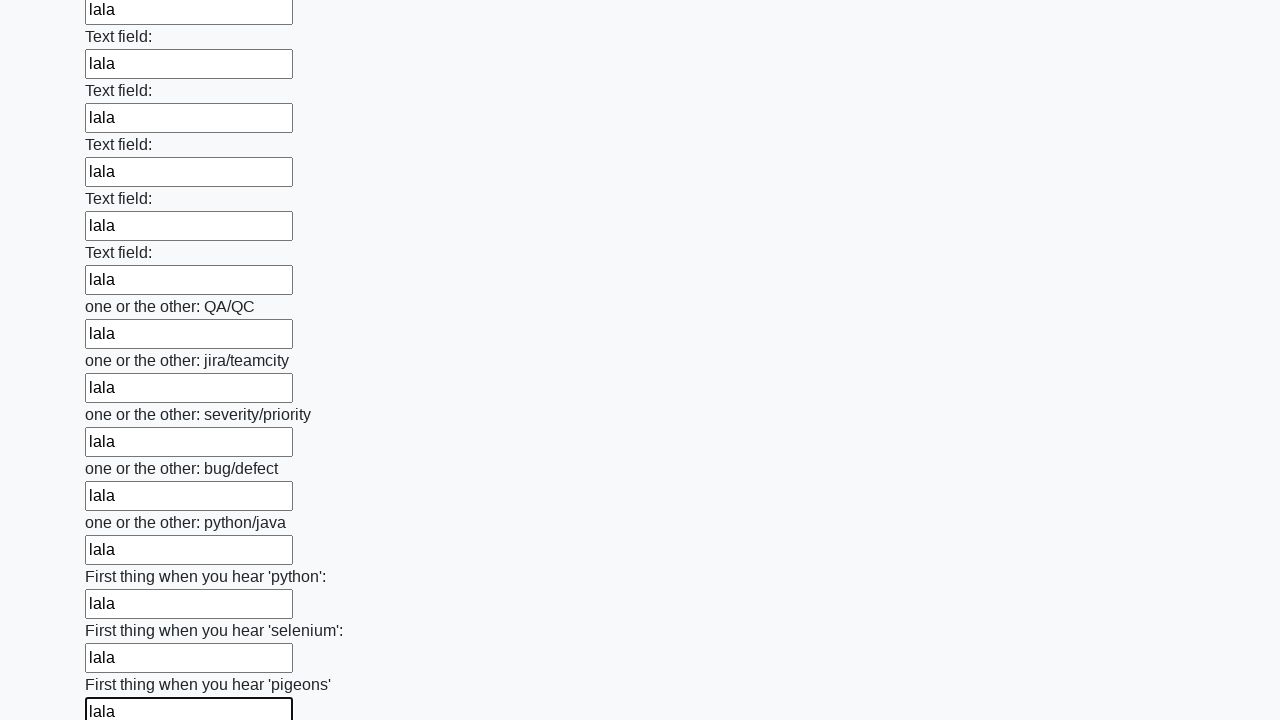

Filled an input field with 'lala' on input >> nth=95
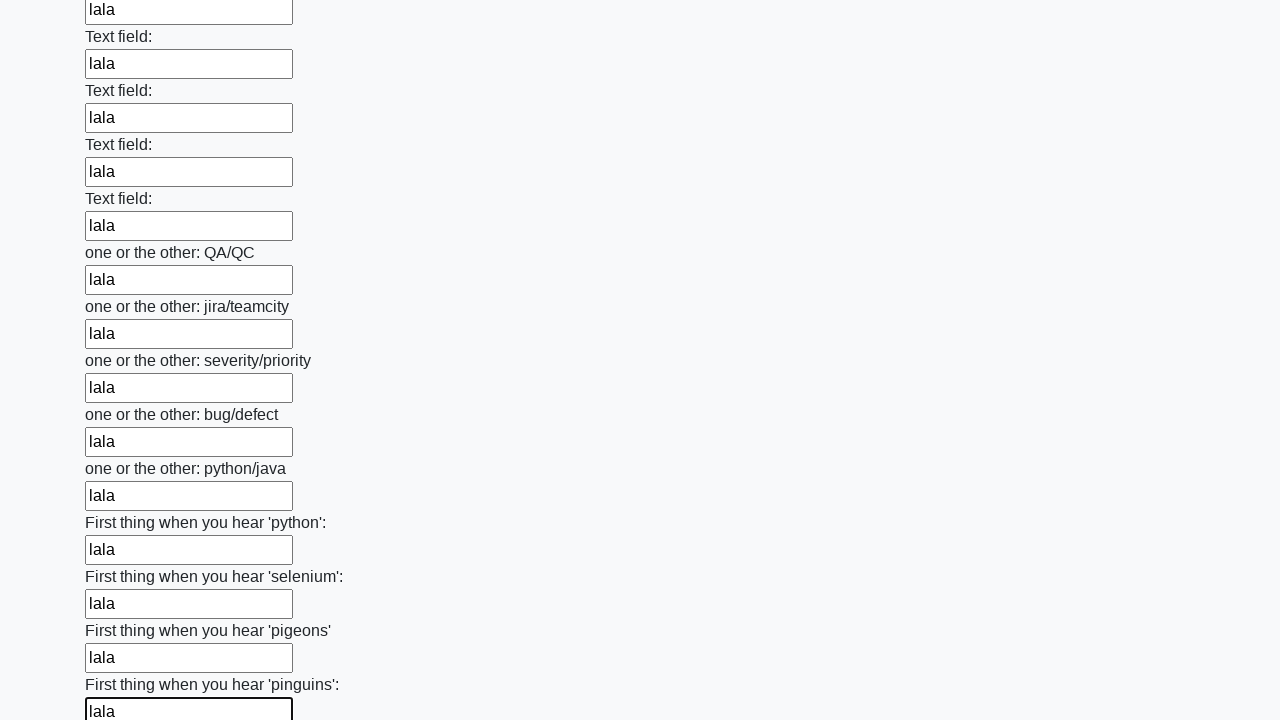

Filled an input field with 'lala' on input >> nth=96
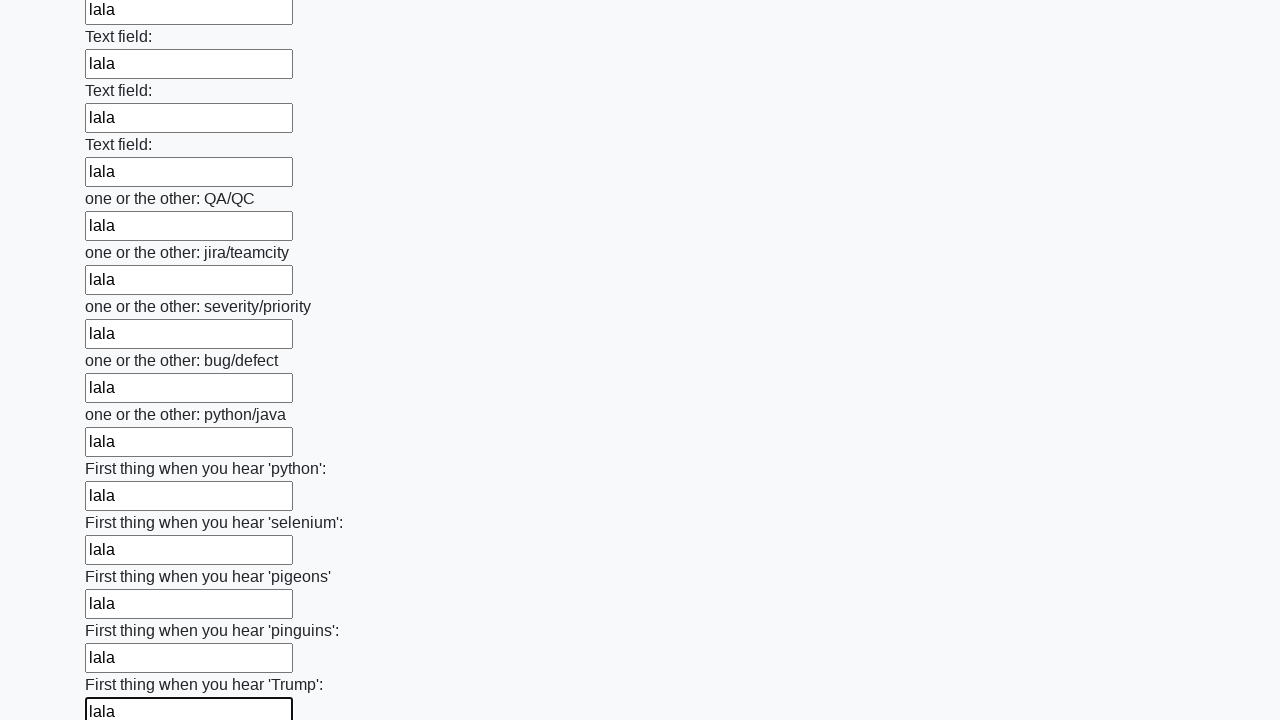

Filled an input field with 'lala' on input >> nth=97
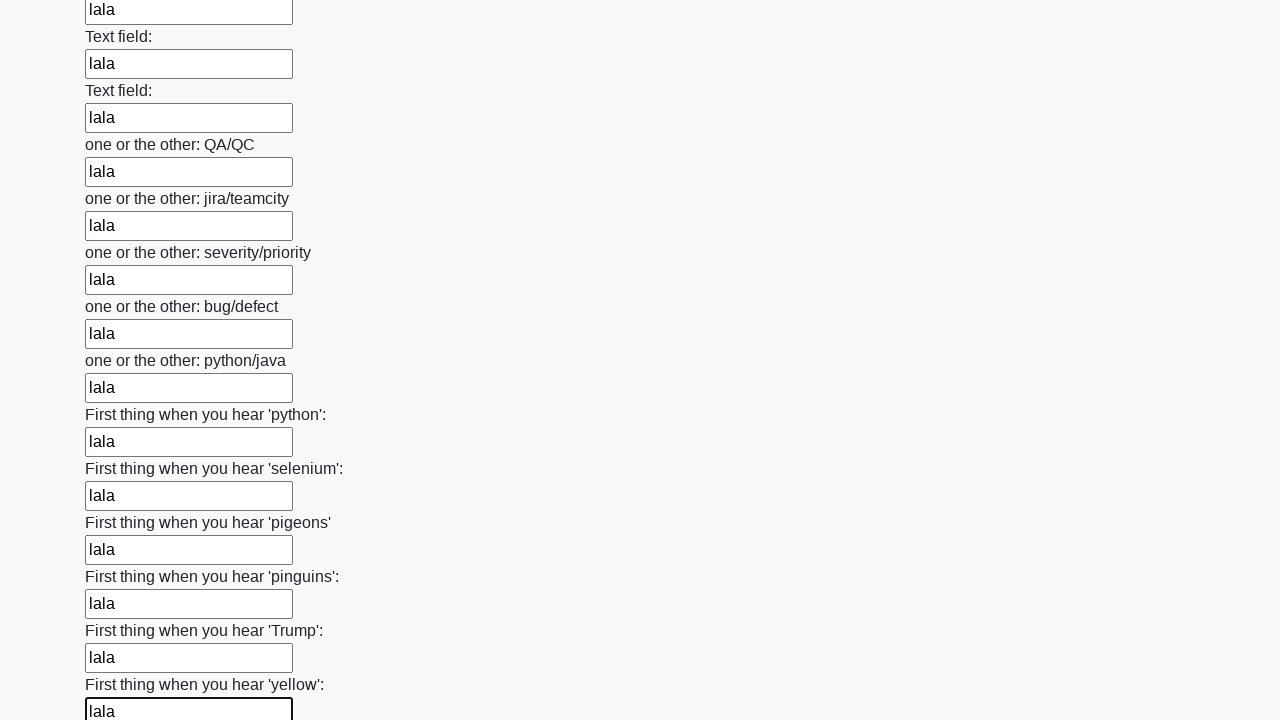

Filled an input field with 'lala' on input >> nth=98
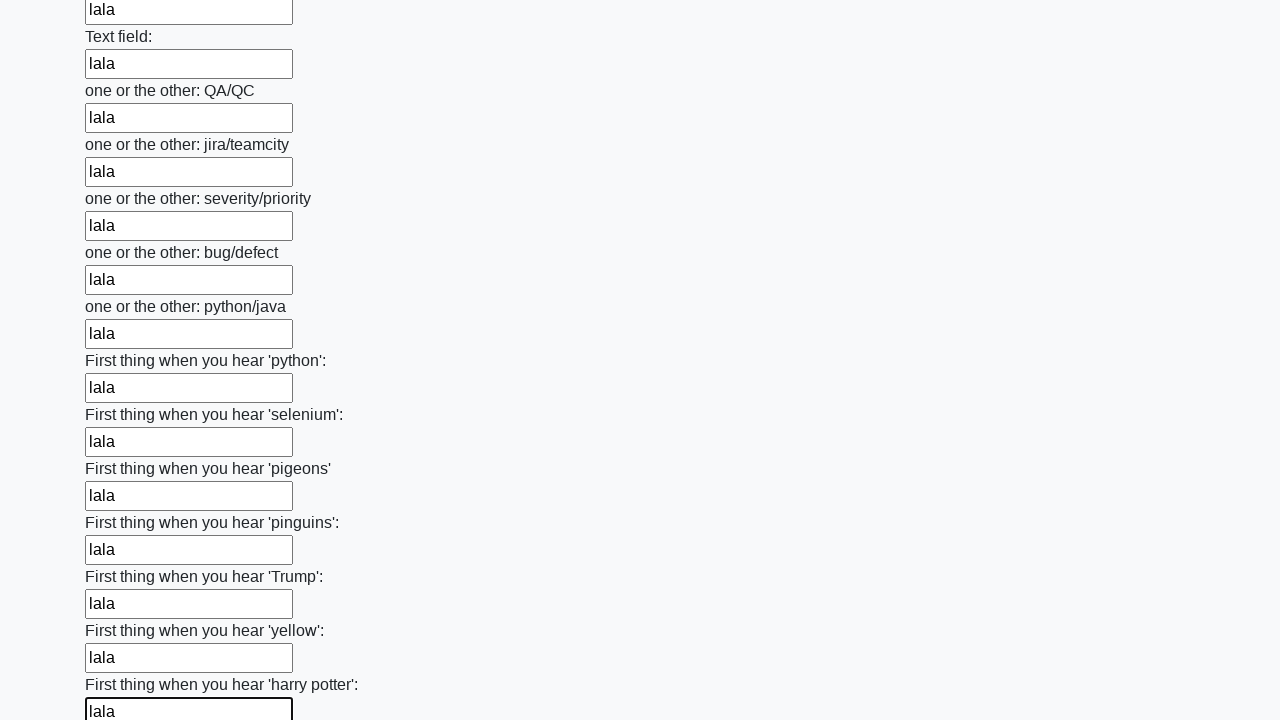

Filled an input field with 'lala' on input >> nth=99
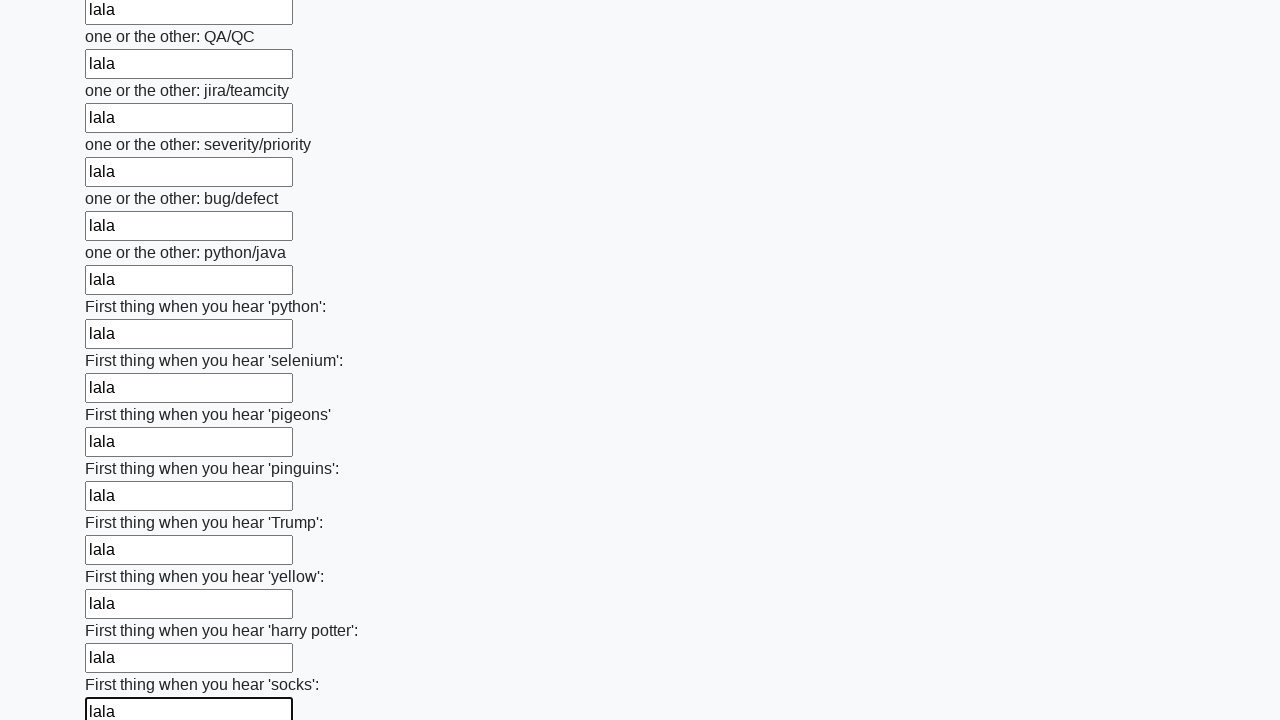

Clicked the submit button at (123, 611) on button.btn
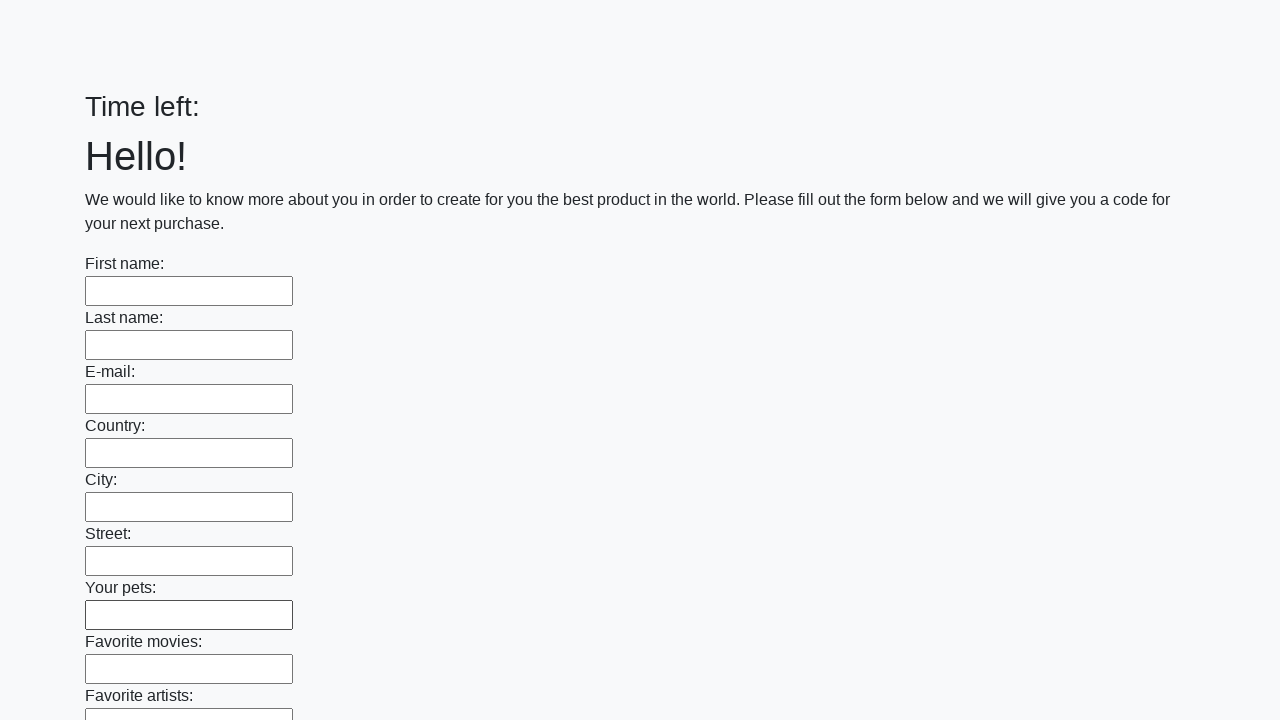

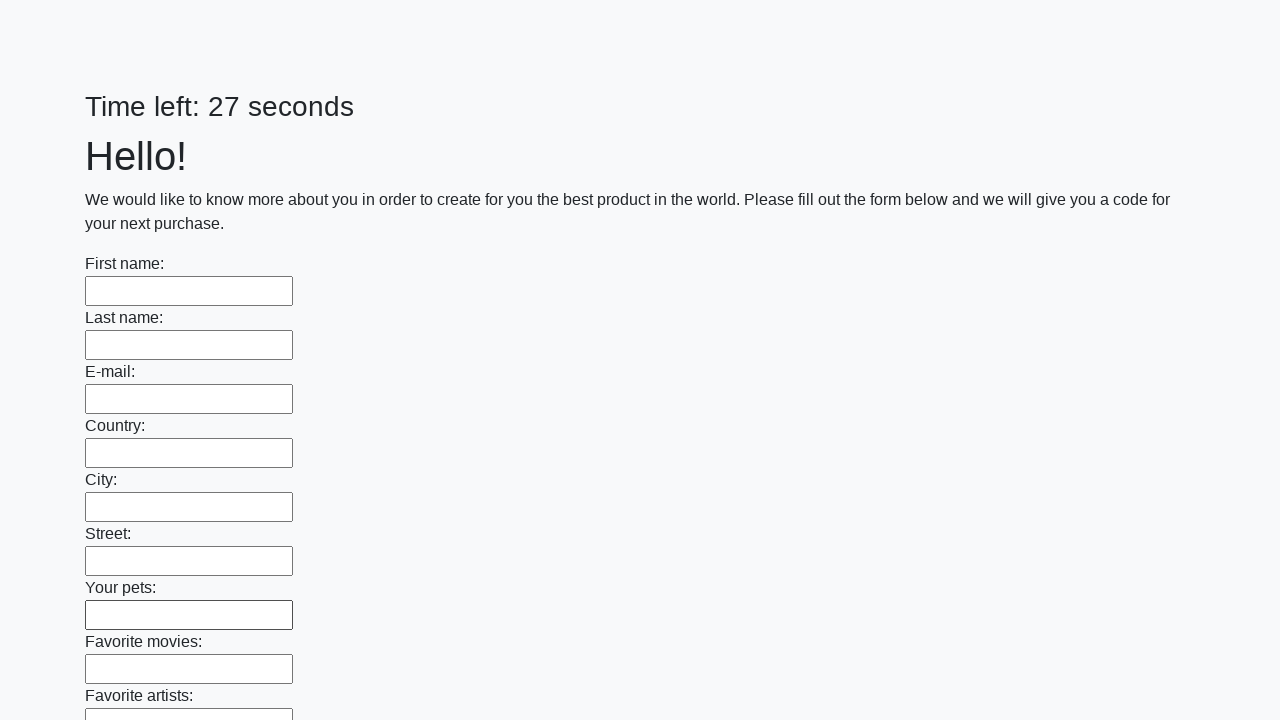